Tests filling out a large form by entering text into all text input fields and submitting the form by clicking the submit button.

Starting URL: http://suninjuly.github.io/huge_form.html

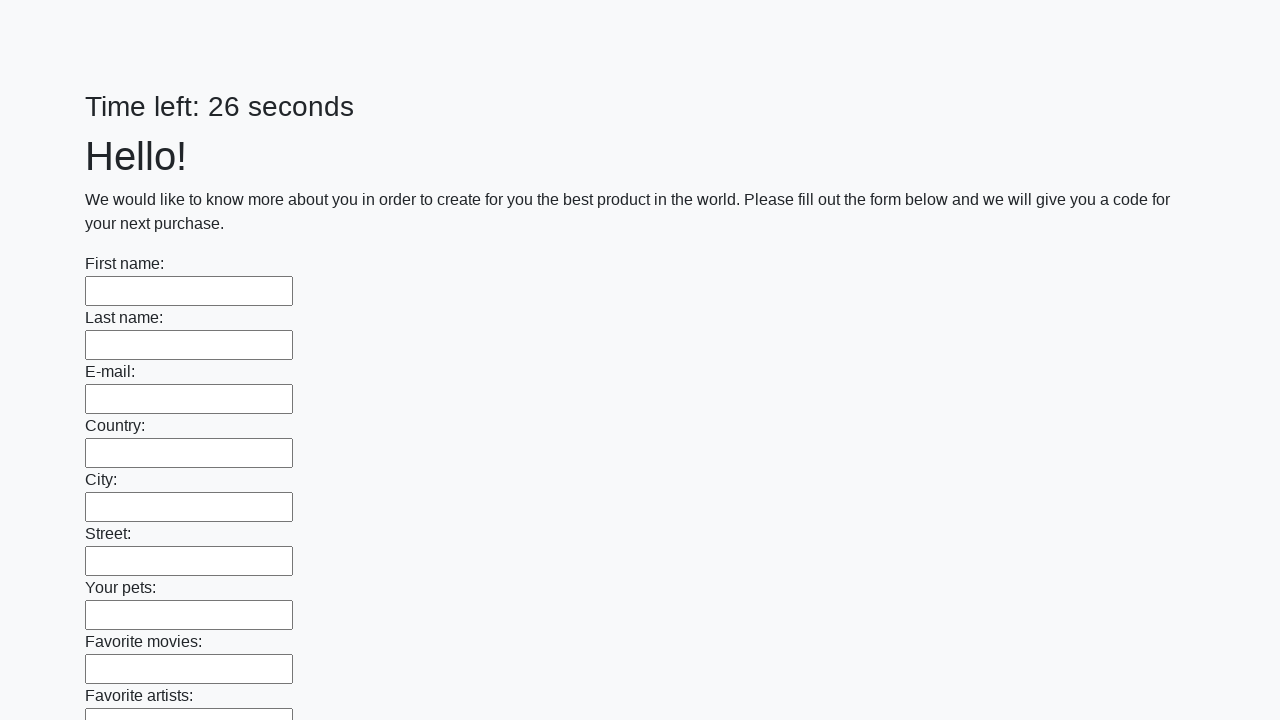

Located all text input fields on the form
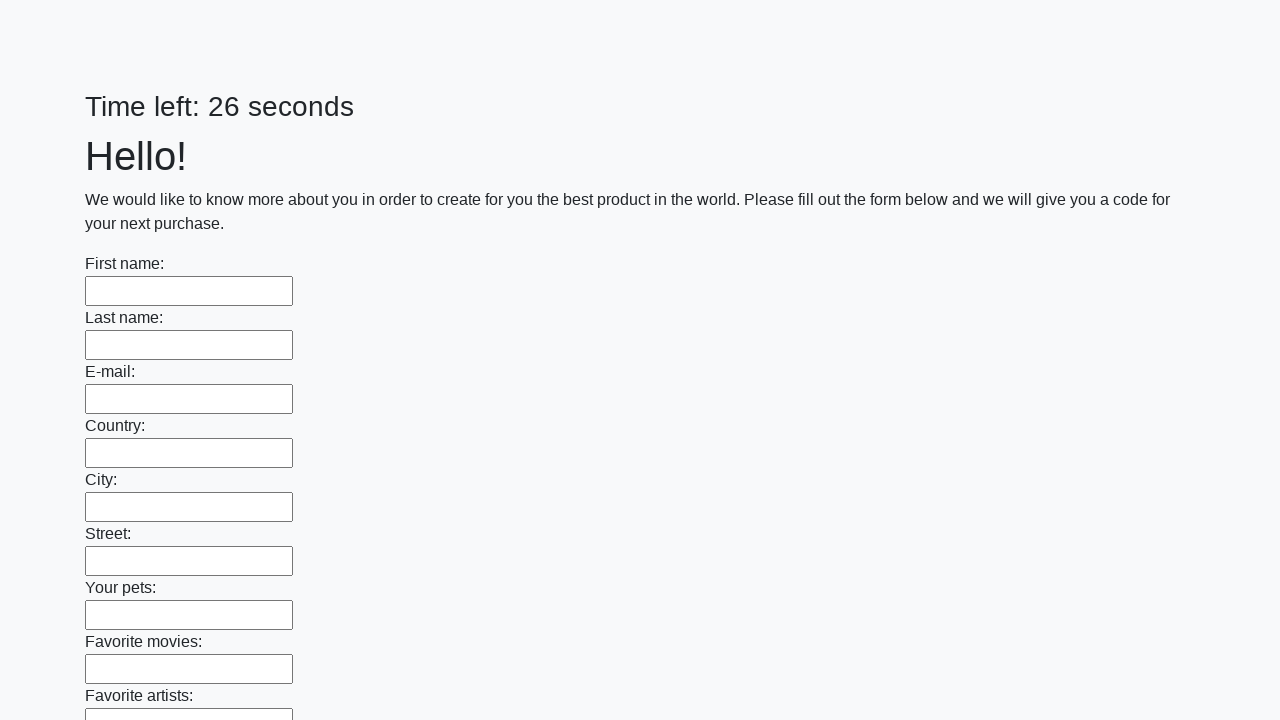

Found 100 text input fields
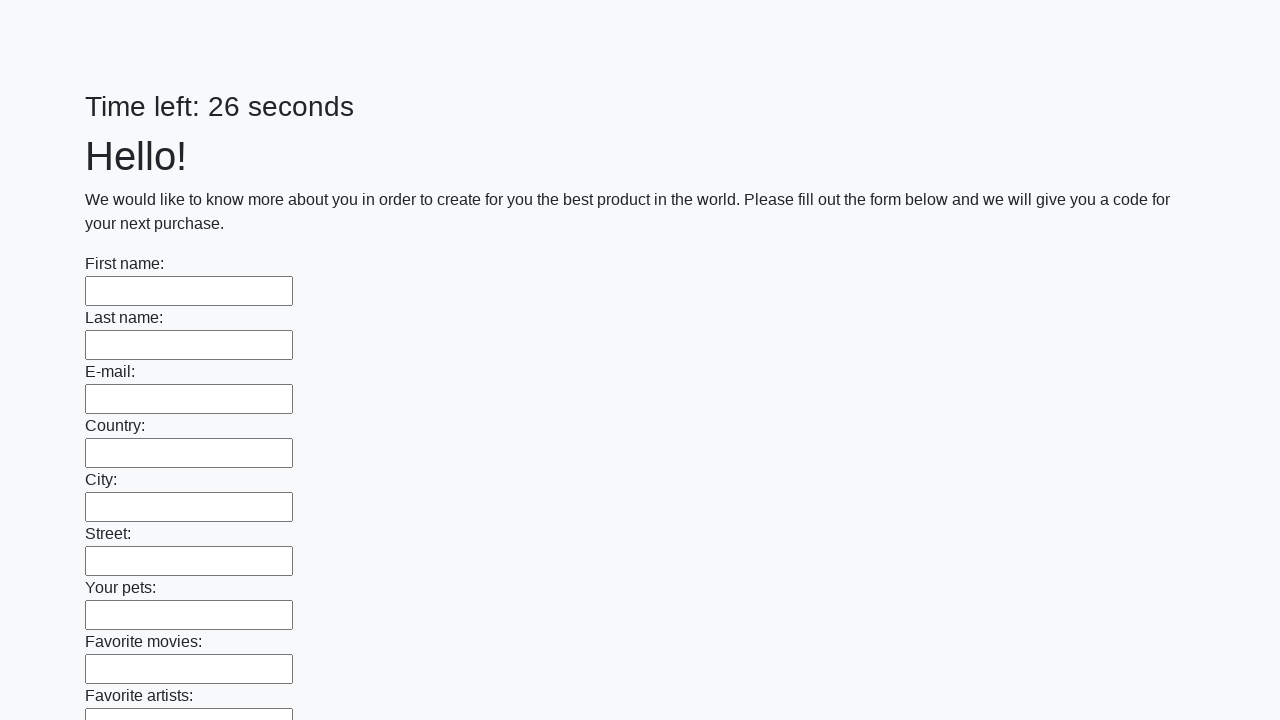

Filled text input field 1 with 'beetle' on input[type="text"] >> nth=0
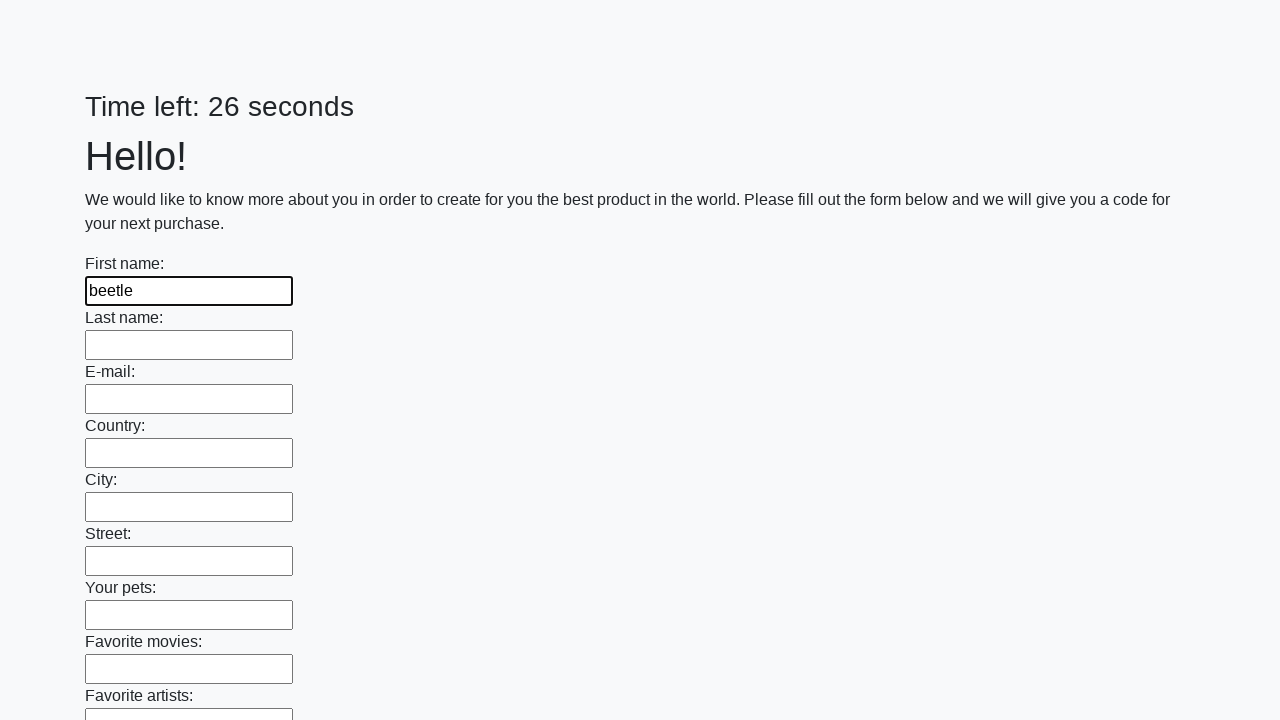

Filled text input field 2 with 'beetle' on input[type="text"] >> nth=1
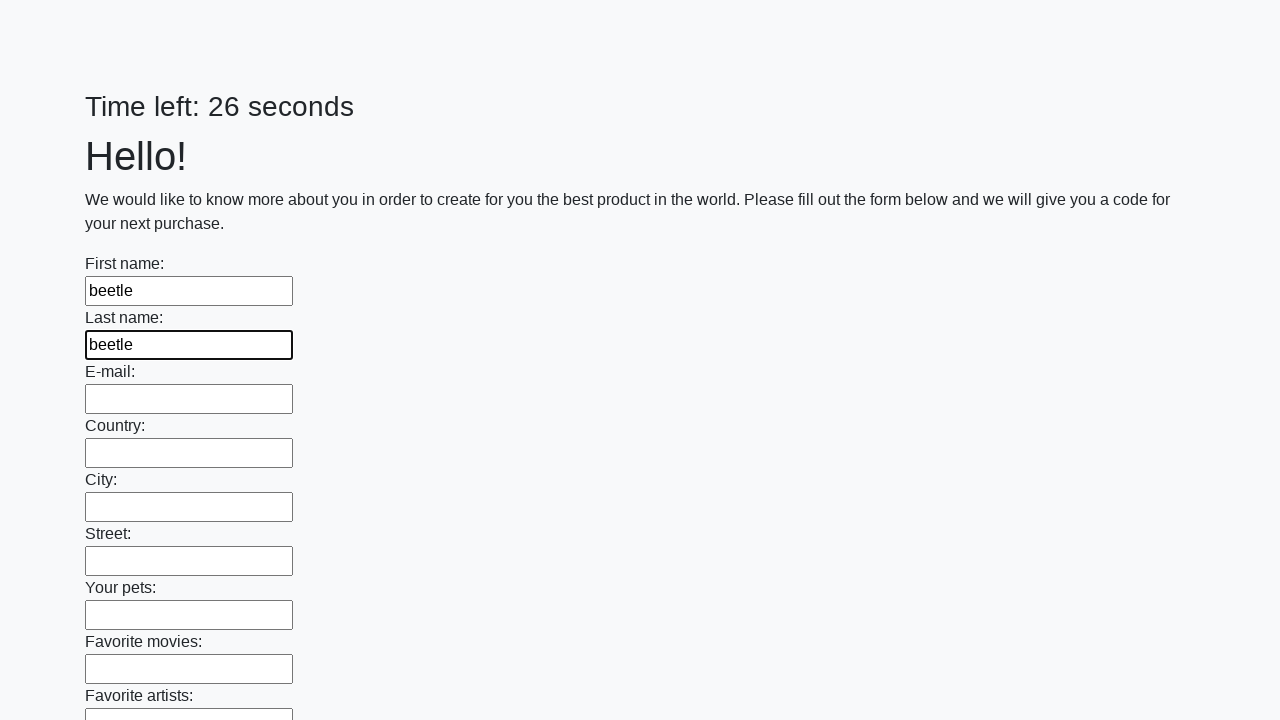

Filled text input field 3 with 'beetle' on input[type="text"] >> nth=2
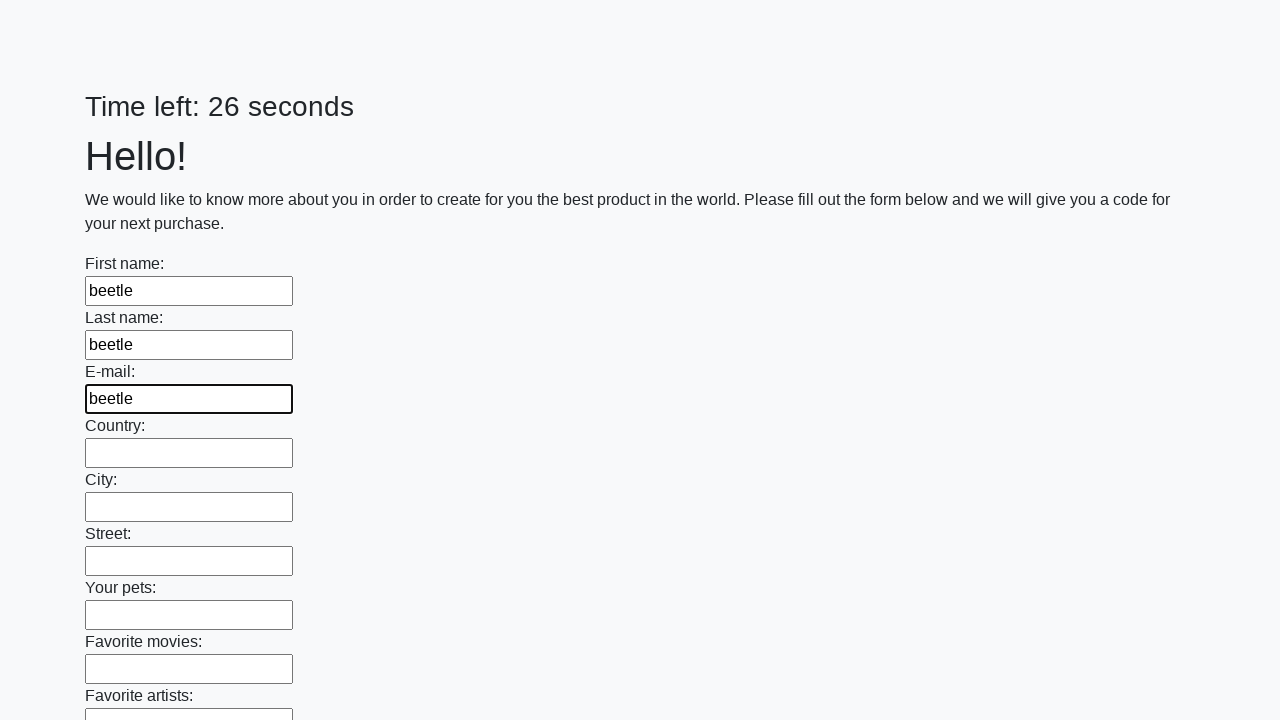

Filled text input field 4 with 'beetle' on input[type="text"] >> nth=3
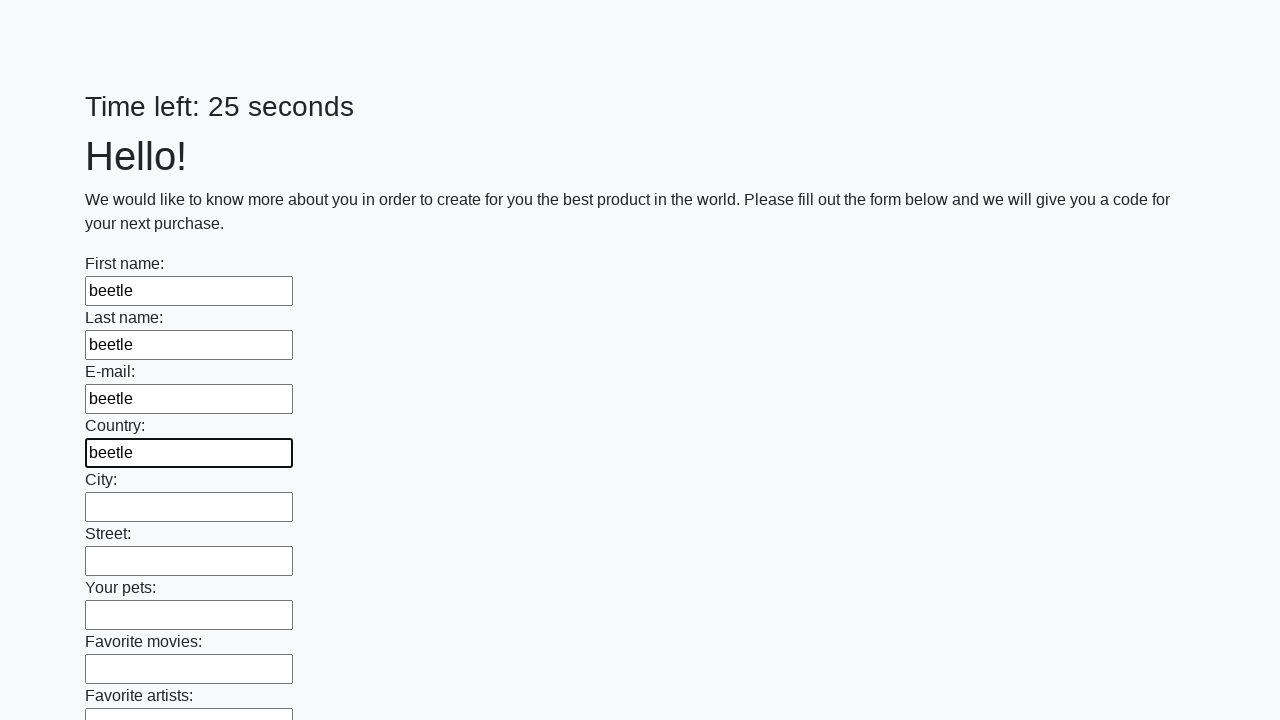

Filled text input field 5 with 'beetle' on input[type="text"] >> nth=4
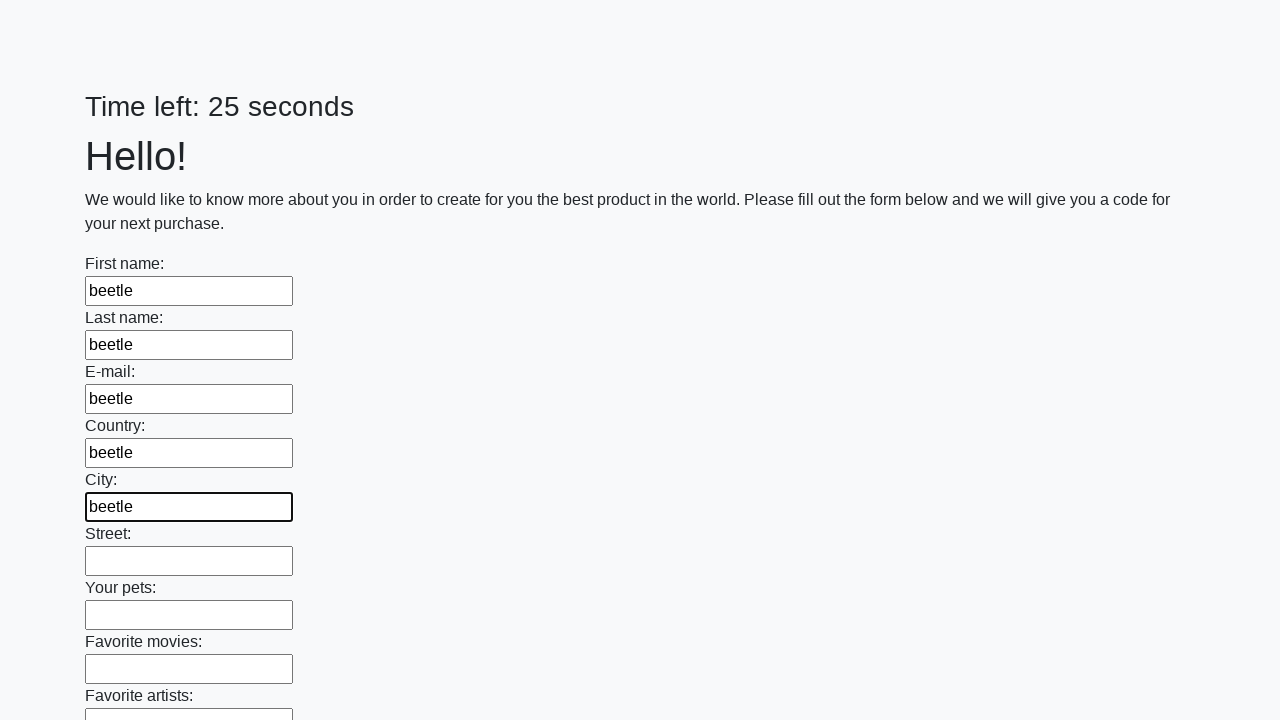

Filled text input field 6 with 'beetle' on input[type="text"] >> nth=5
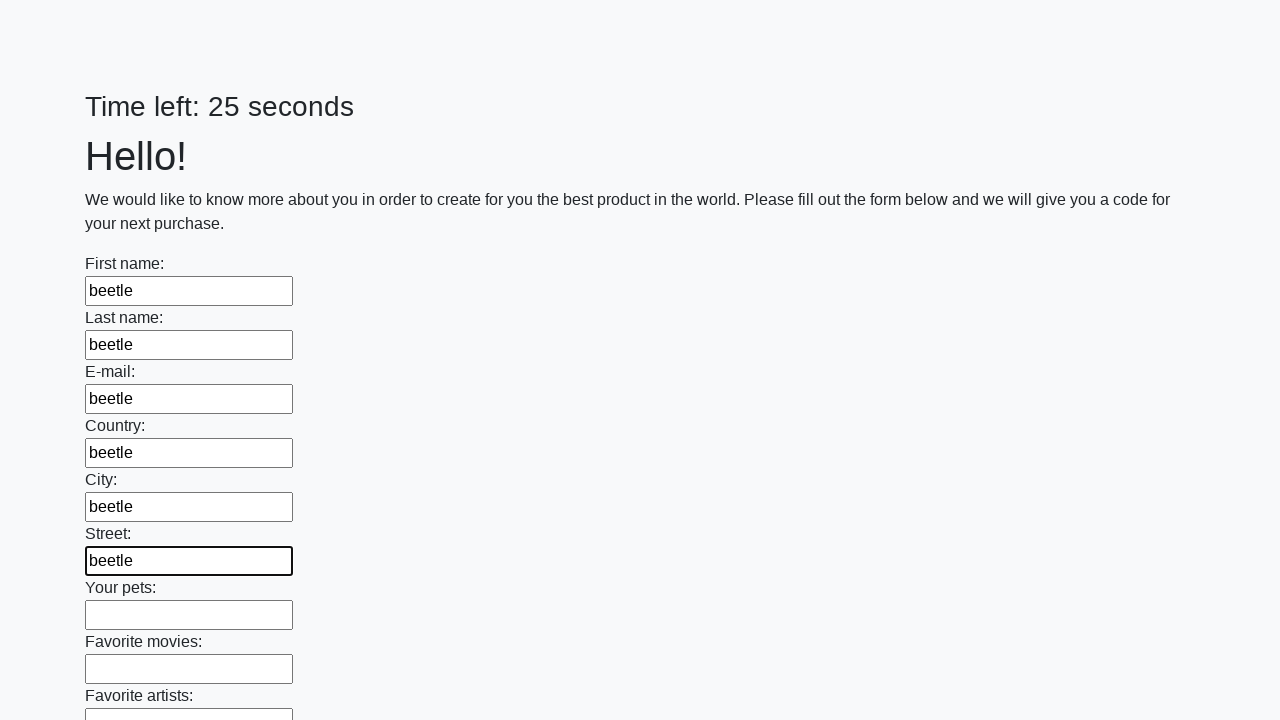

Filled text input field 7 with 'beetle' on input[type="text"] >> nth=6
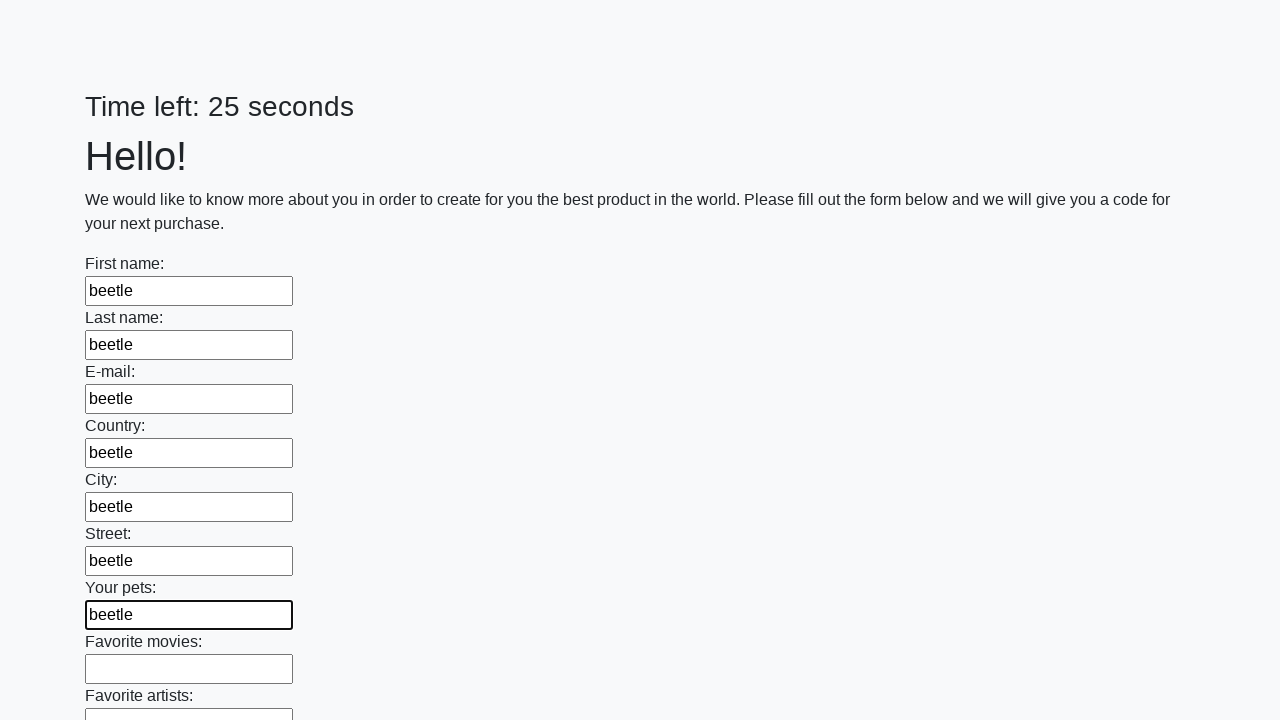

Filled text input field 8 with 'beetle' on input[type="text"] >> nth=7
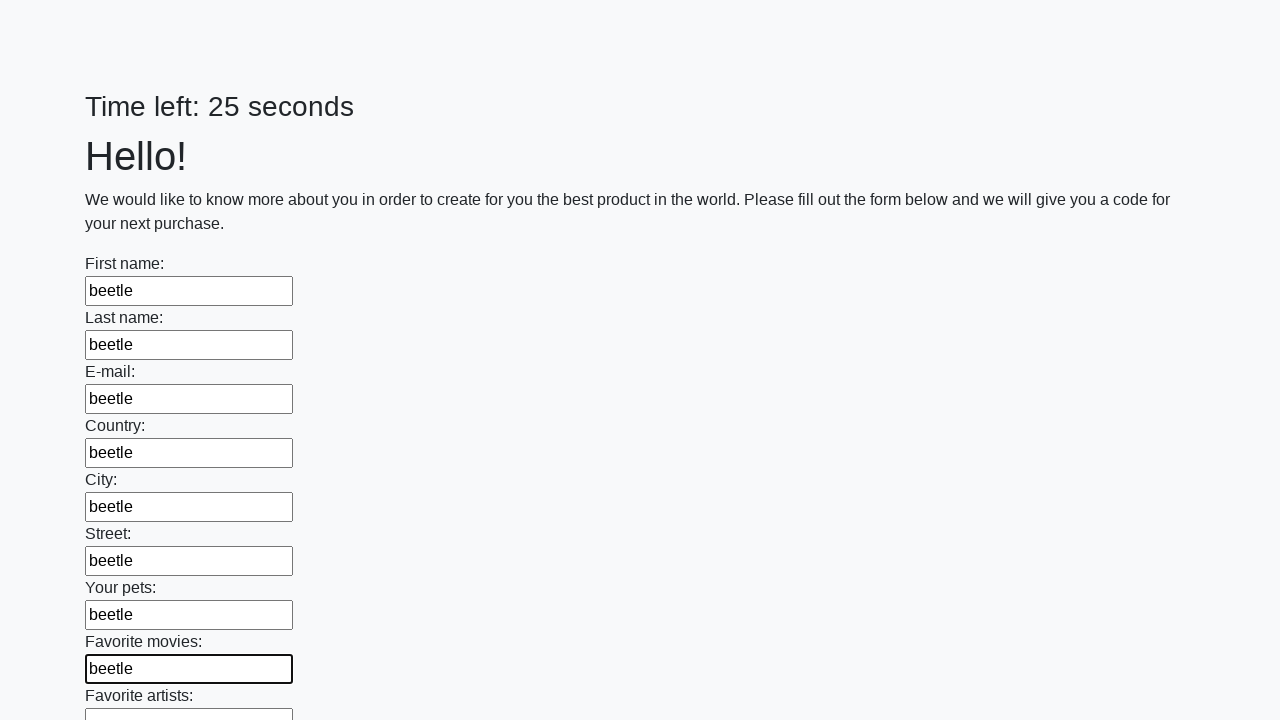

Filled text input field 9 with 'beetle' on input[type="text"] >> nth=8
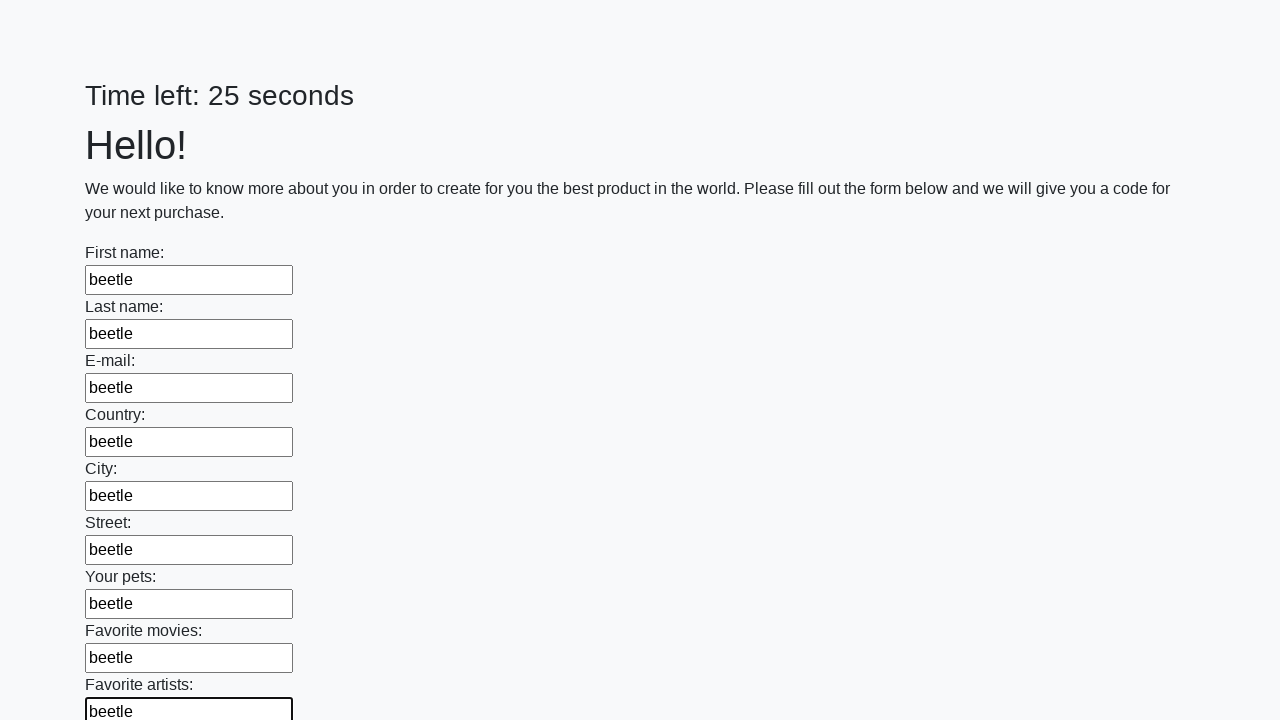

Filled text input field 10 with 'beetle' on input[type="text"] >> nth=9
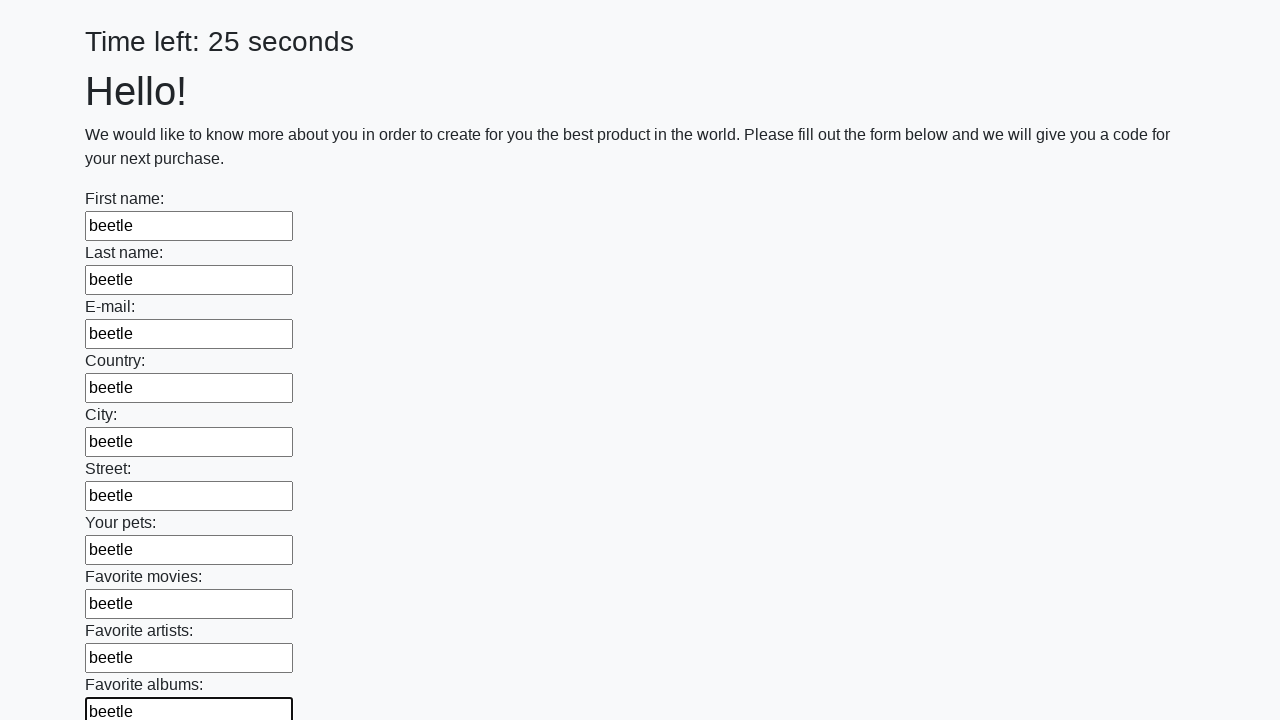

Filled text input field 11 with 'beetle' on input[type="text"] >> nth=10
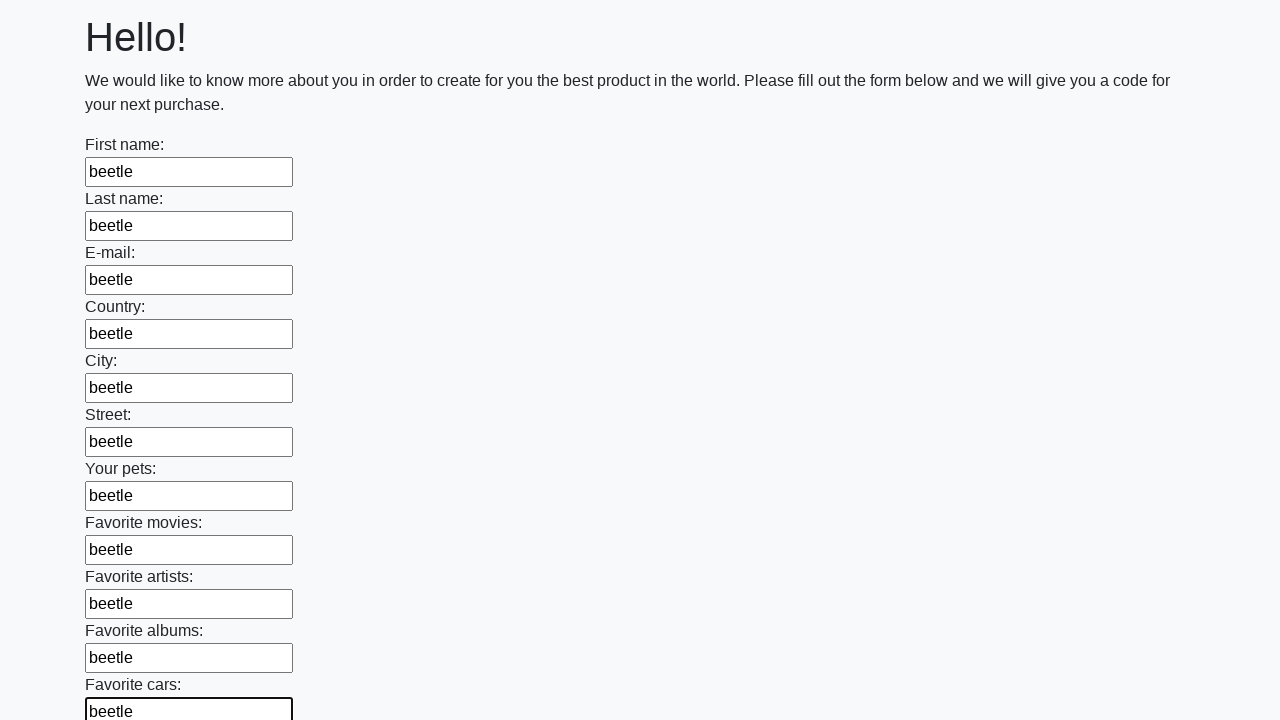

Filled text input field 12 with 'beetle' on input[type="text"] >> nth=11
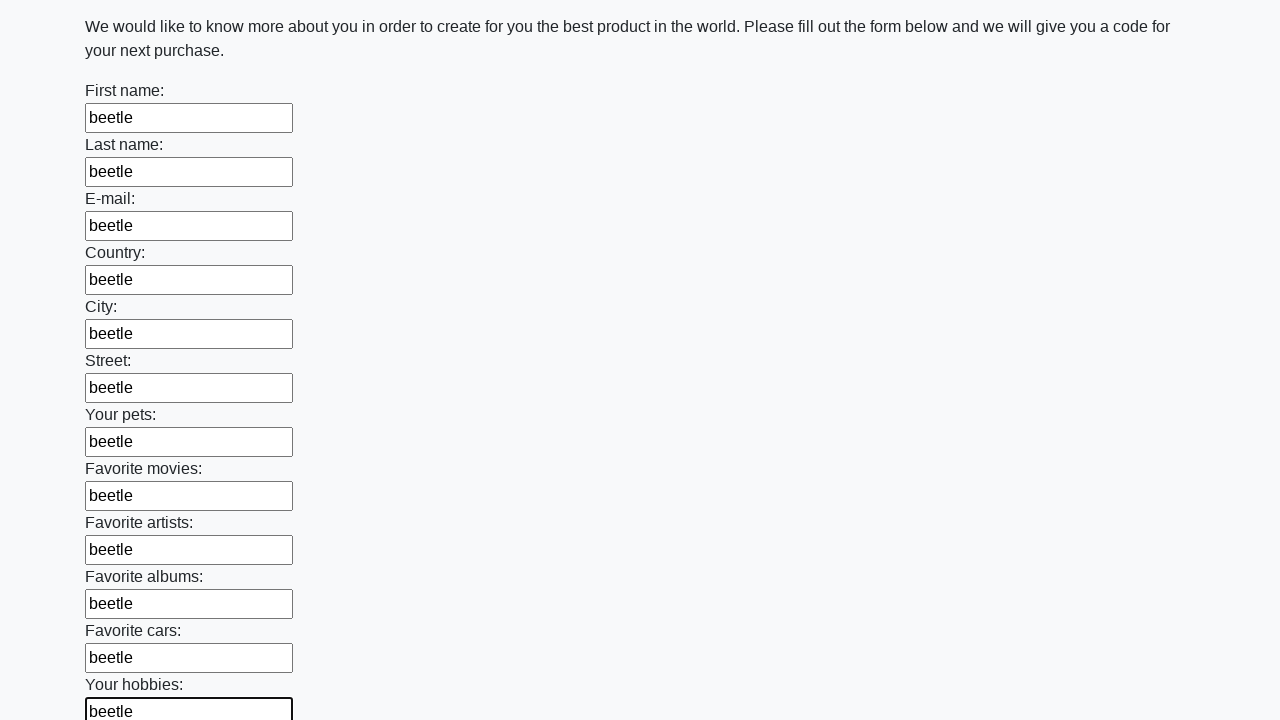

Filled text input field 13 with 'beetle' on input[type="text"] >> nth=12
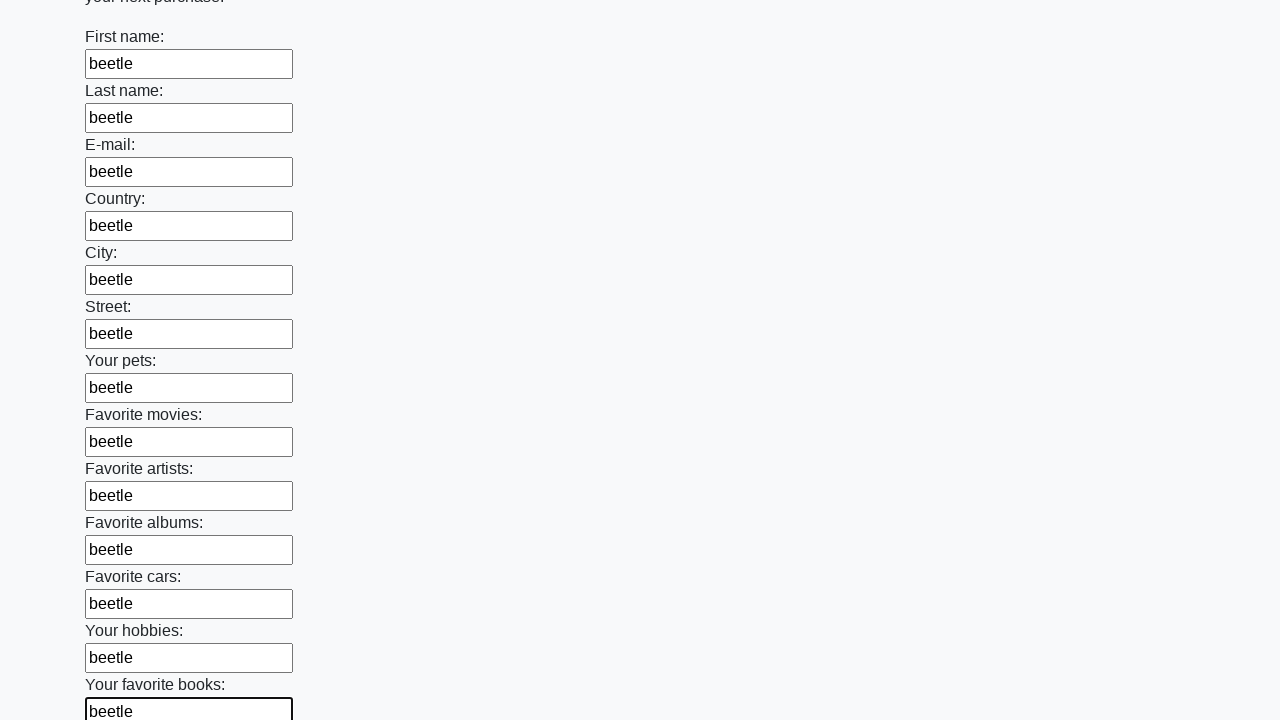

Filled text input field 14 with 'beetle' on input[type="text"] >> nth=13
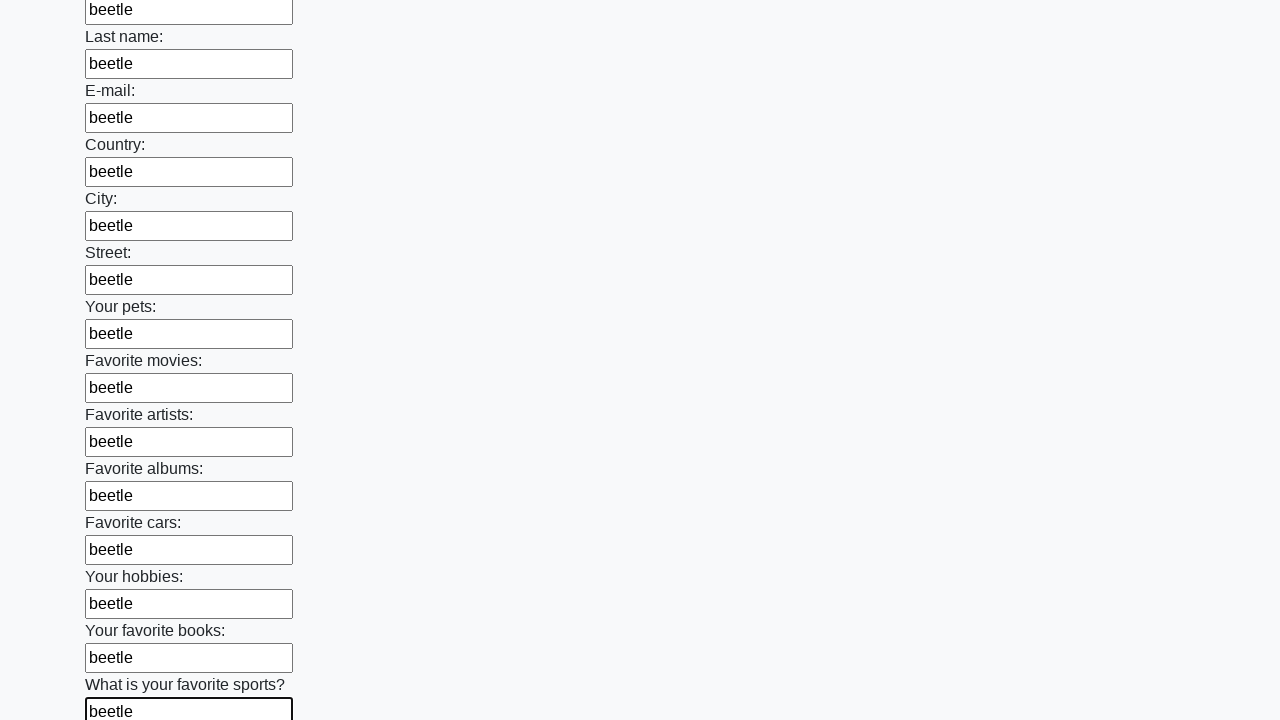

Filled text input field 15 with 'beetle' on input[type="text"] >> nth=14
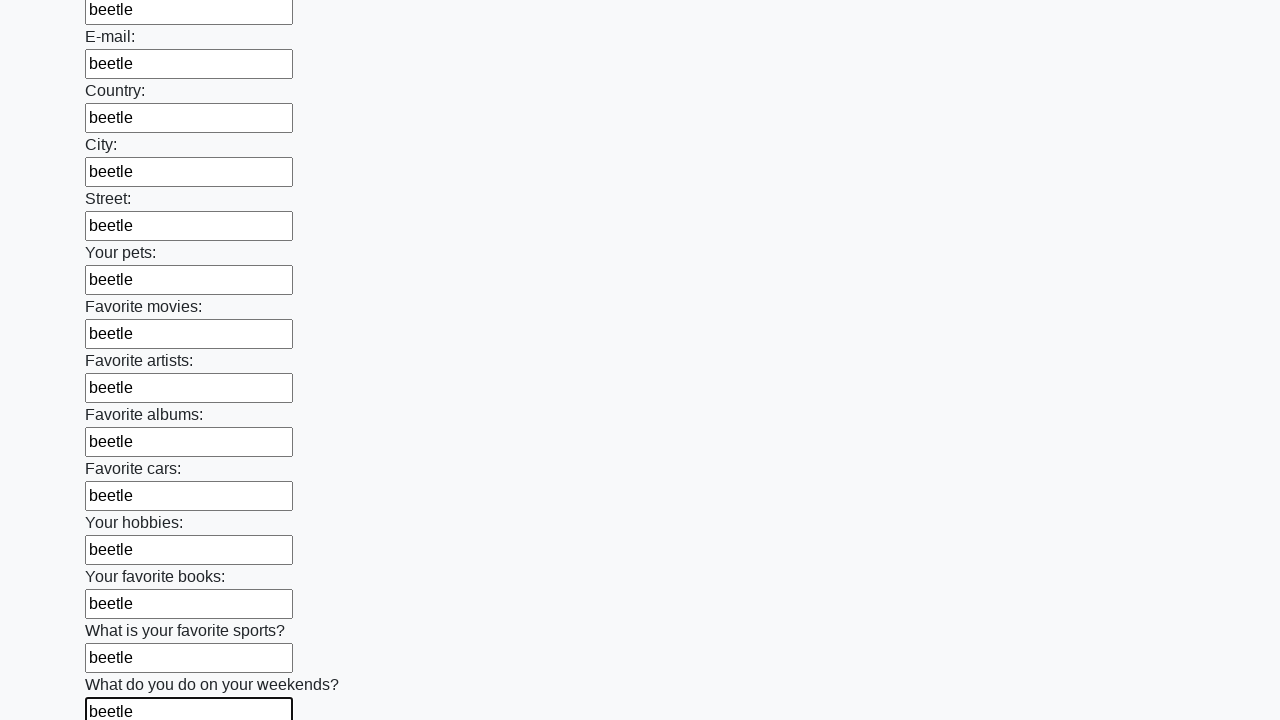

Filled text input field 16 with 'beetle' on input[type="text"] >> nth=15
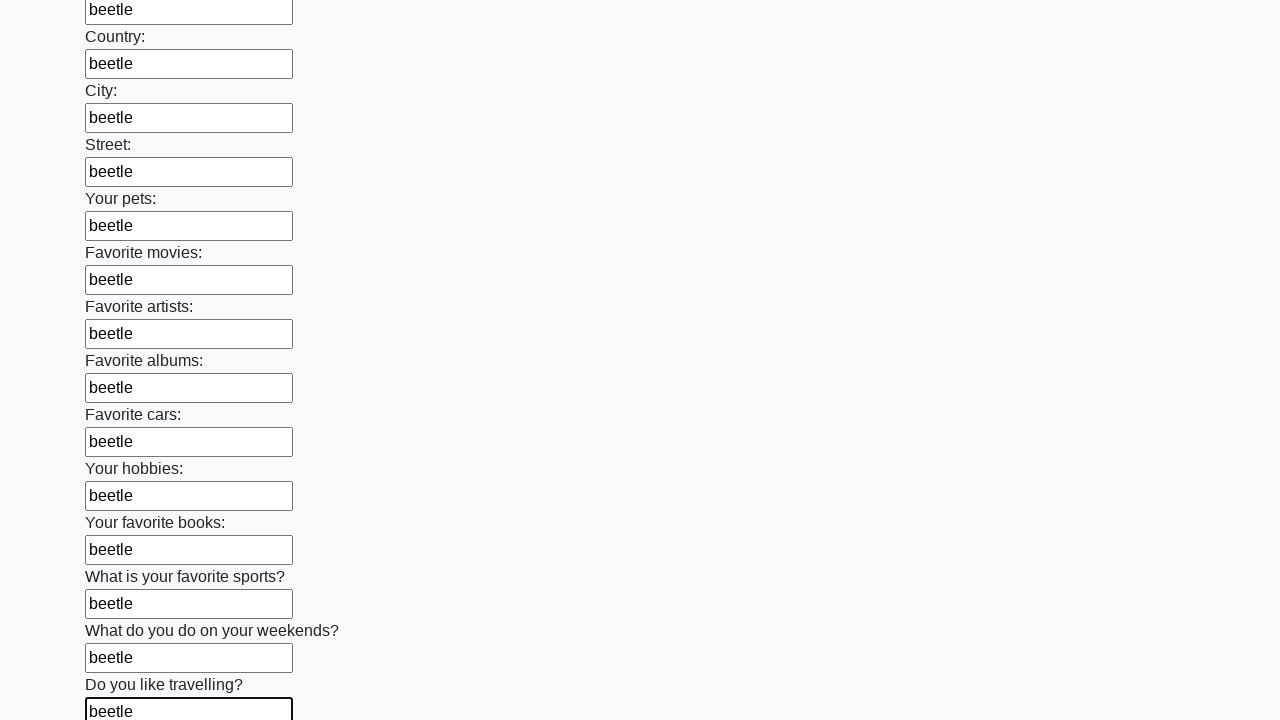

Filled text input field 17 with 'beetle' on input[type="text"] >> nth=16
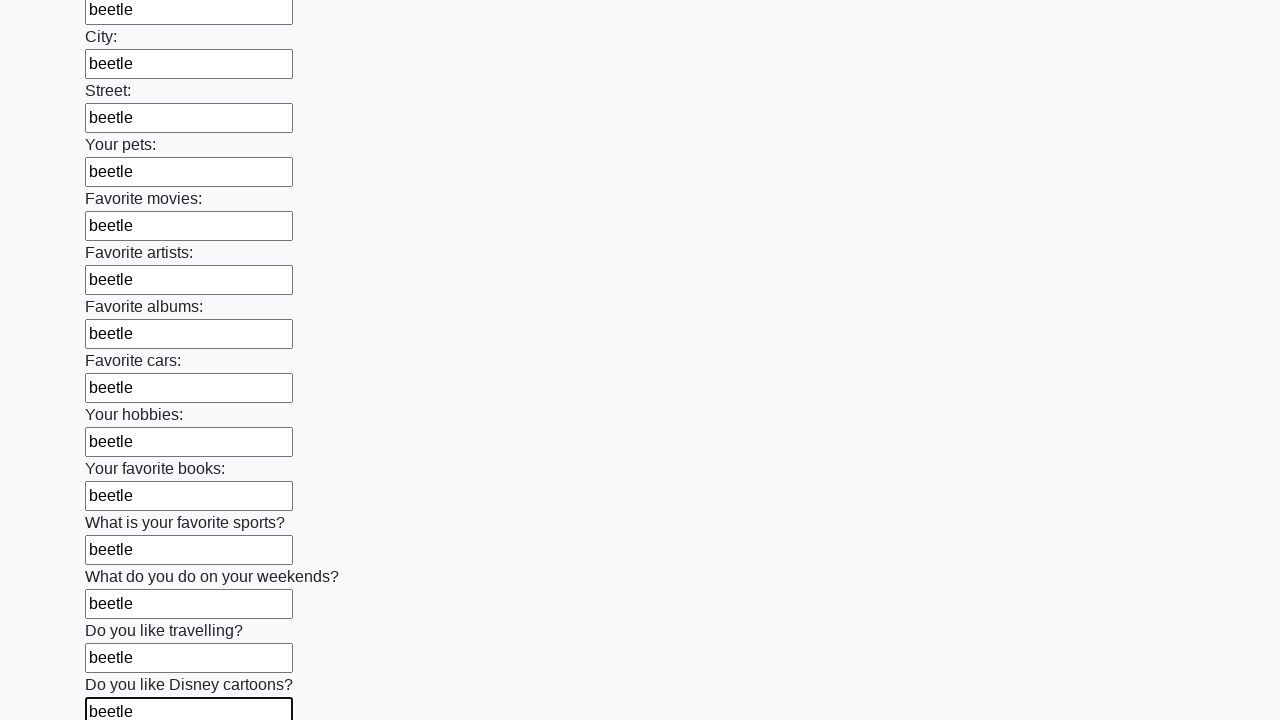

Filled text input field 18 with 'beetle' on input[type="text"] >> nth=17
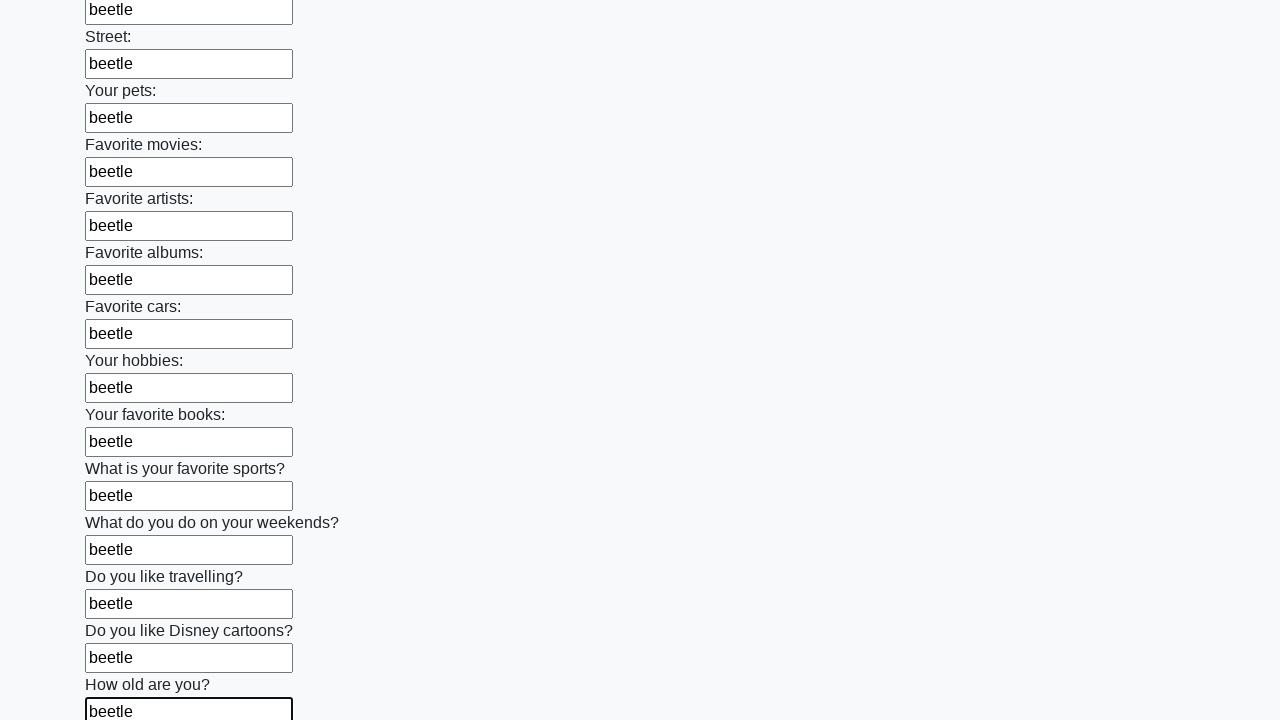

Filled text input field 19 with 'beetle' on input[type="text"] >> nth=18
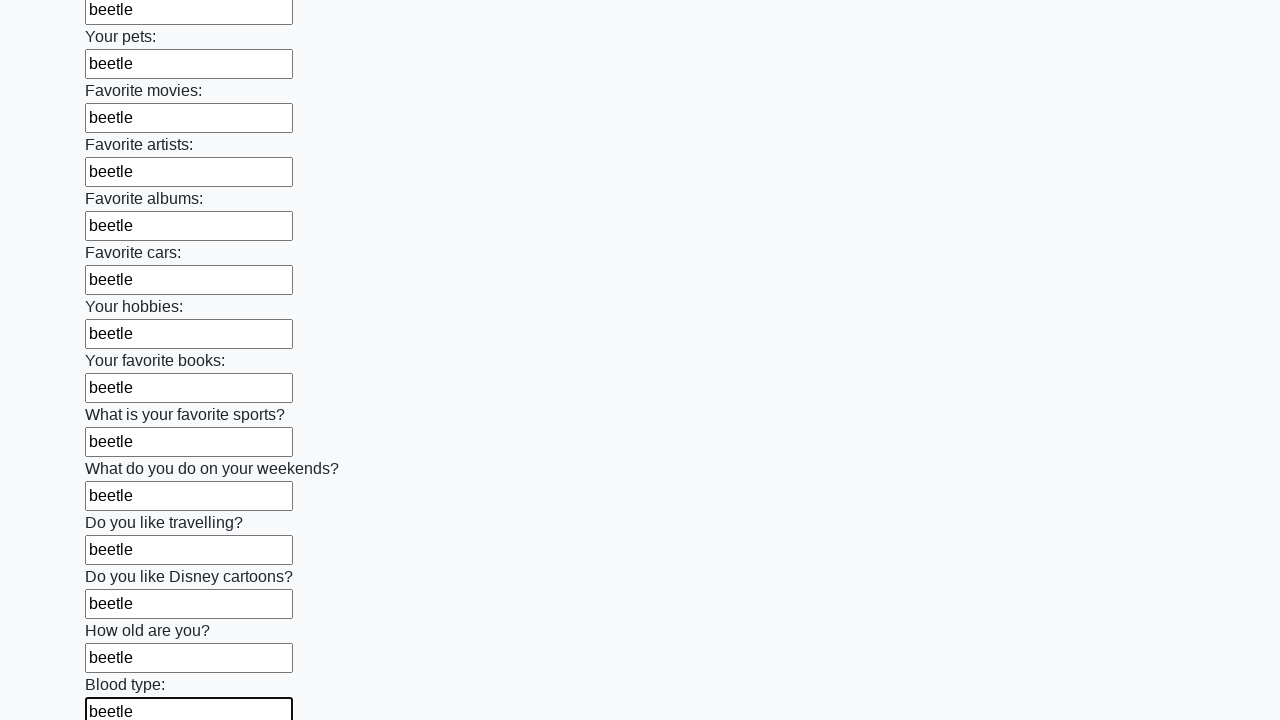

Filled text input field 20 with 'beetle' on input[type="text"] >> nth=19
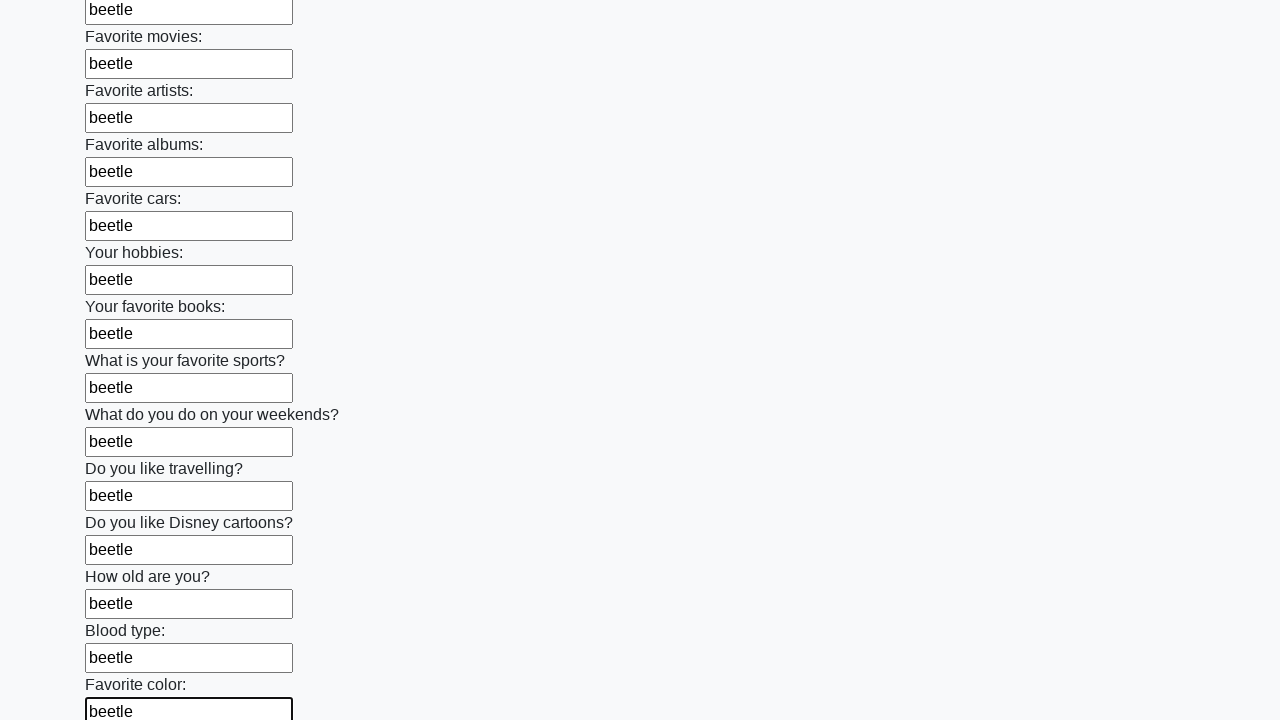

Filled text input field 21 with 'beetle' on input[type="text"] >> nth=20
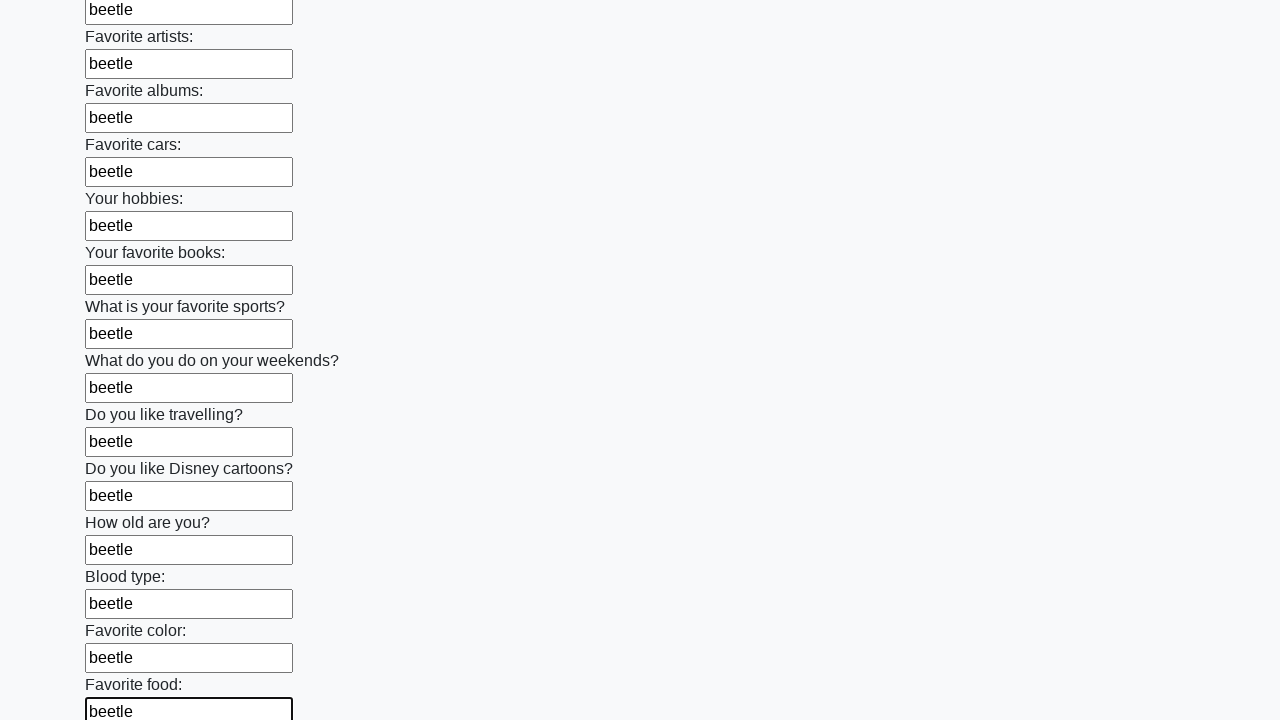

Filled text input field 22 with 'beetle' on input[type="text"] >> nth=21
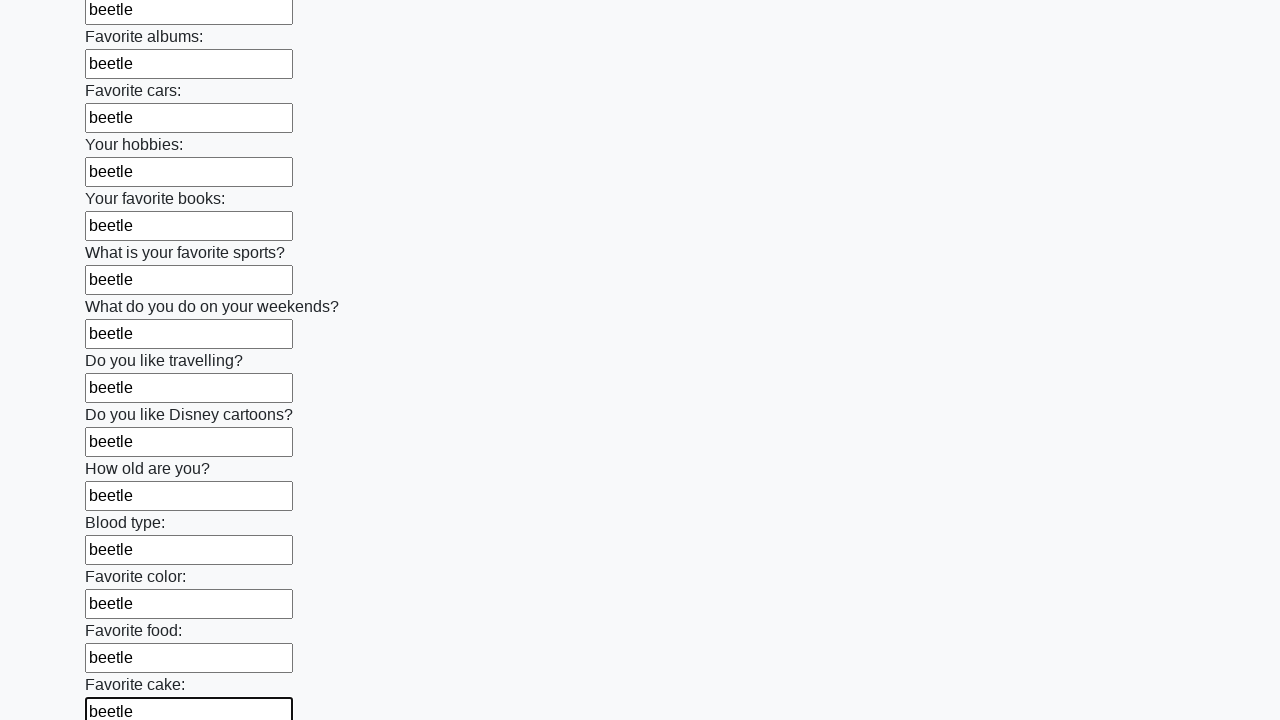

Filled text input field 23 with 'beetle' on input[type="text"] >> nth=22
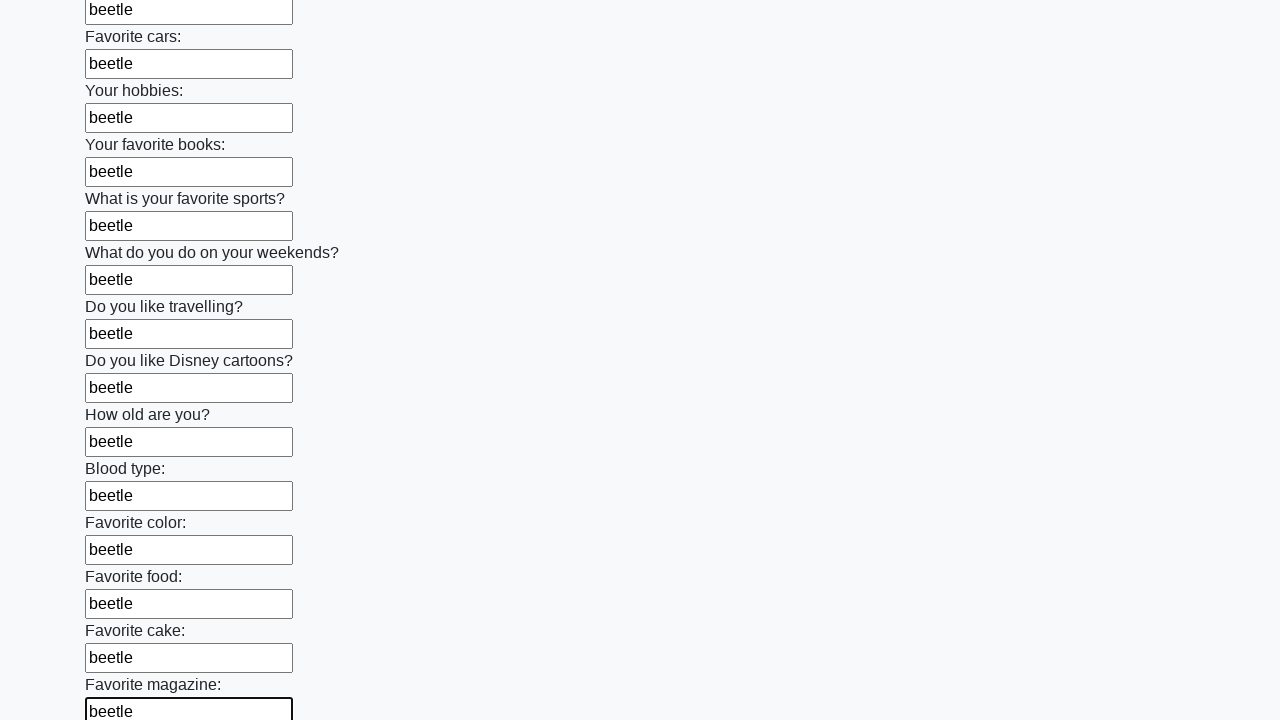

Filled text input field 24 with 'beetle' on input[type="text"] >> nth=23
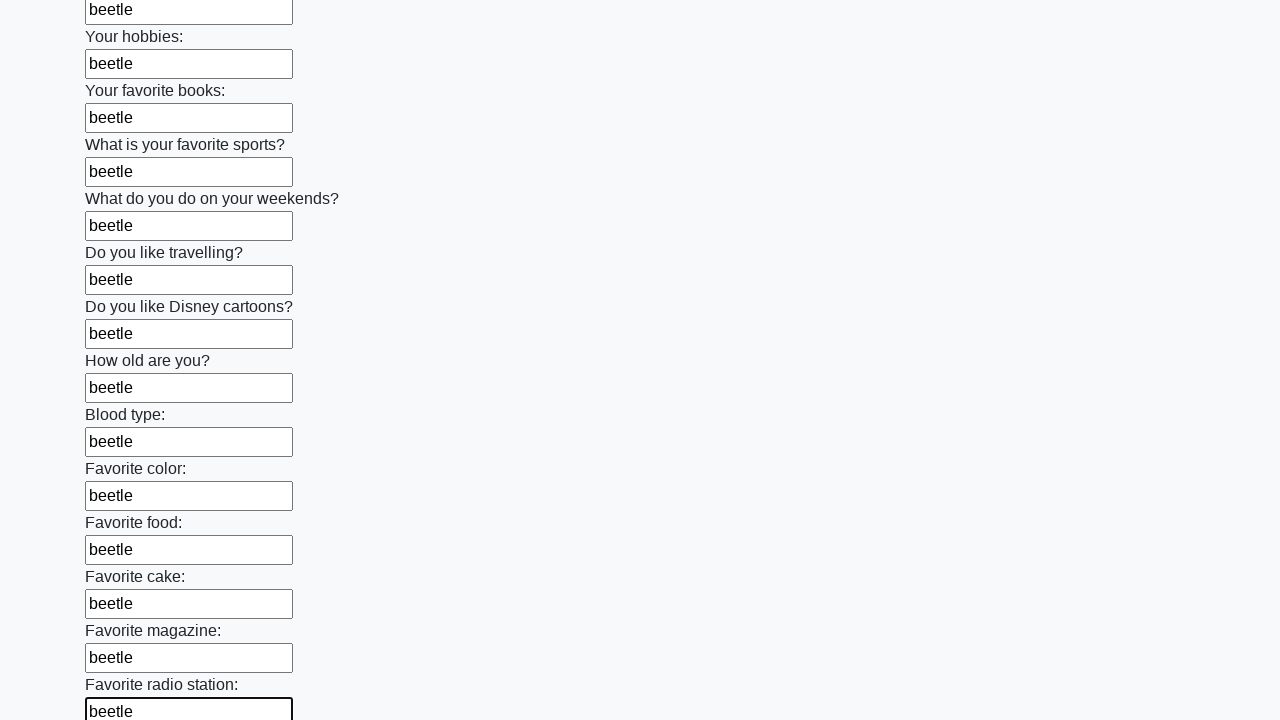

Filled text input field 25 with 'beetle' on input[type="text"] >> nth=24
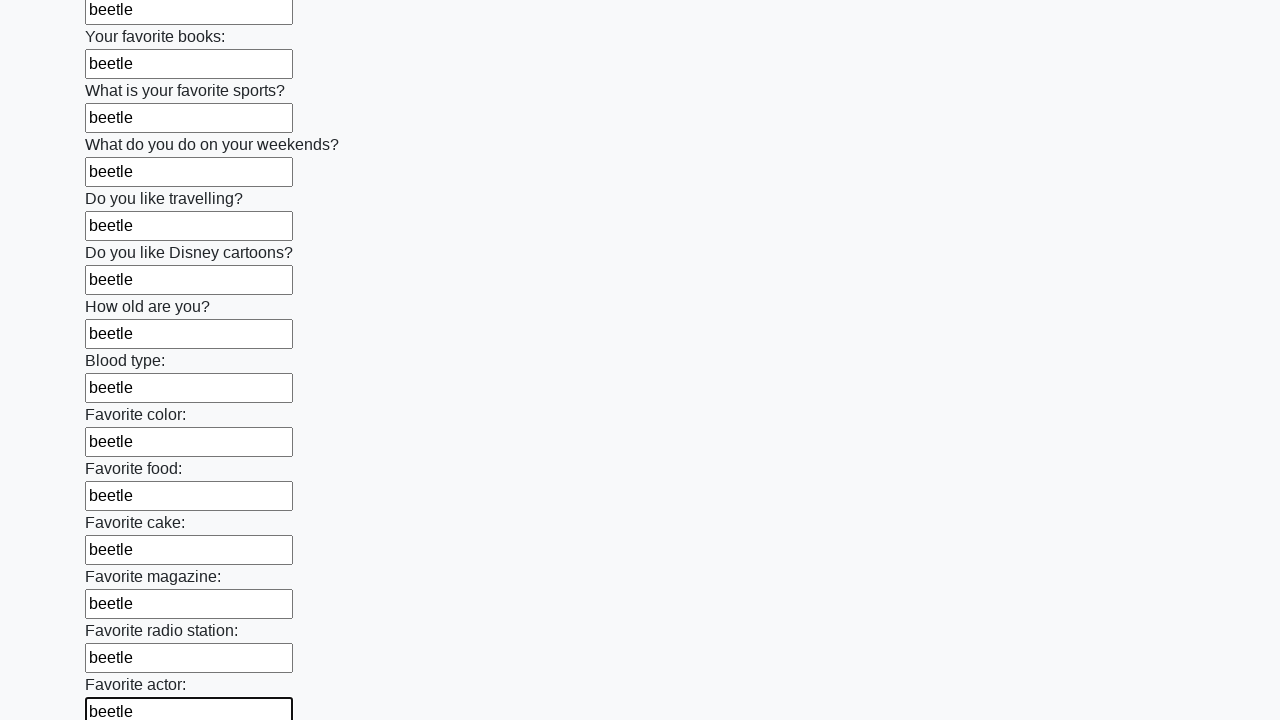

Filled text input field 26 with 'beetle' on input[type="text"] >> nth=25
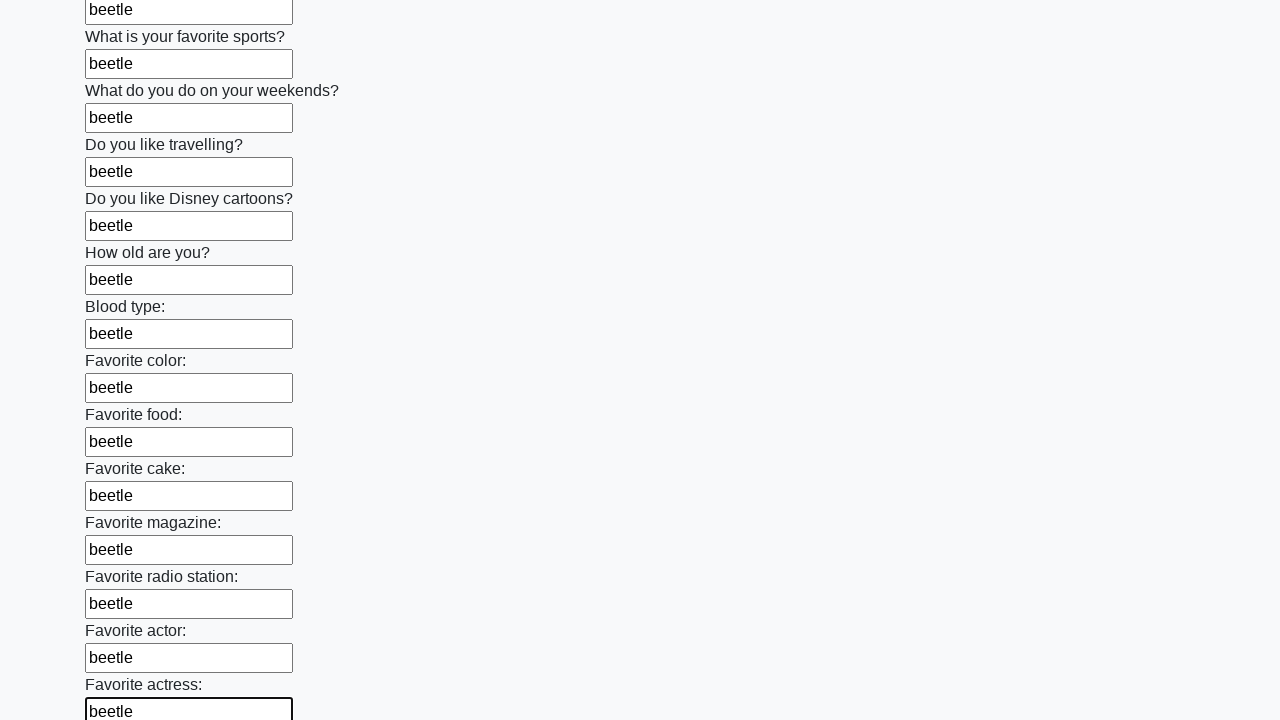

Filled text input field 27 with 'beetle' on input[type="text"] >> nth=26
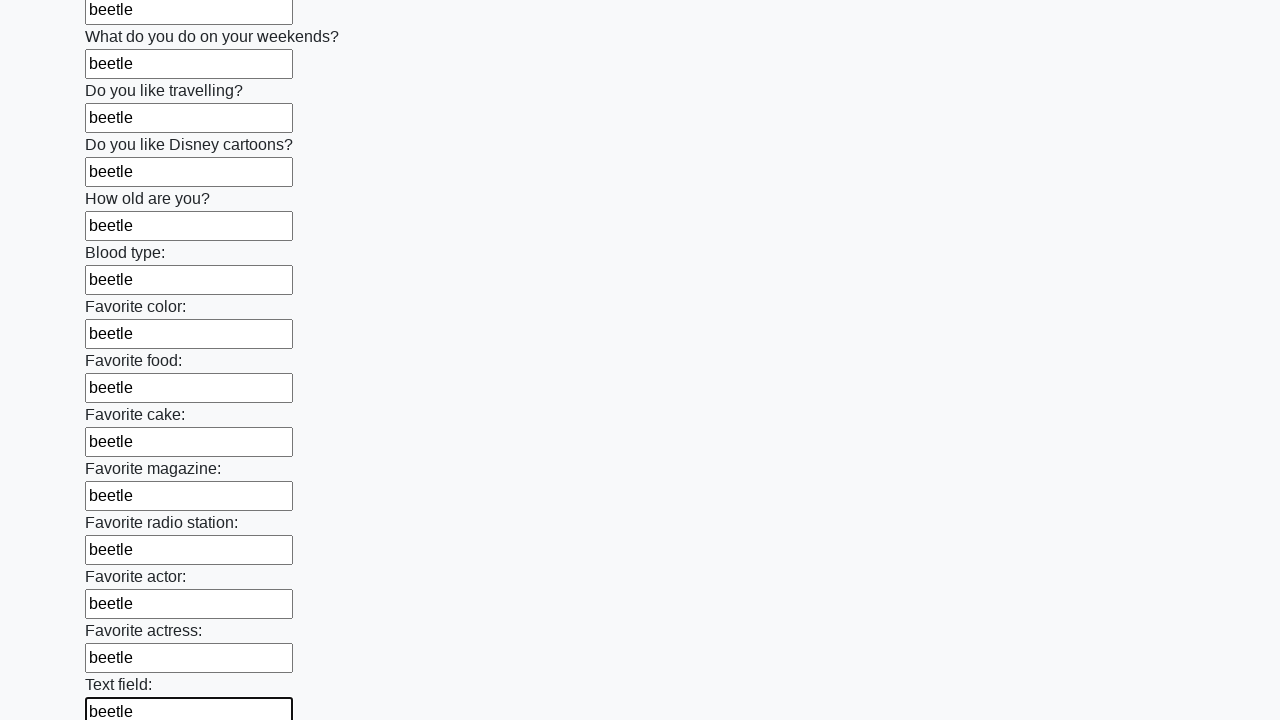

Filled text input field 28 with 'beetle' on input[type="text"] >> nth=27
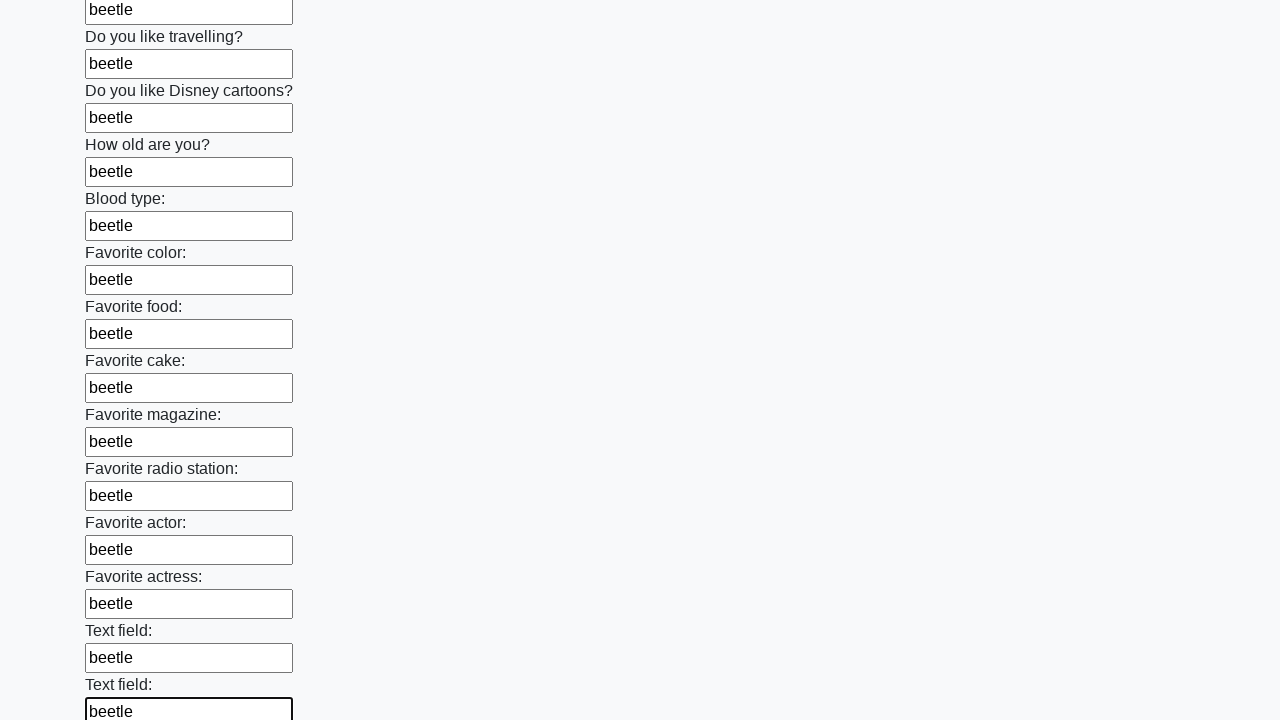

Filled text input field 29 with 'beetle' on input[type="text"] >> nth=28
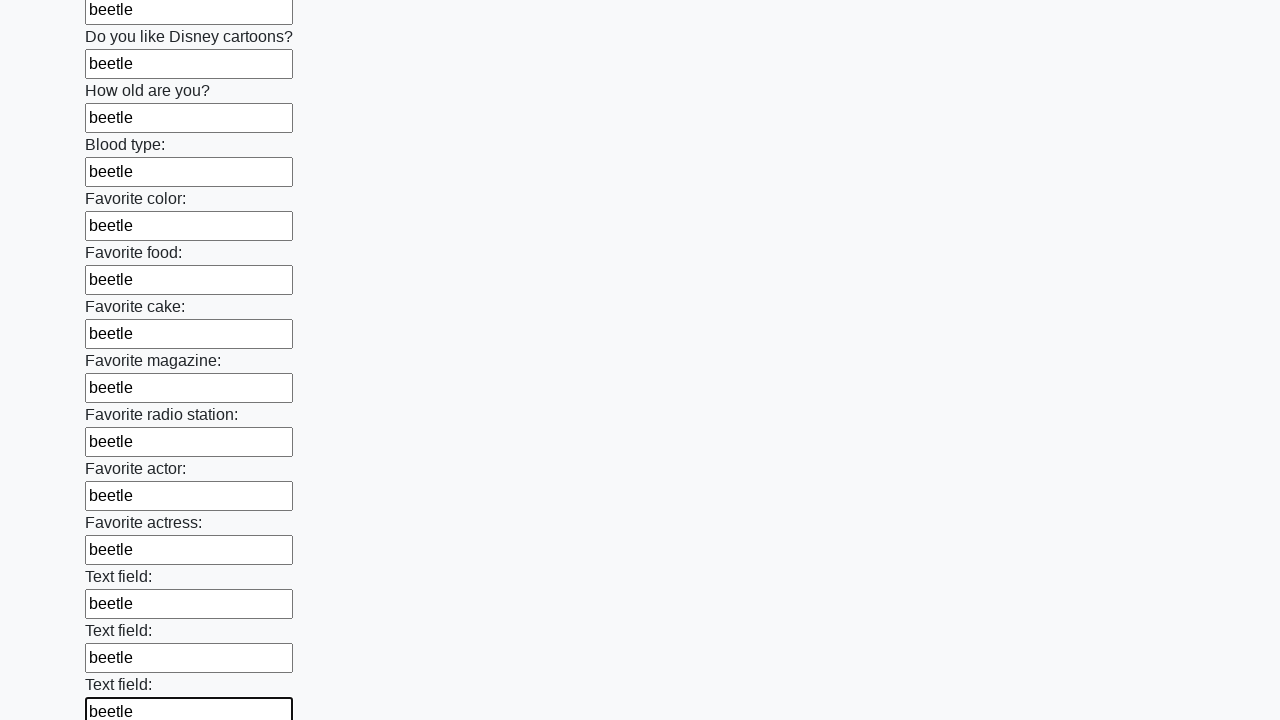

Filled text input field 30 with 'beetle' on input[type="text"] >> nth=29
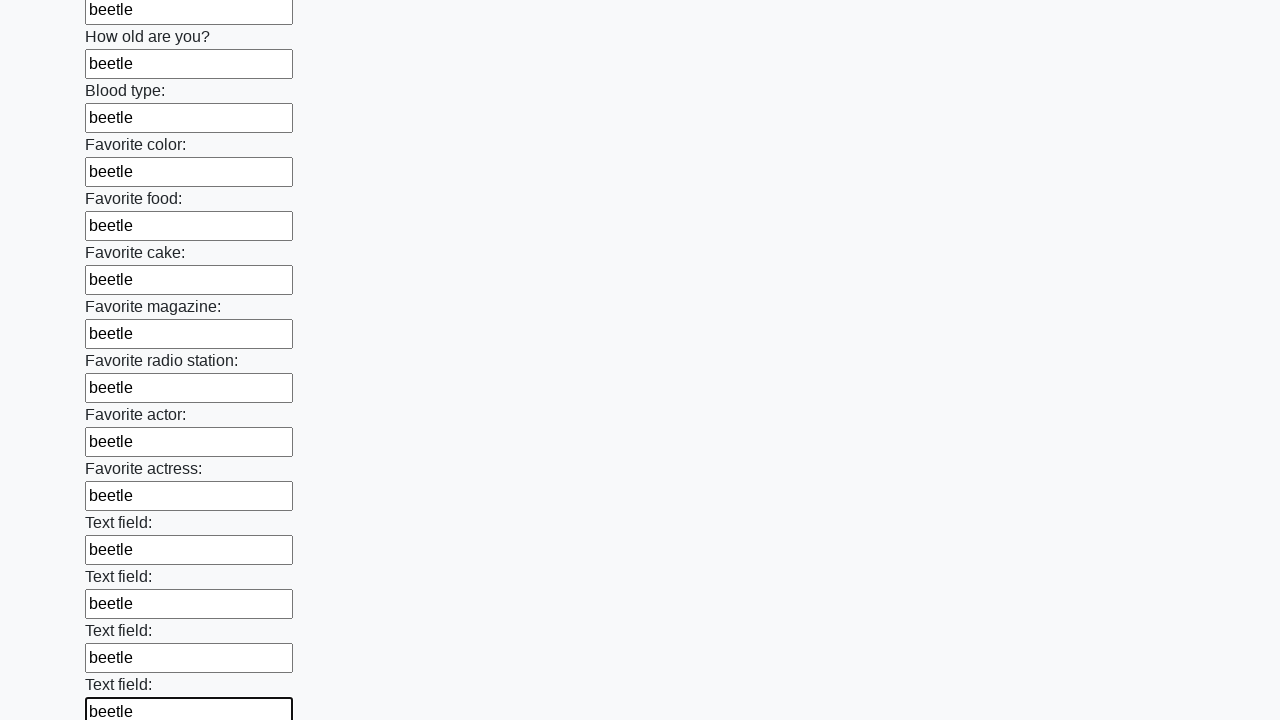

Filled text input field 31 with 'beetle' on input[type="text"] >> nth=30
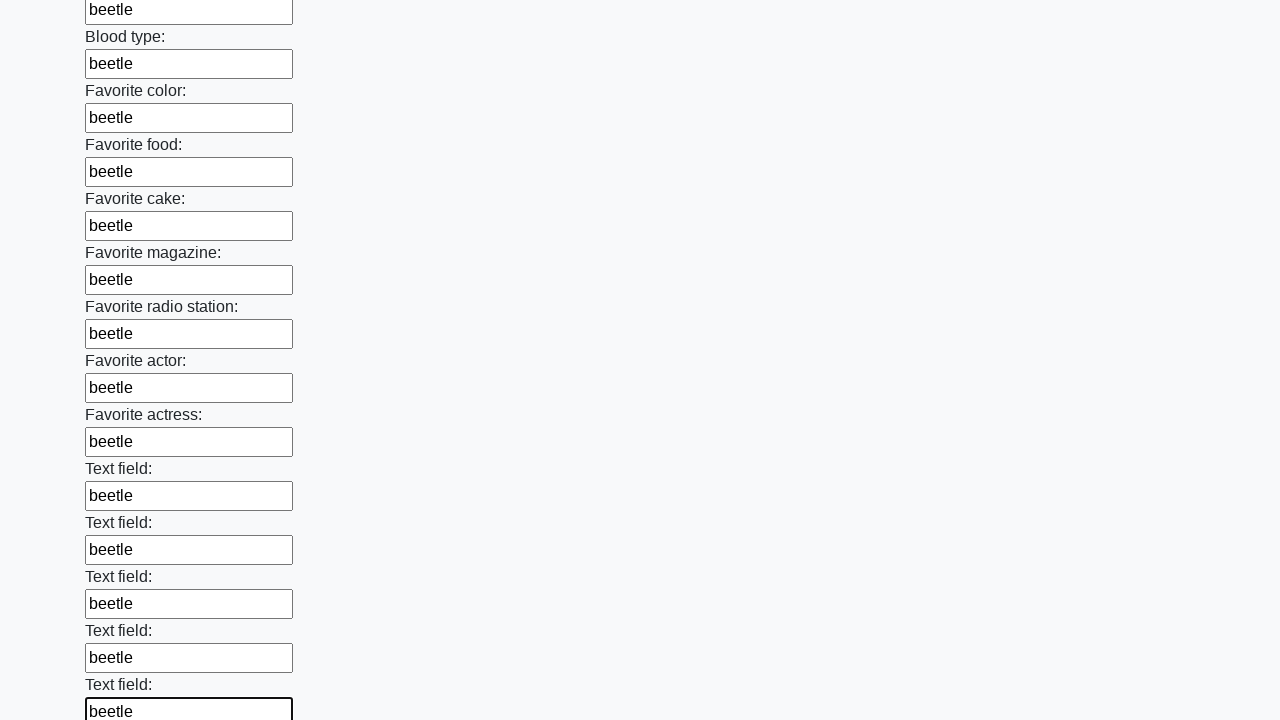

Filled text input field 32 with 'beetle' on input[type="text"] >> nth=31
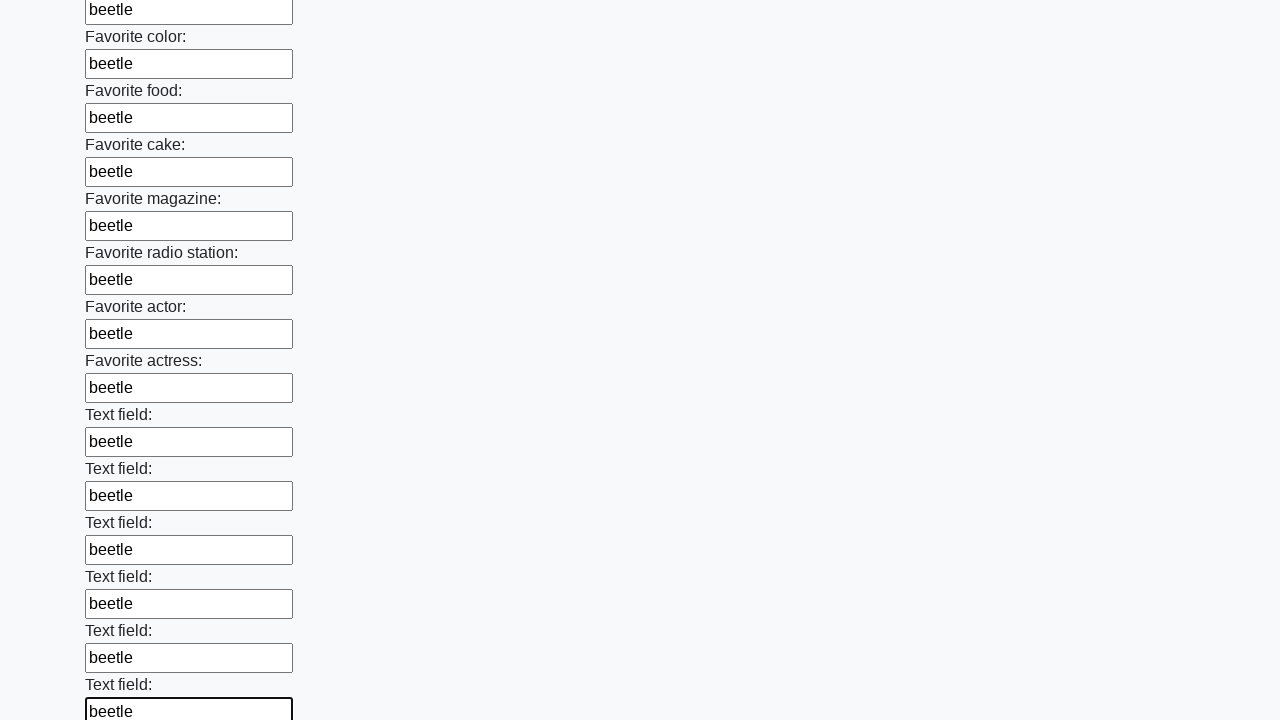

Filled text input field 33 with 'beetle' on input[type="text"] >> nth=32
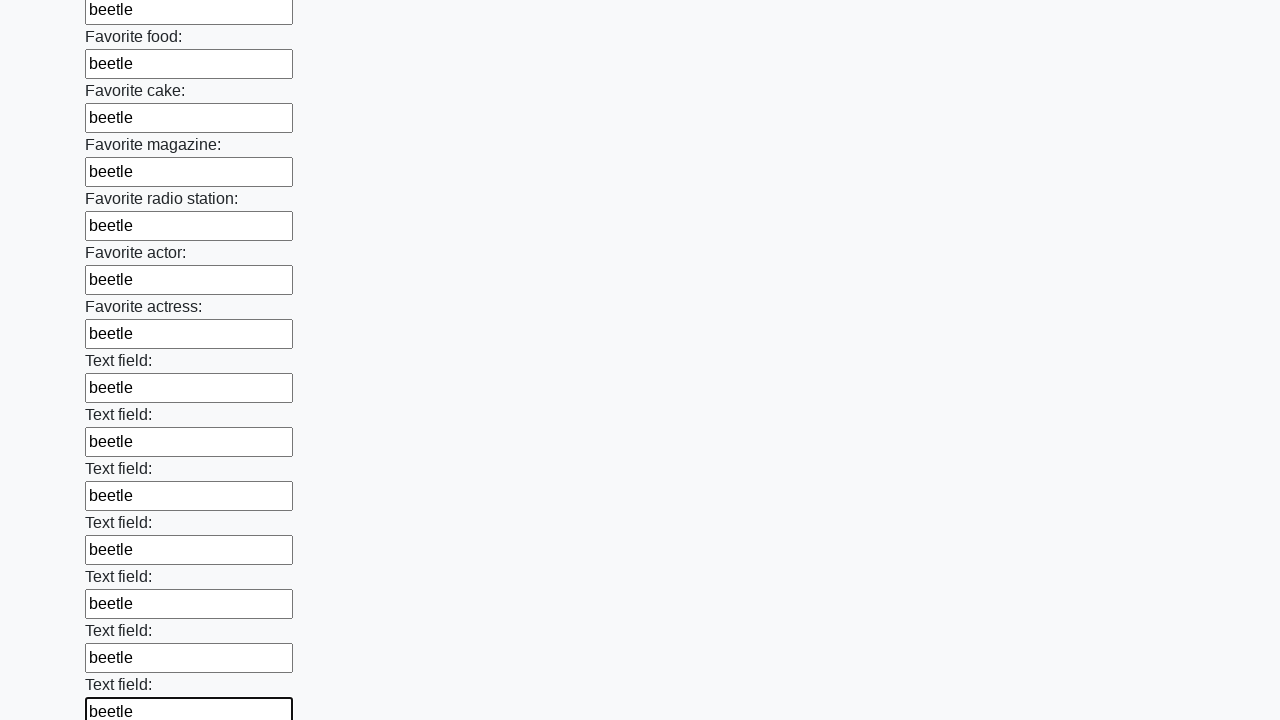

Filled text input field 34 with 'beetle' on input[type="text"] >> nth=33
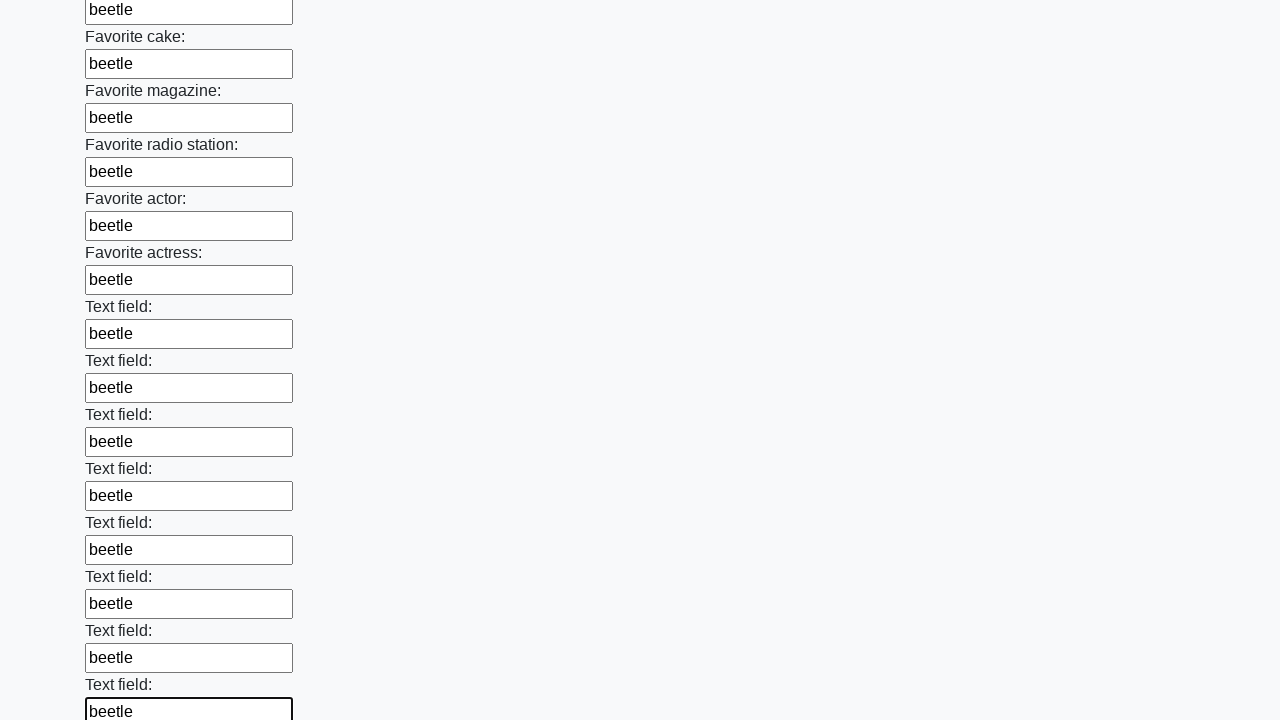

Filled text input field 35 with 'beetle' on input[type="text"] >> nth=34
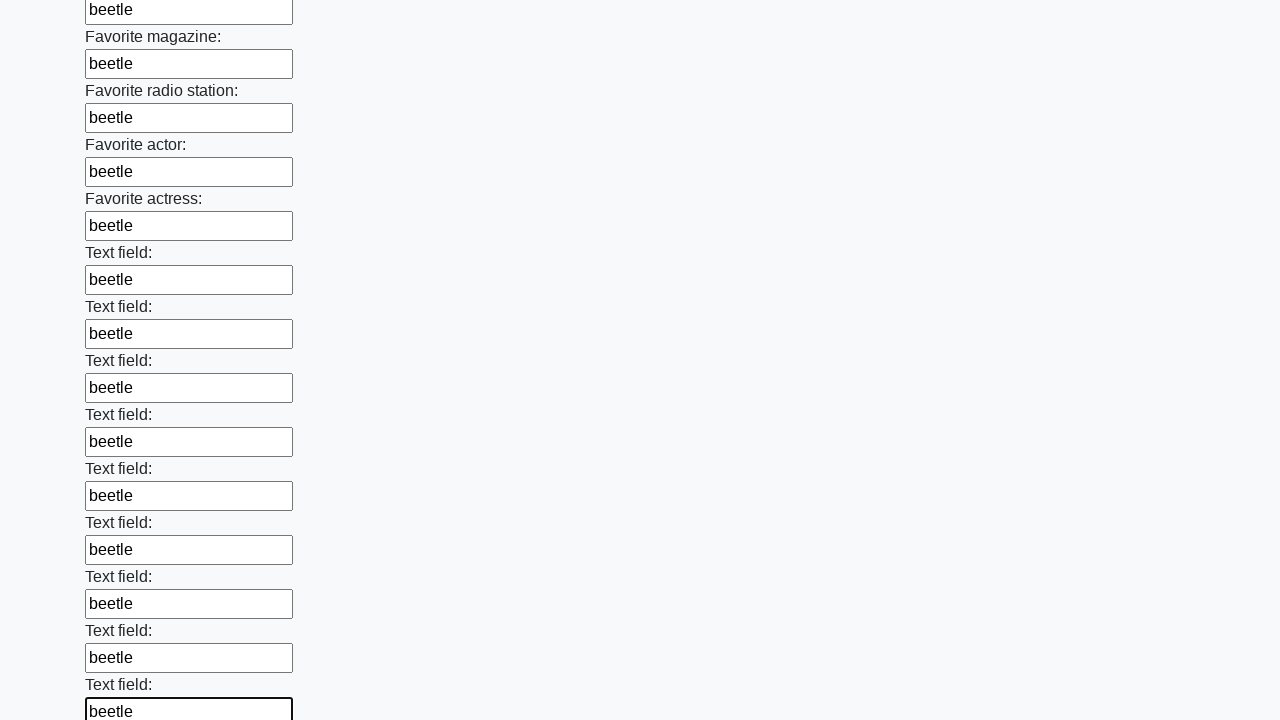

Filled text input field 36 with 'beetle' on input[type="text"] >> nth=35
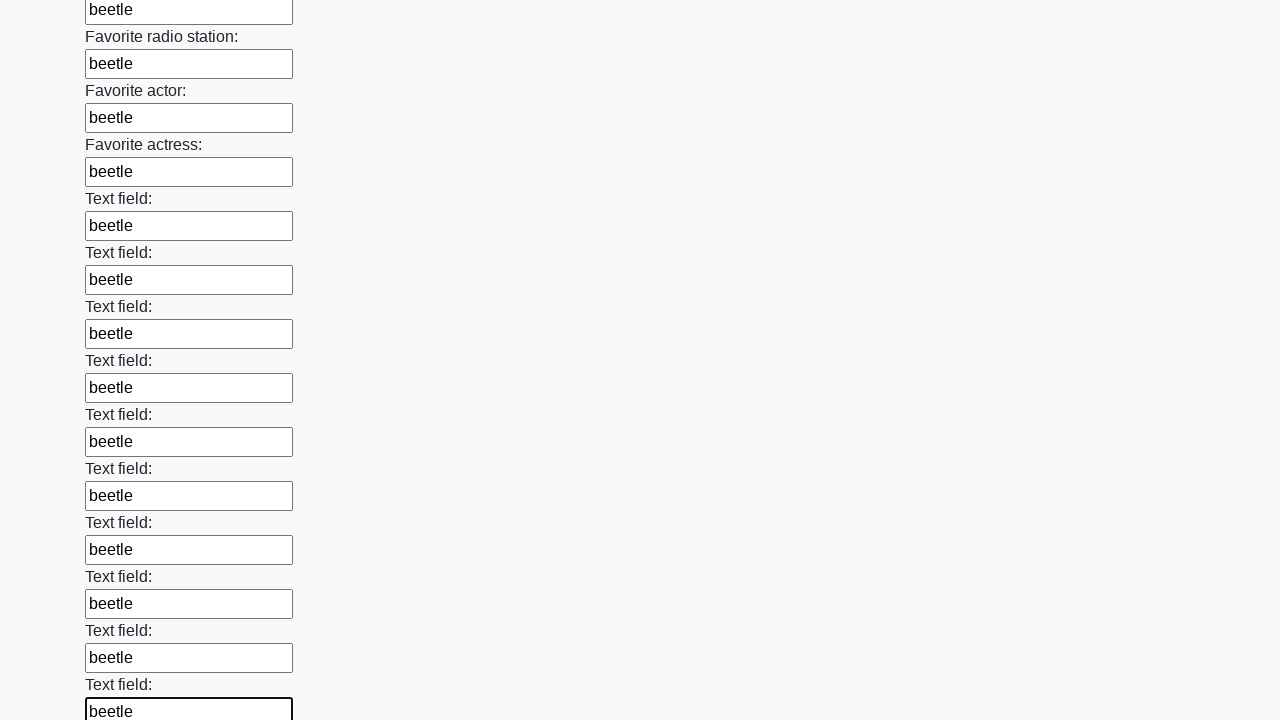

Filled text input field 37 with 'beetle' on input[type="text"] >> nth=36
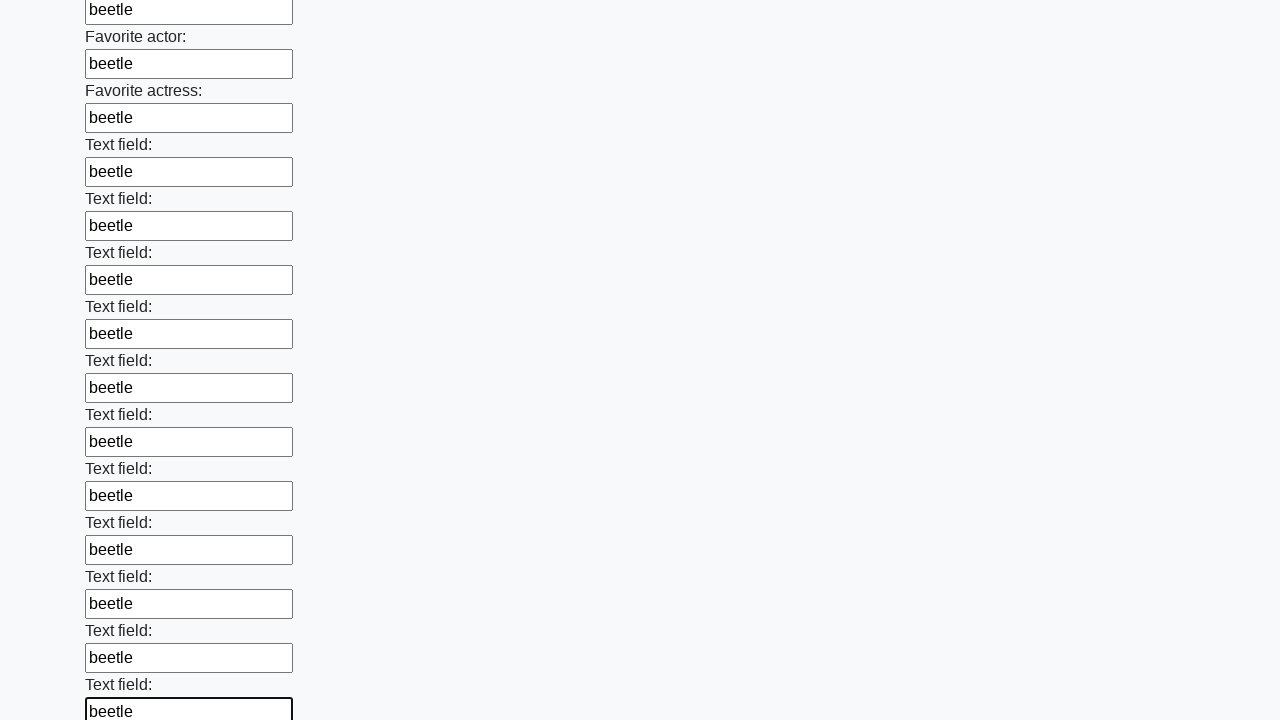

Filled text input field 38 with 'beetle' on input[type="text"] >> nth=37
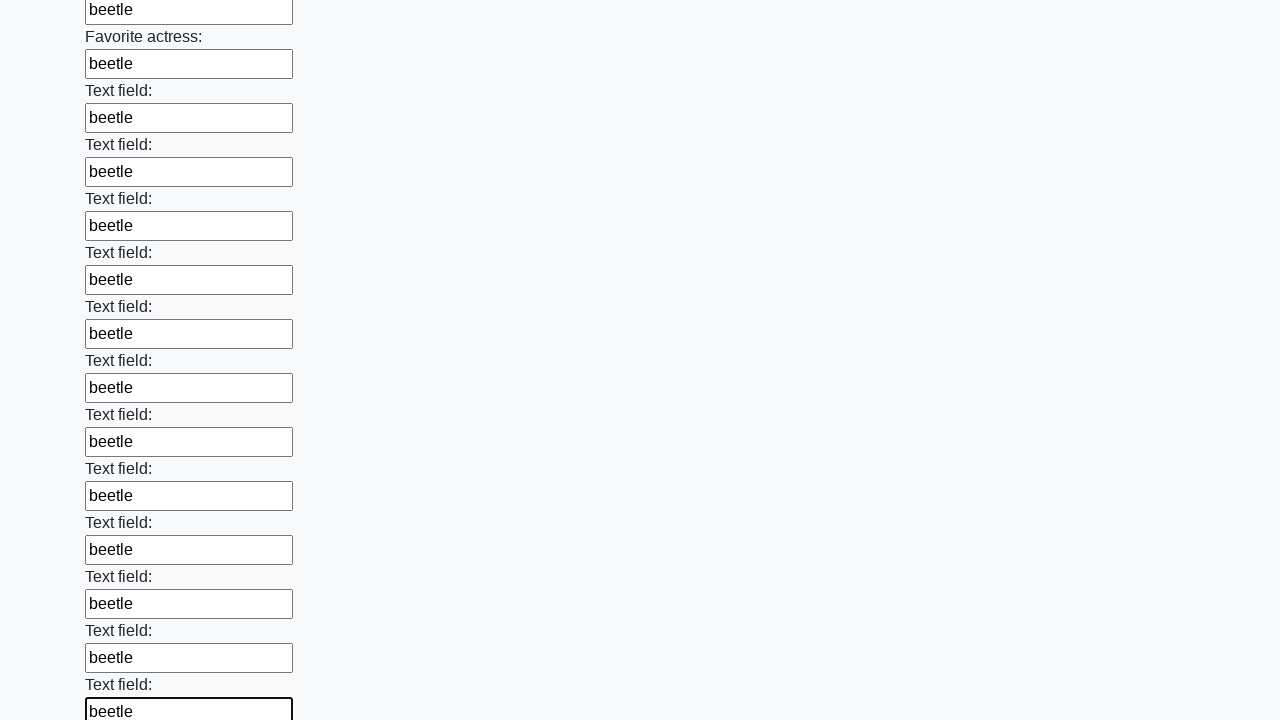

Filled text input field 39 with 'beetle' on input[type="text"] >> nth=38
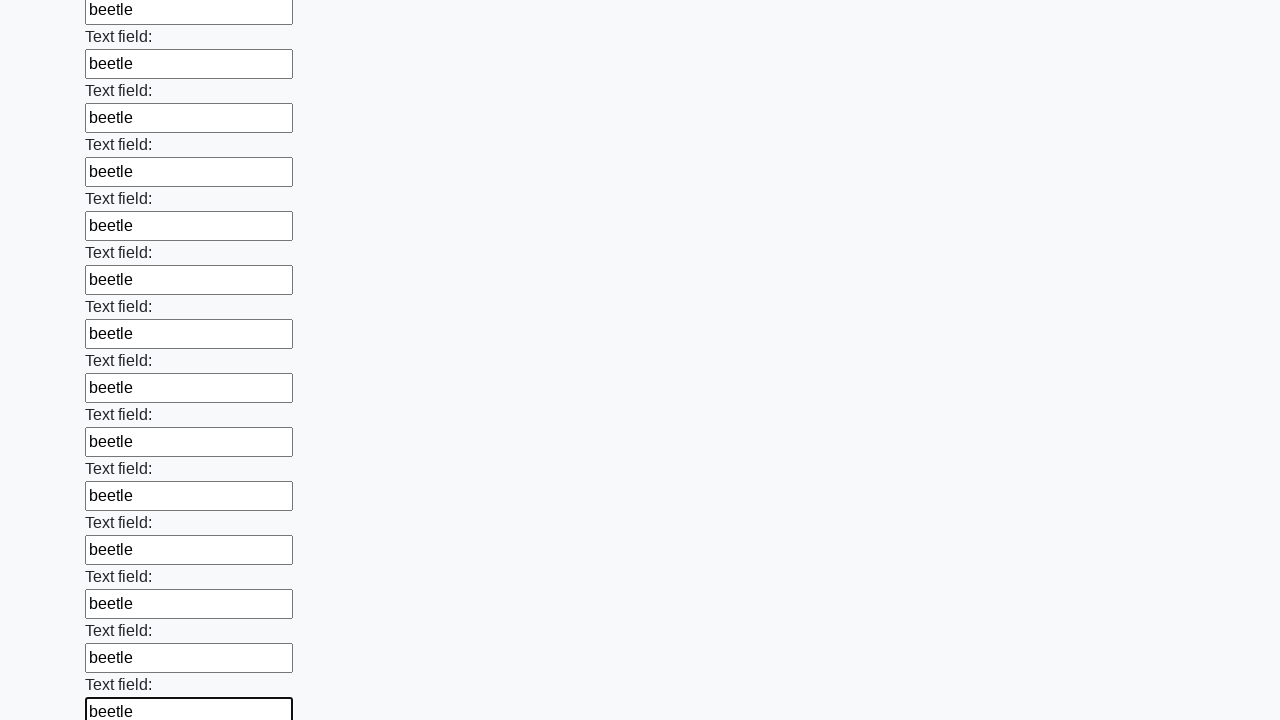

Filled text input field 40 with 'beetle' on input[type="text"] >> nth=39
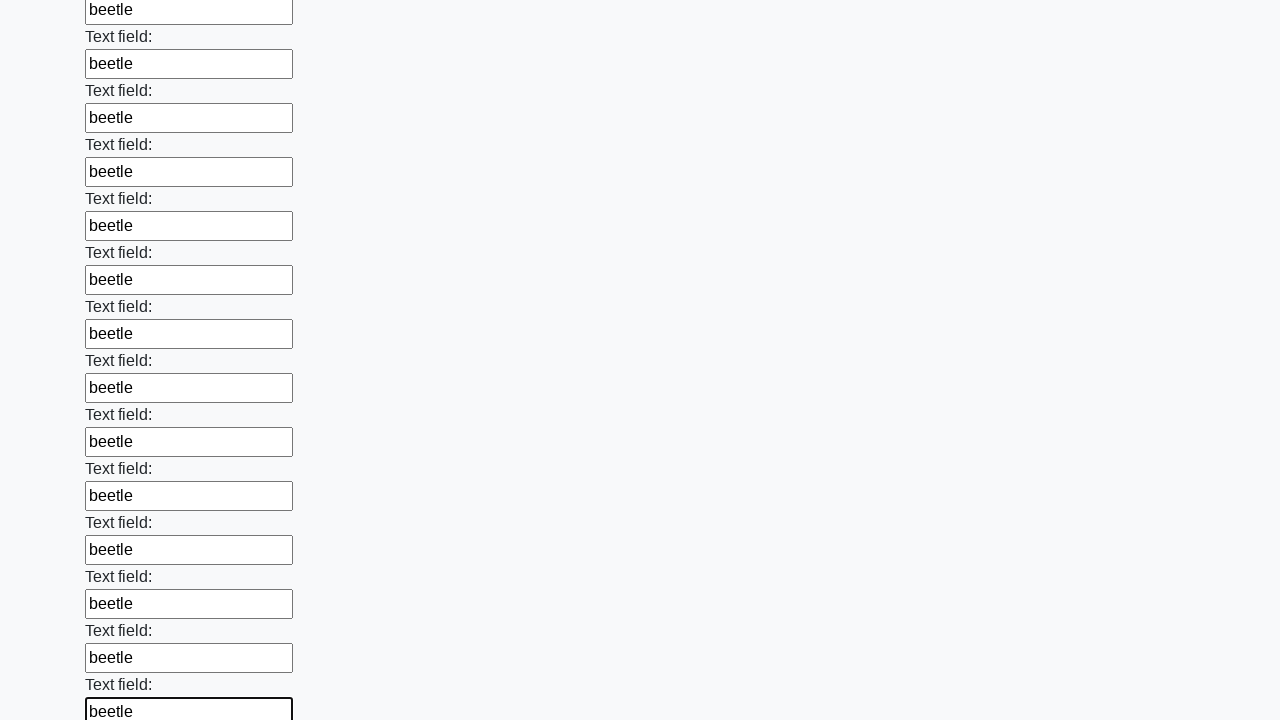

Filled text input field 41 with 'beetle' on input[type="text"] >> nth=40
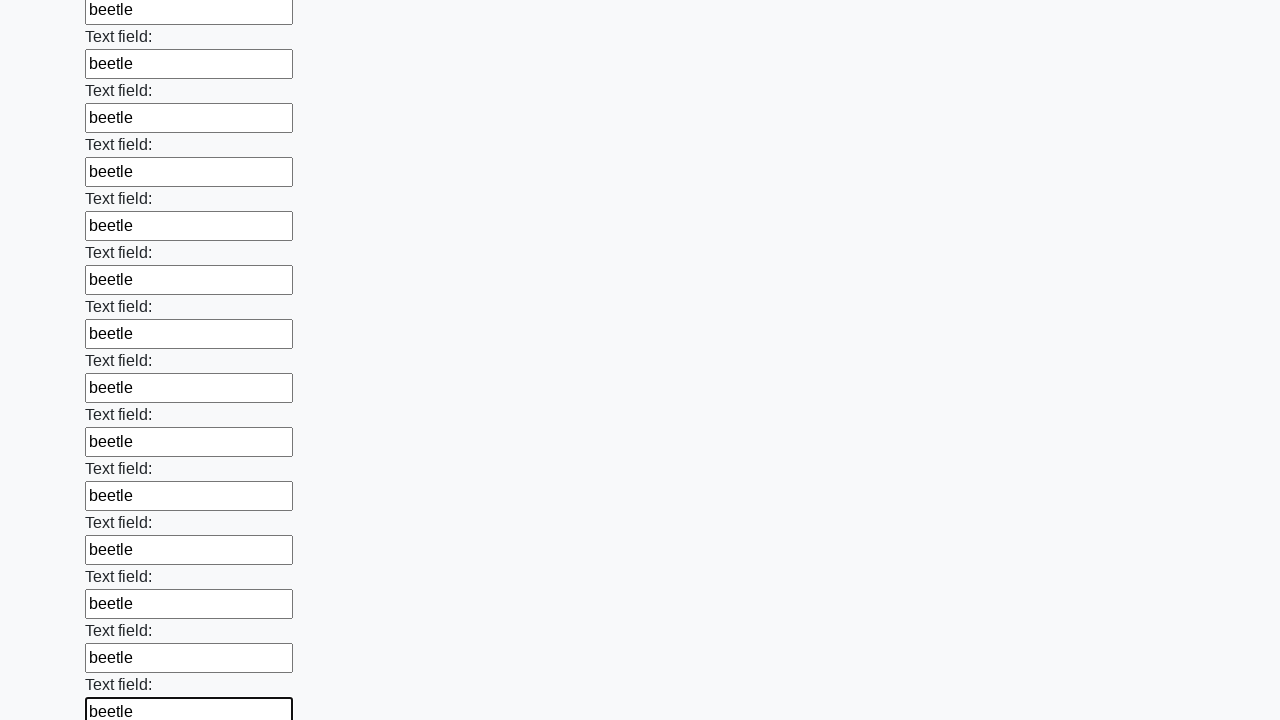

Filled text input field 42 with 'beetle' on input[type="text"] >> nth=41
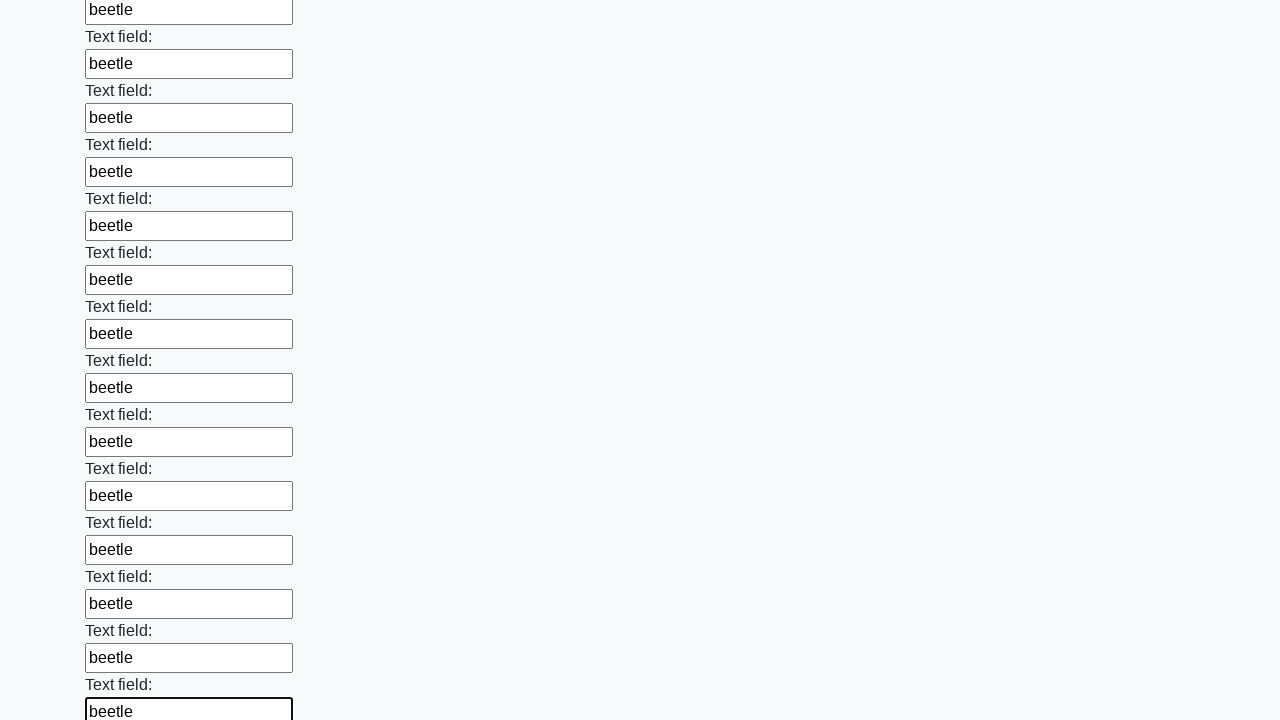

Filled text input field 43 with 'beetle' on input[type="text"] >> nth=42
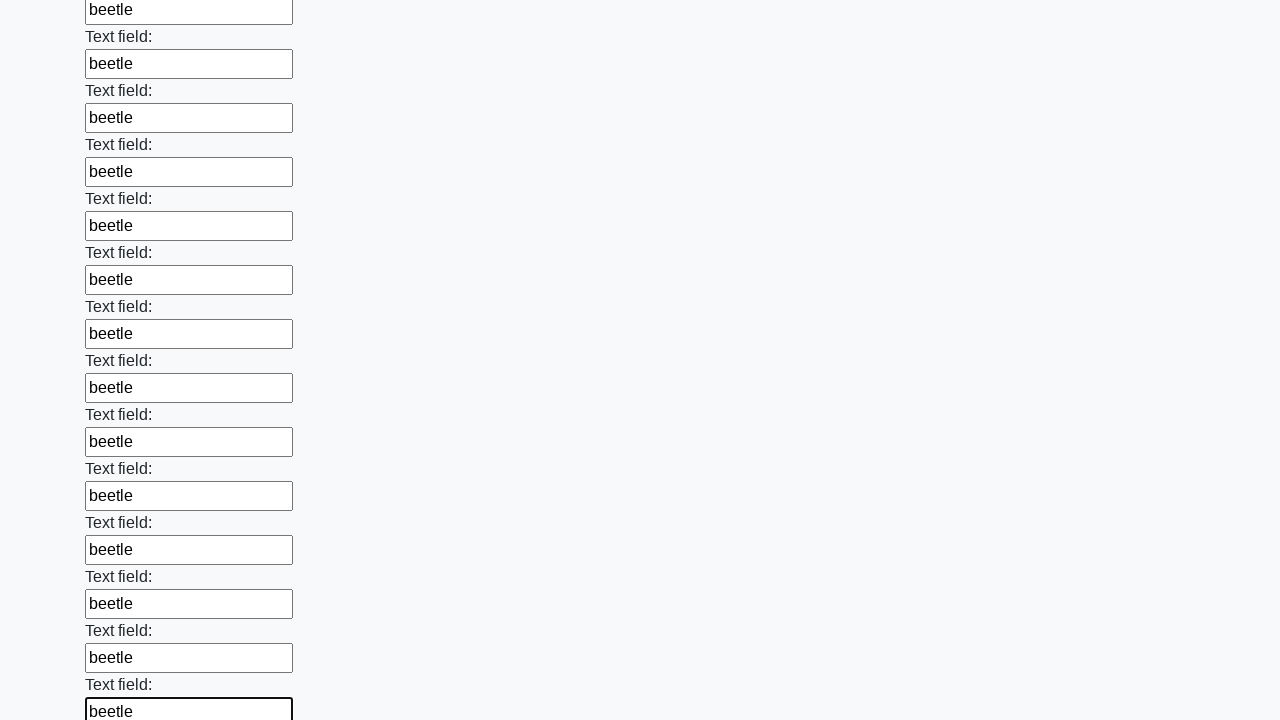

Filled text input field 44 with 'beetle' on input[type="text"] >> nth=43
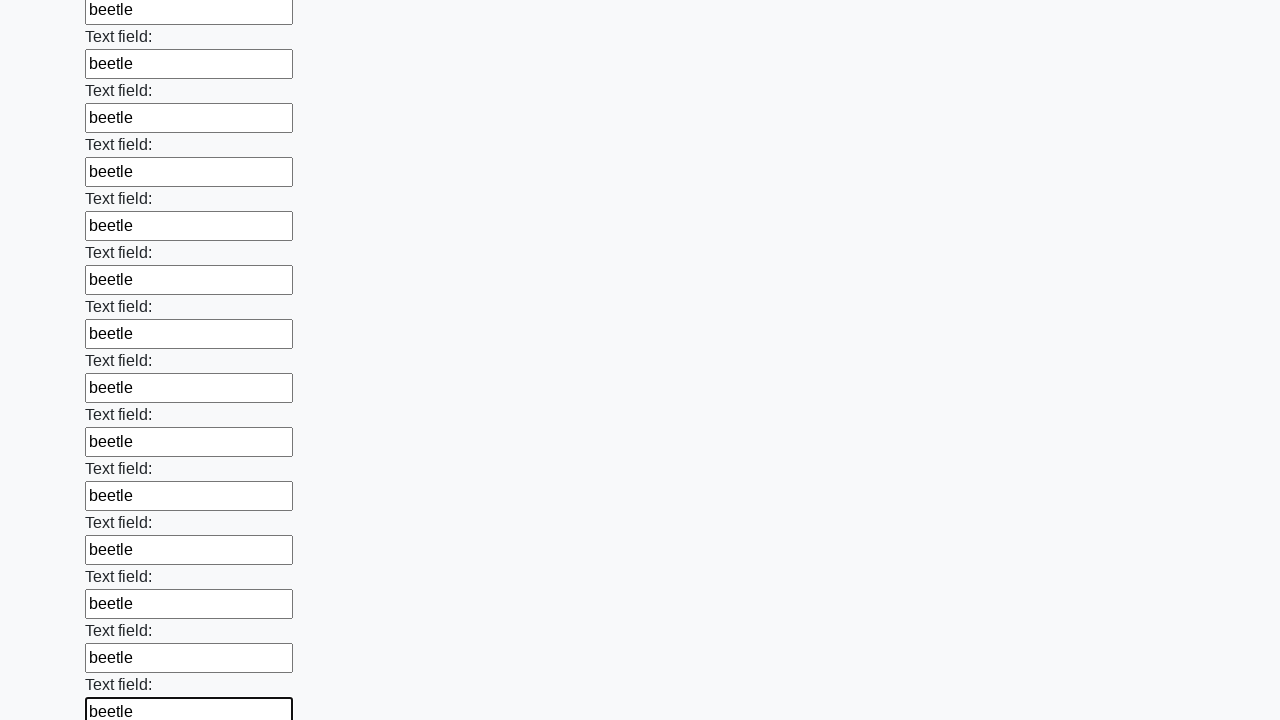

Filled text input field 45 with 'beetle' on input[type="text"] >> nth=44
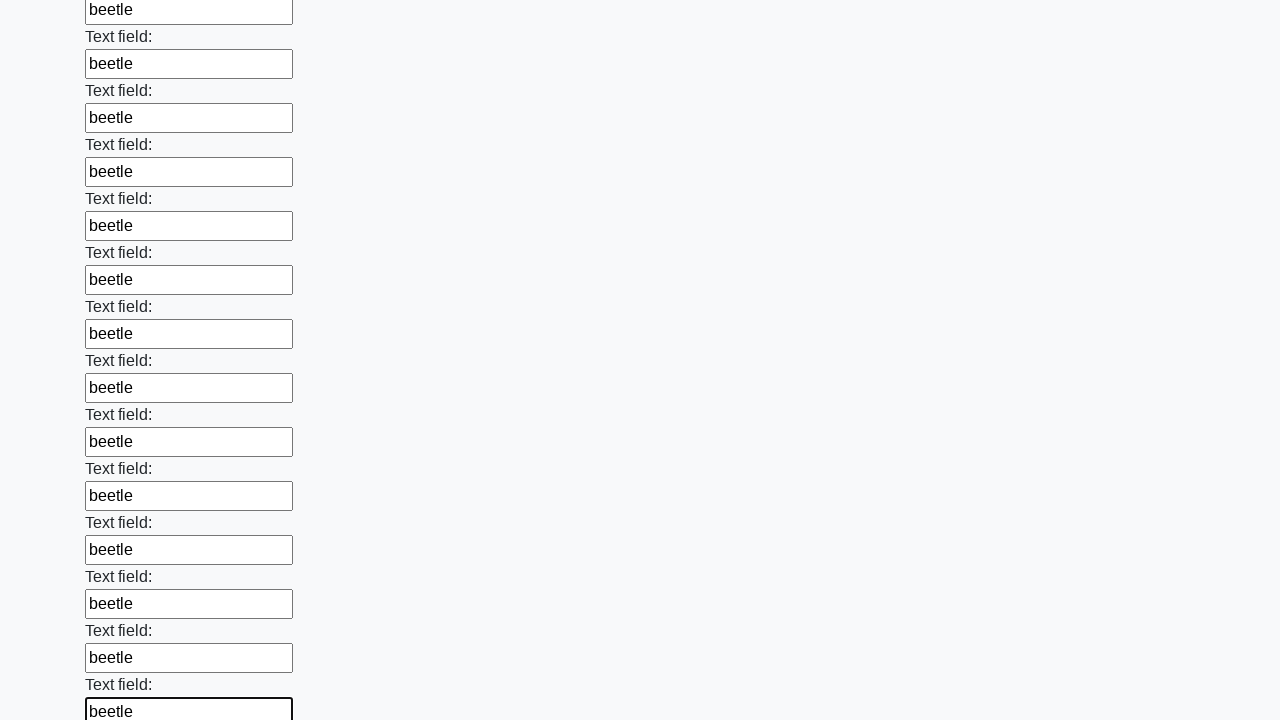

Filled text input field 46 with 'beetle' on input[type="text"] >> nth=45
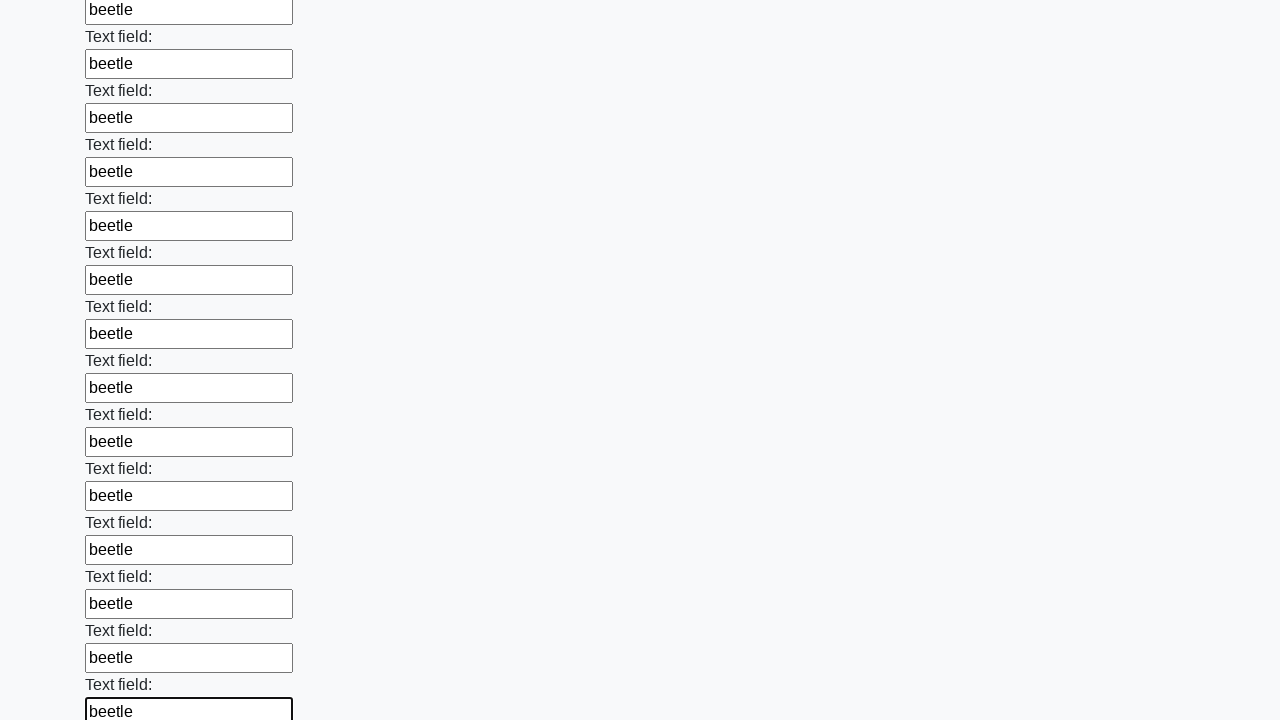

Filled text input field 47 with 'beetle' on input[type="text"] >> nth=46
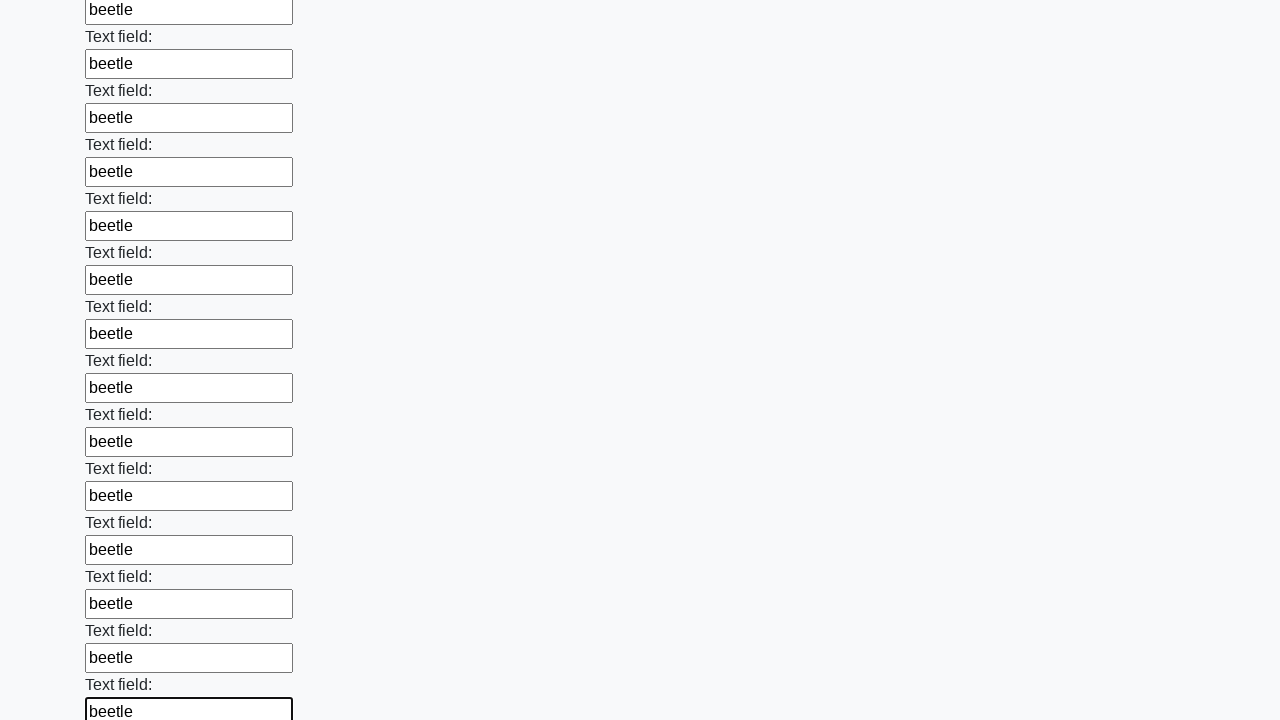

Filled text input field 48 with 'beetle' on input[type="text"] >> nth=47
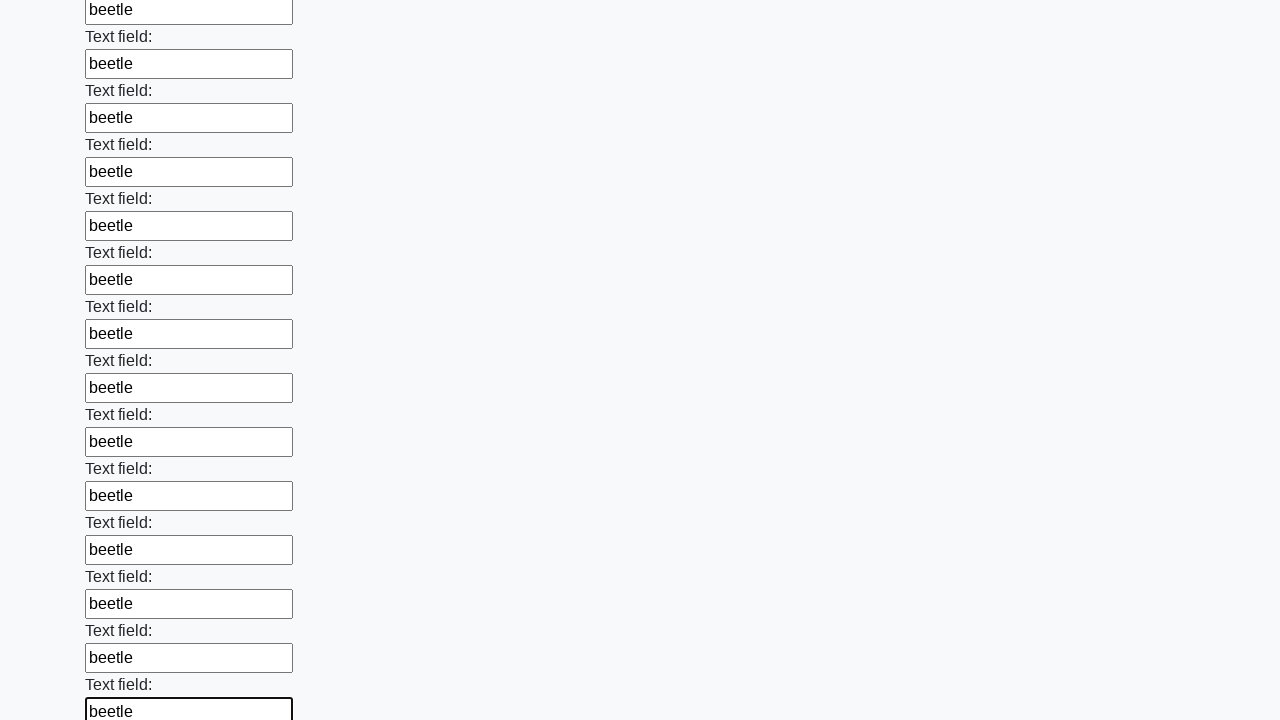

Filled text input field 49 with 'beetle' on input[type="text"] >> nth=48
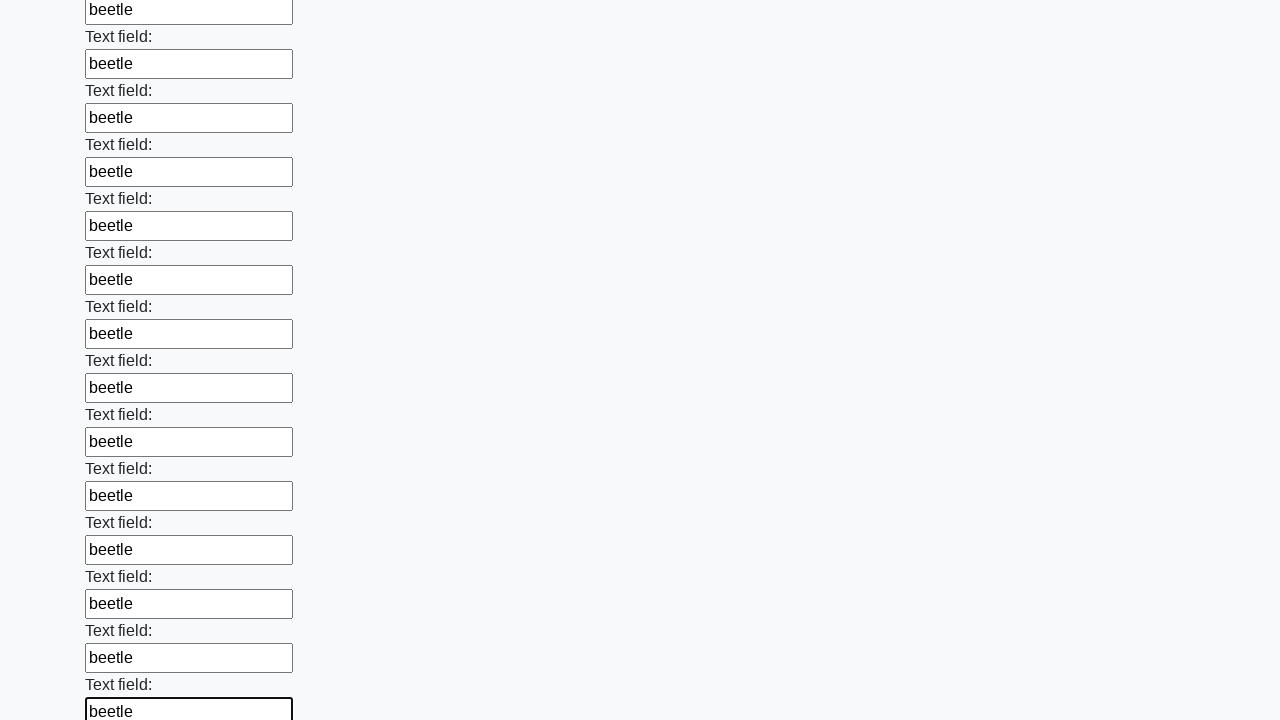

Filled text input field 50 with 'beetle' on input[type="text"] >> nth=49
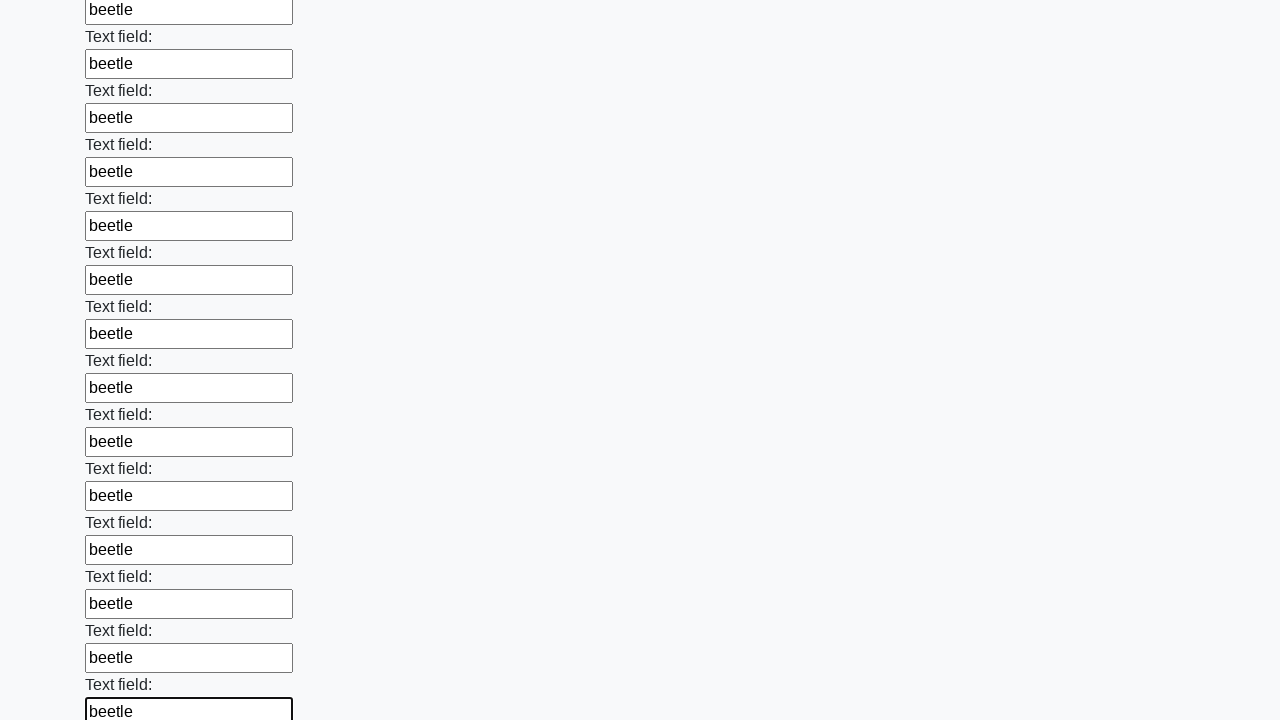

Filled text input field 51 with 'beetle' on input[type="text"] >> nth=50
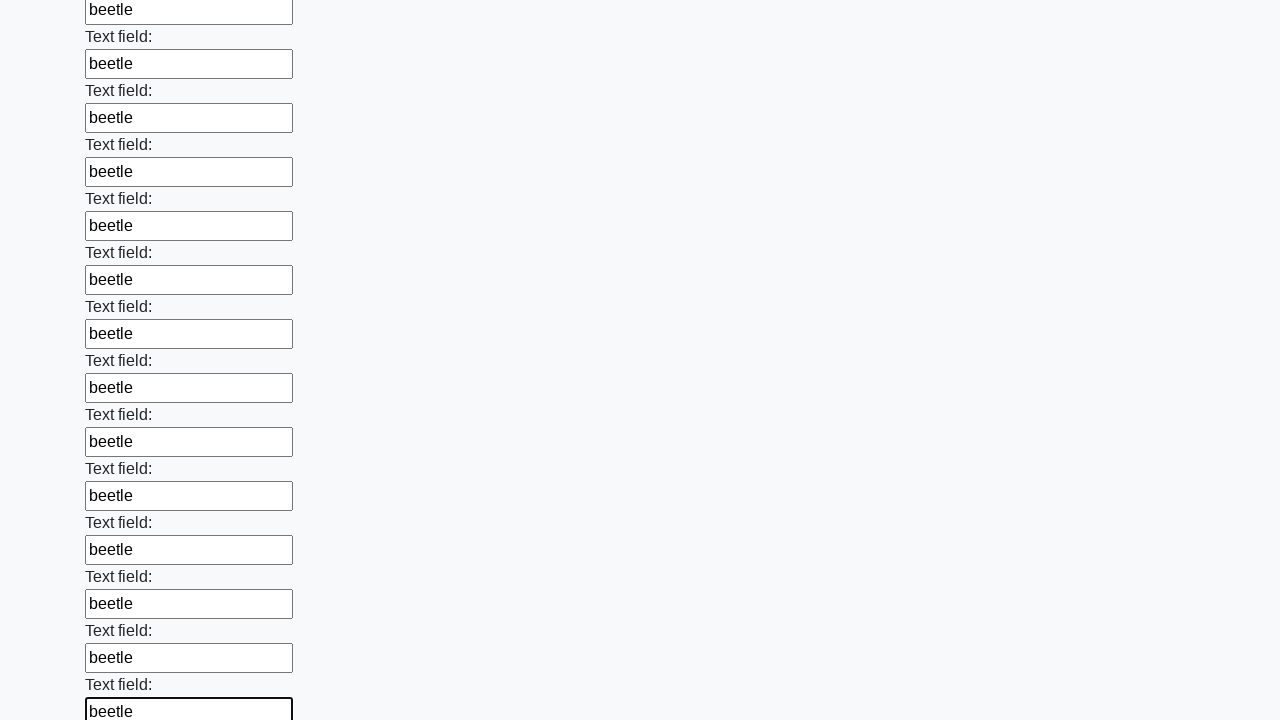

Filled text input field 52 with 'beetle' on input[type="text"] >> nth=51
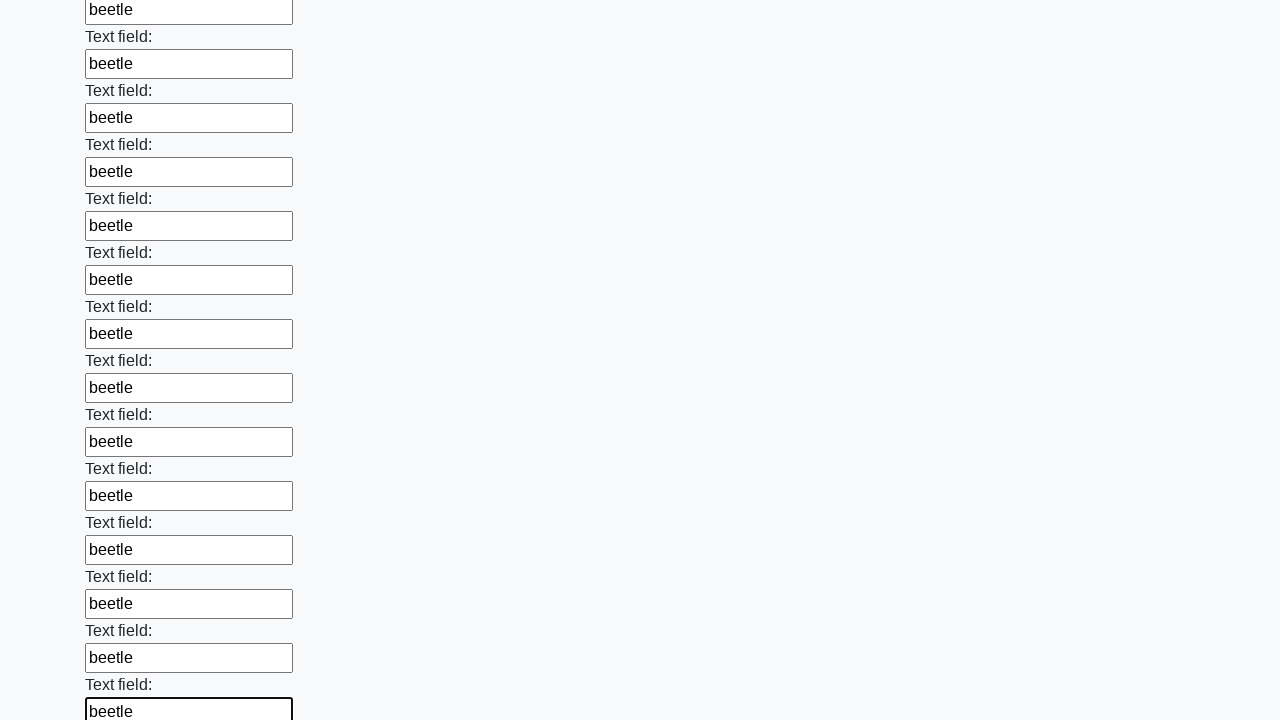

Filled text input field 53 with 'beetle' on input[type="text"] >> nth=52
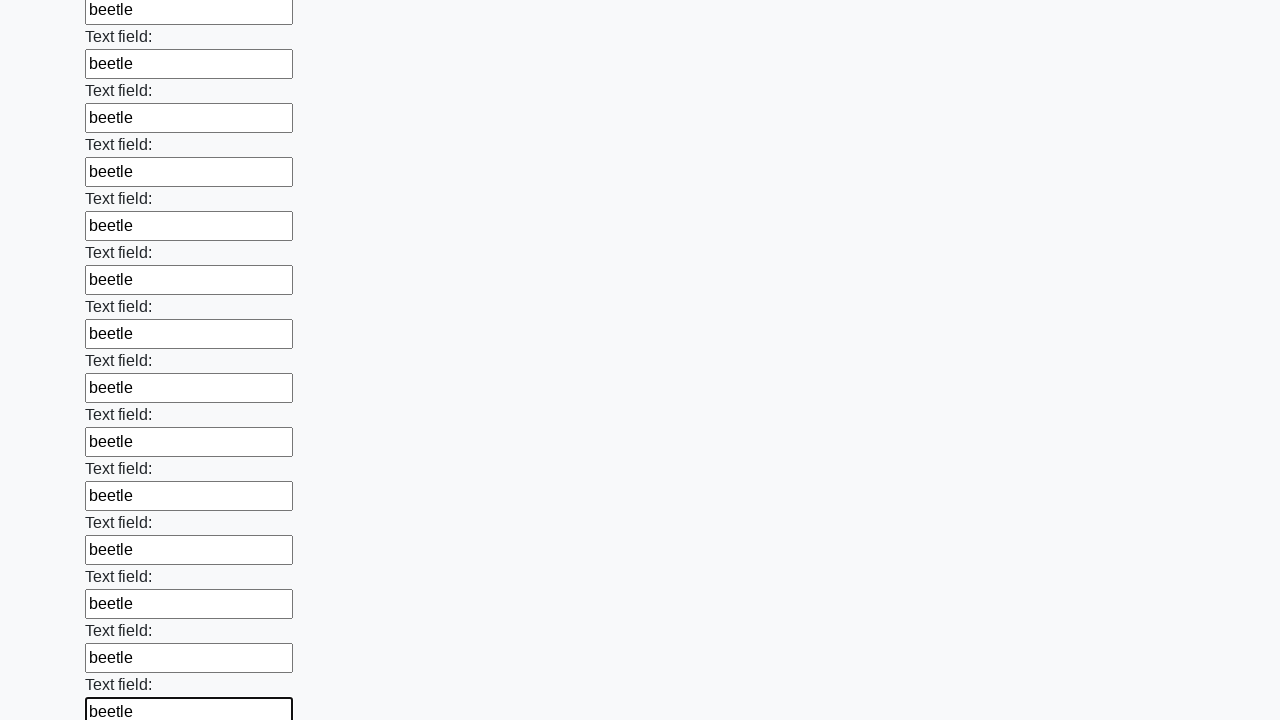

Filled text input field 54 with 'beetle' on input[type="text"] >> nth=53
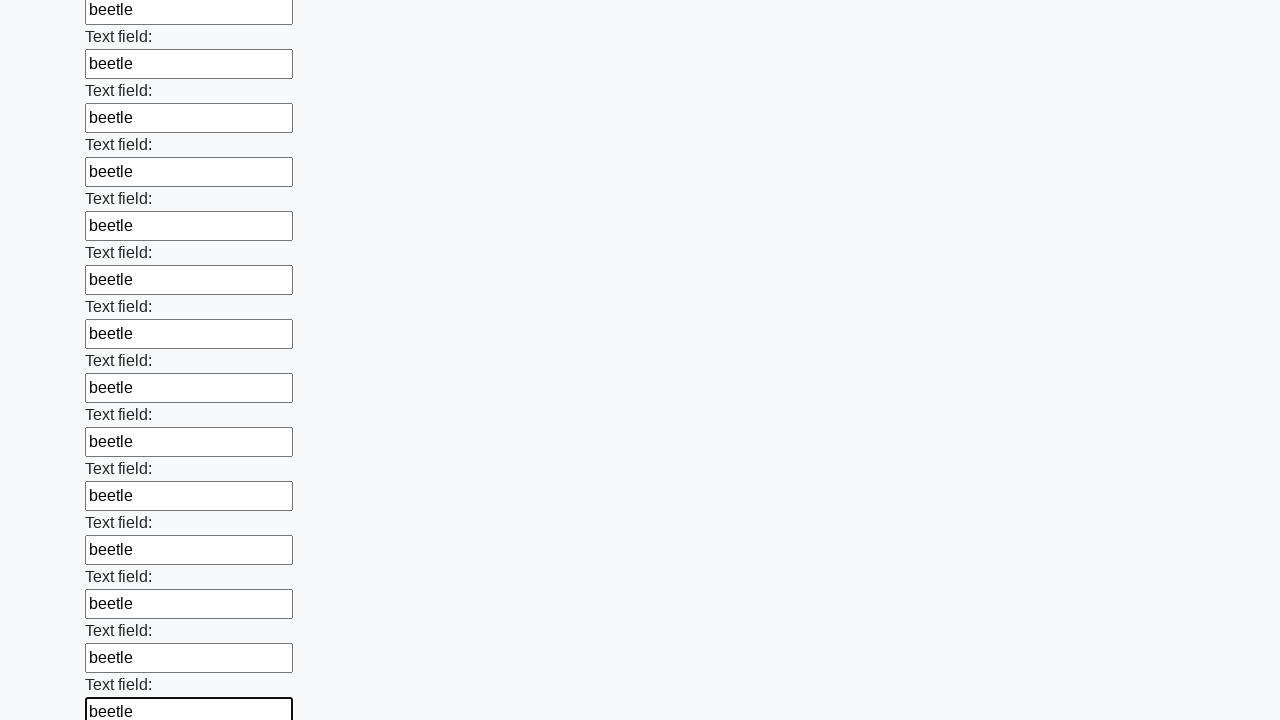

Filled text input field 55 with 'beetle' on input[type="text"] >> nth=54
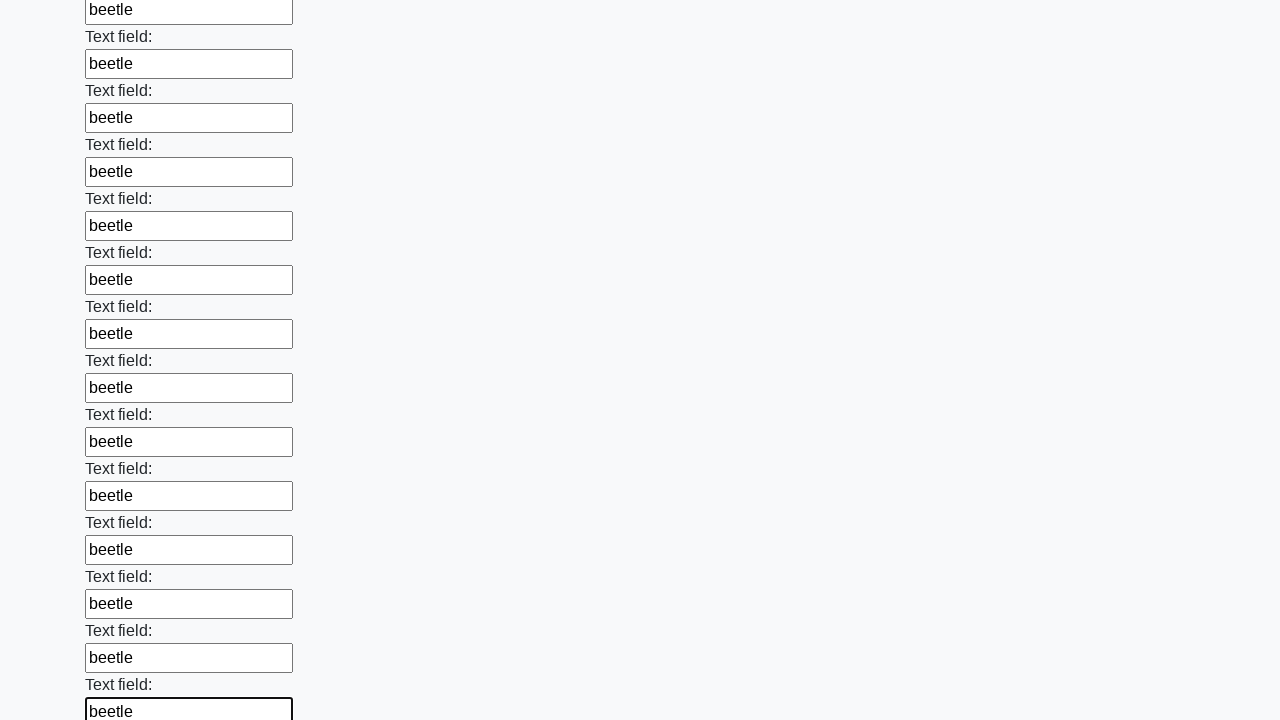

Filled text input field 56 with 'beetle' on input[type="text"] >> nth=55
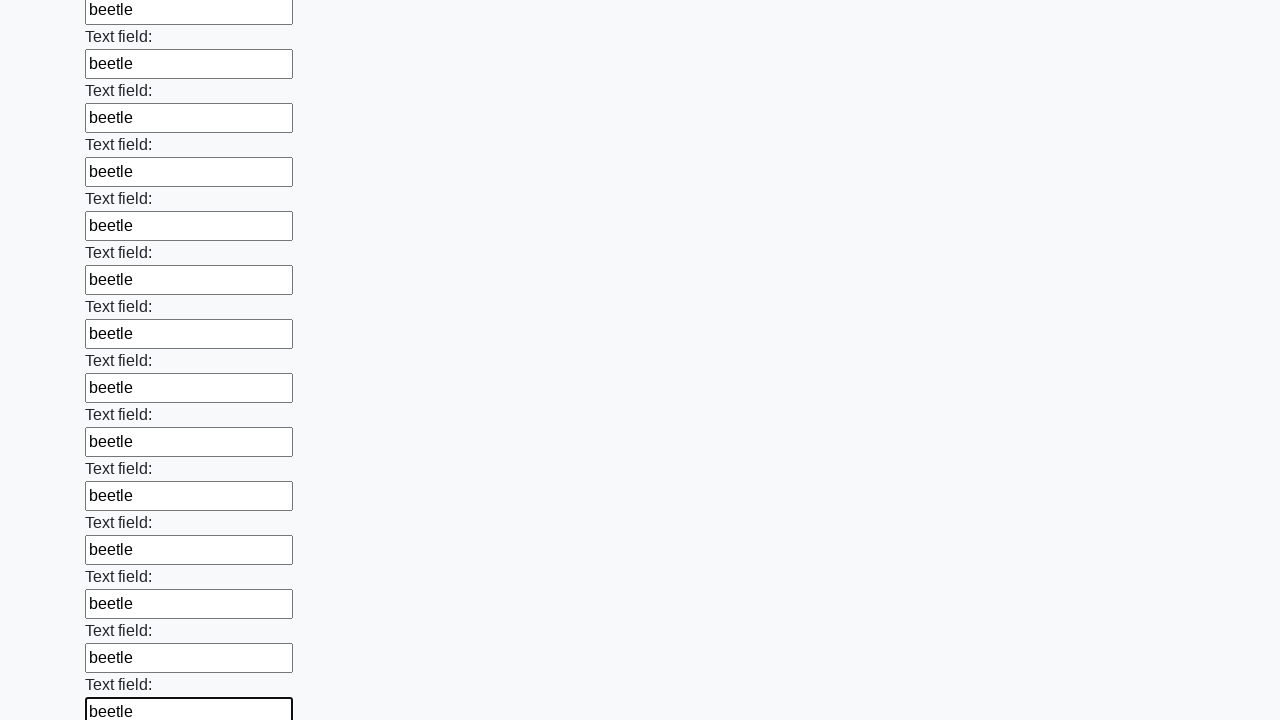

Filled text input field 57 with 'beetle' on input[type="text"] >> nth=56
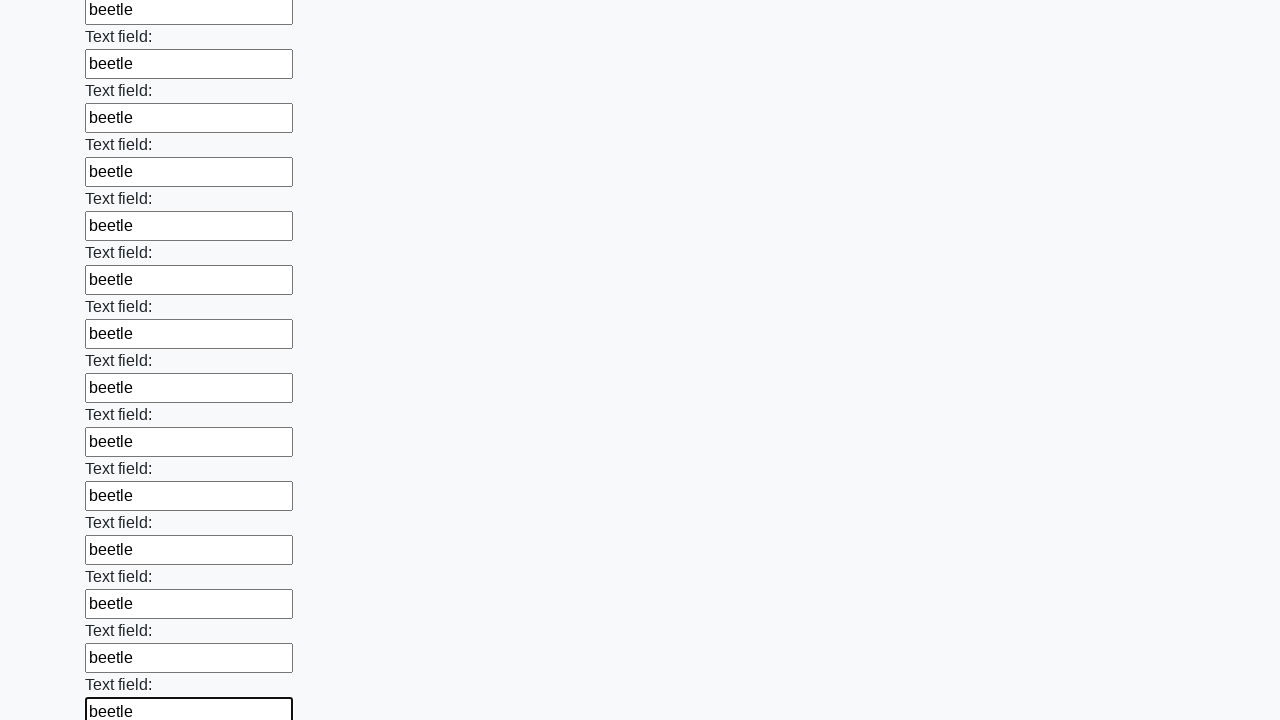

Filled text input field 58 with 'beetle' on input[type="text"] >> nth=57
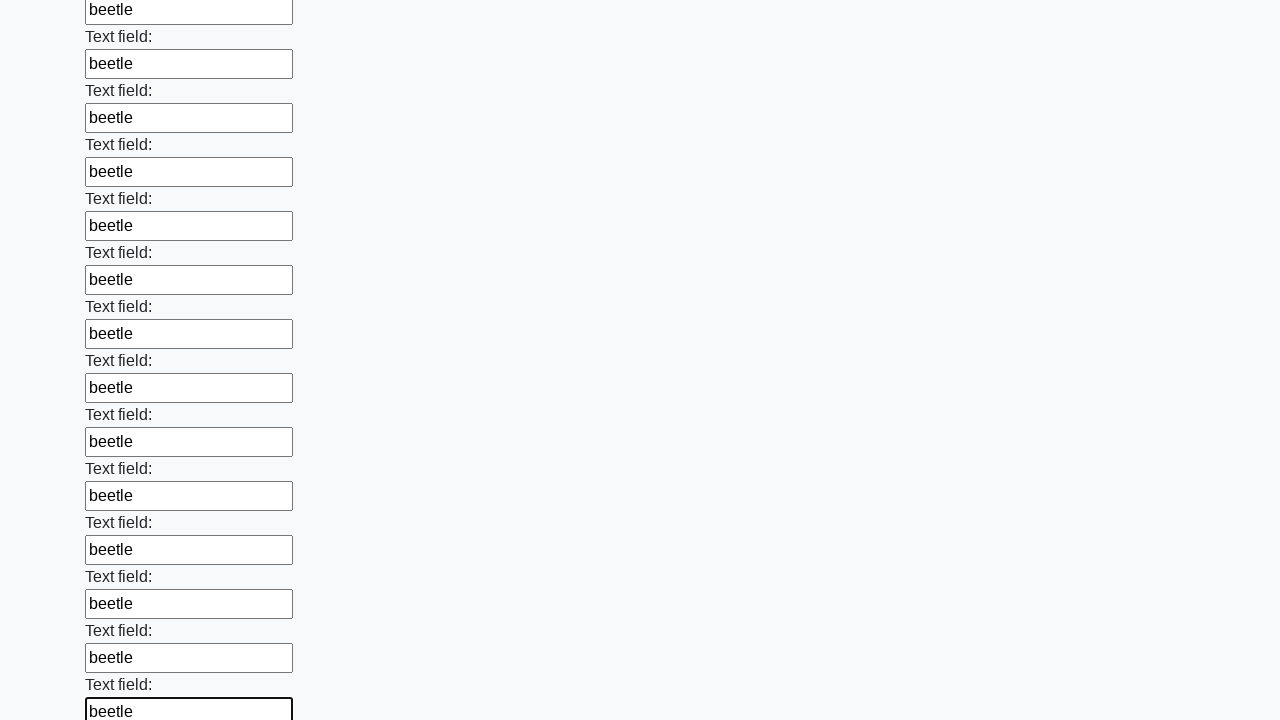

Filled text input field 59 with 'beetle' on input[type="text"] >> nth=58
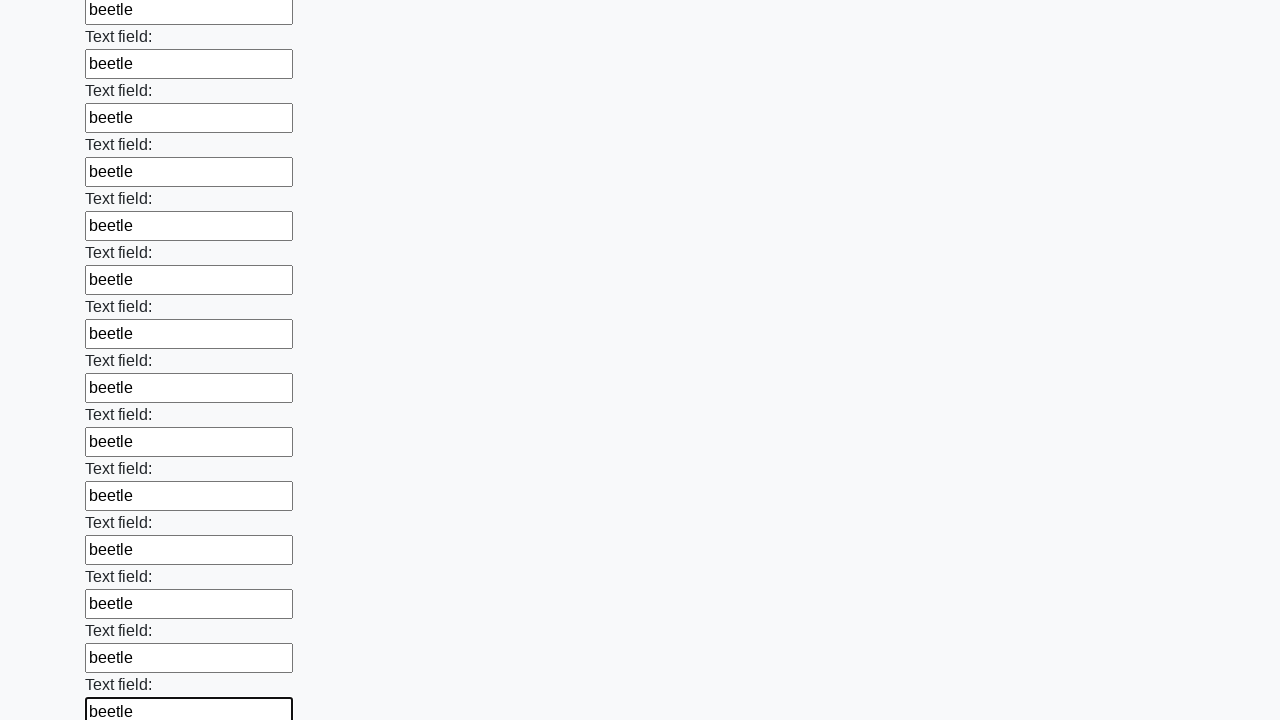

Filled text input field 60 with 'beetle' on input[type="text"] >> nth=59
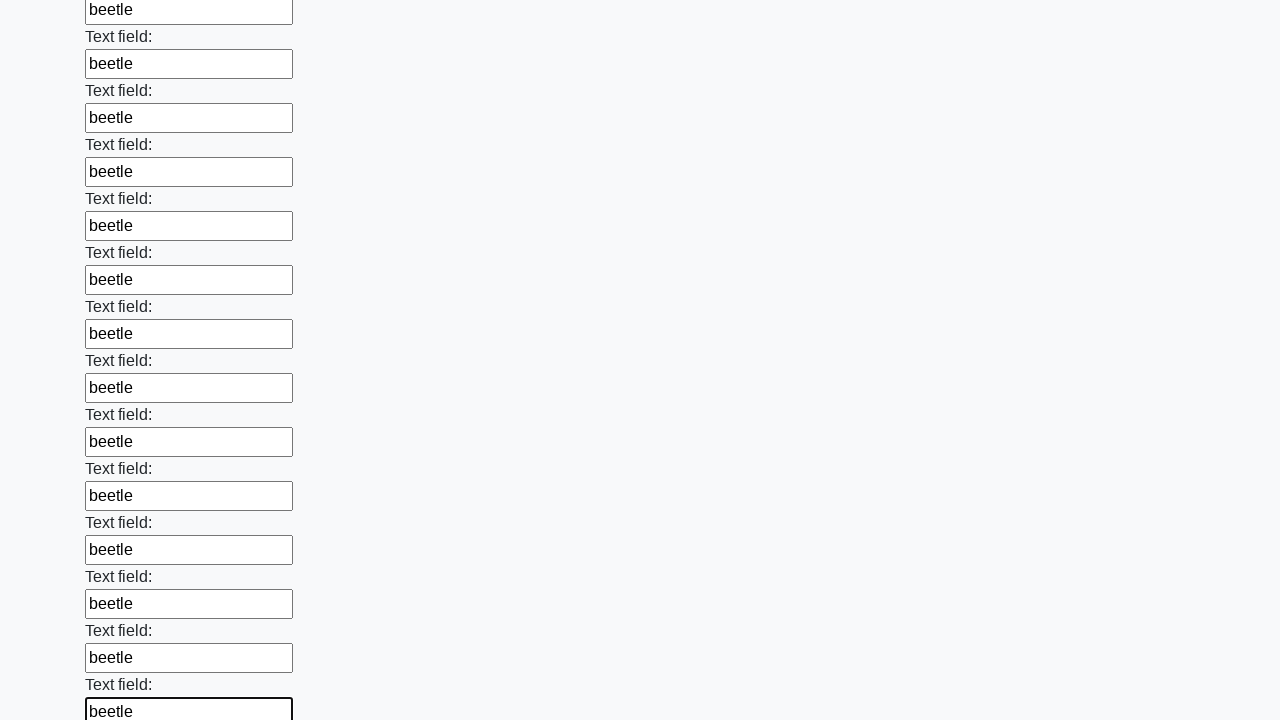

Filled text input field 61 with 'beetle' on input[type="text"] >> nth=60
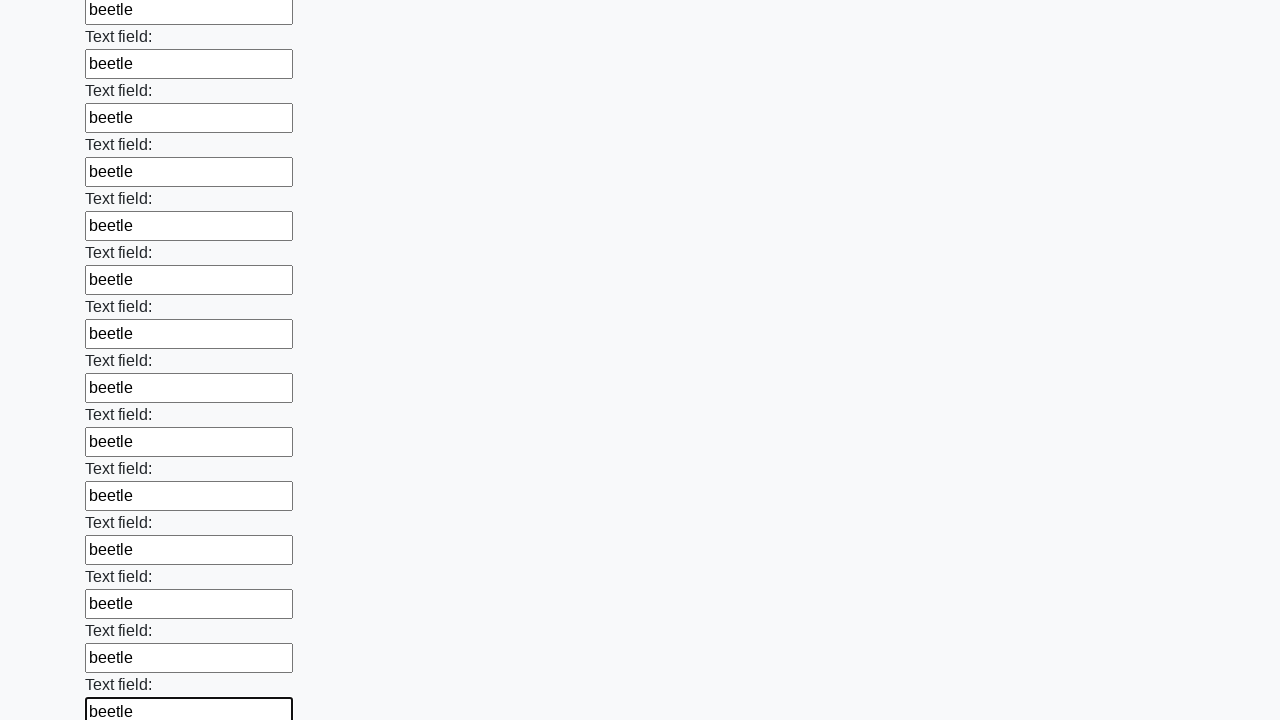

Filled text input field 62 with 'beetle' on input[type="text"] >> nth=61
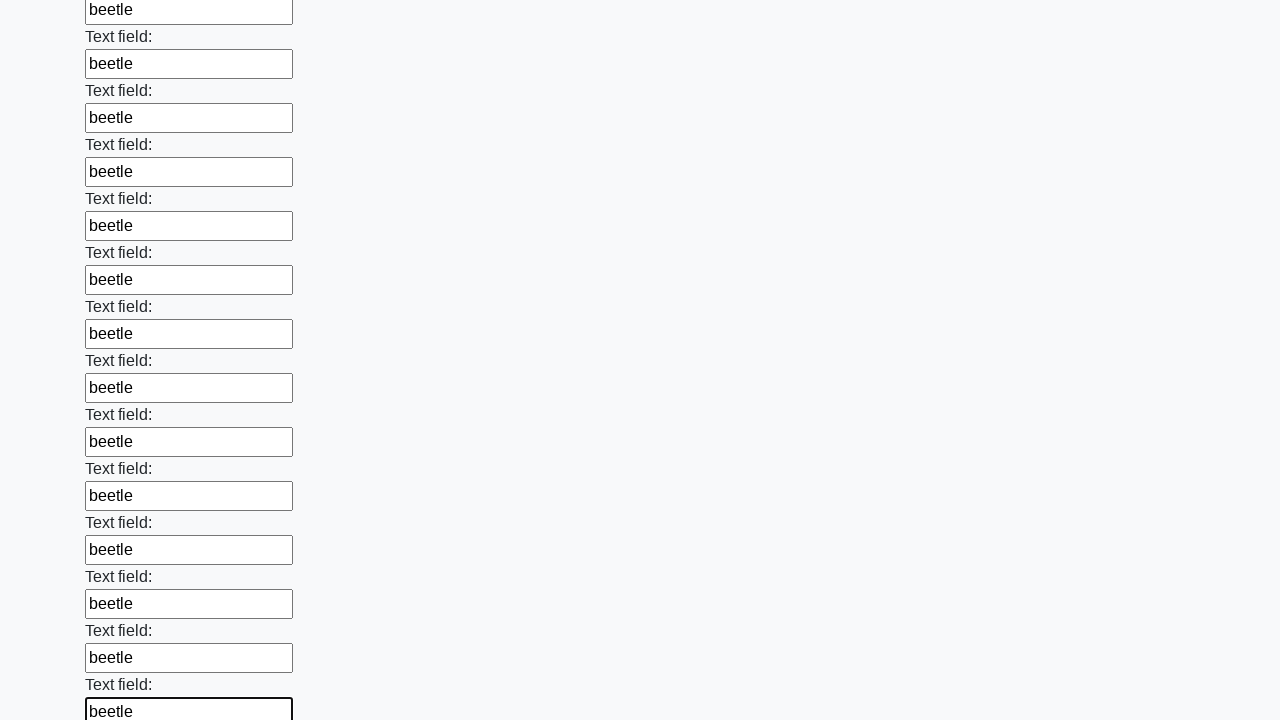

Filled text input field 63 with 'beetle' on input[type="text"] >> nth=62
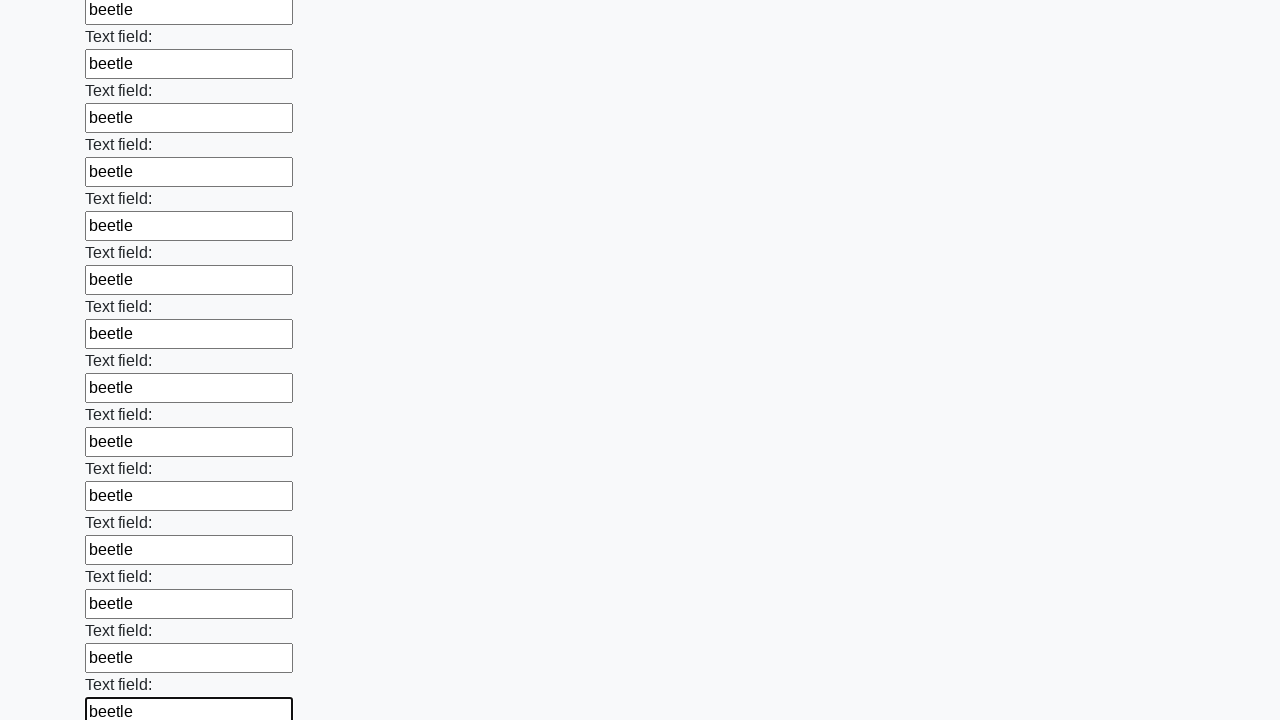

Filled text input field 64 with 'beetle' on input[type="text"] >> nth=63
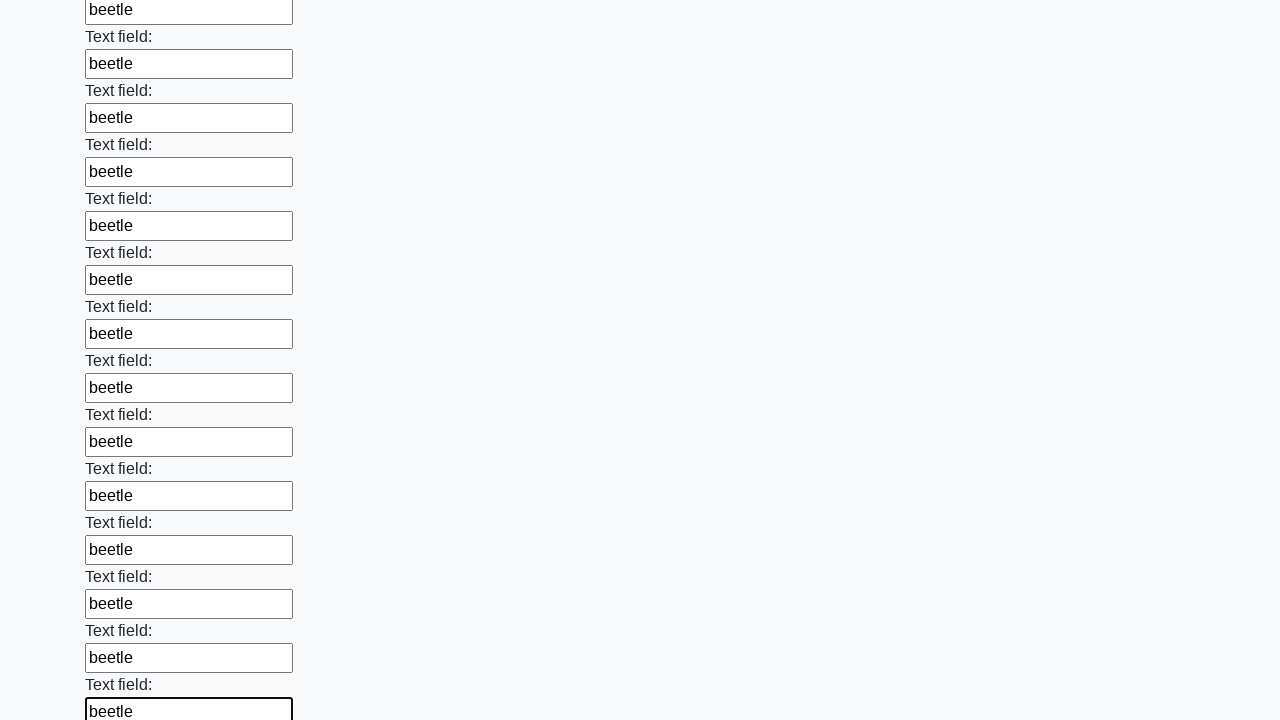

Filled text input field 65 with 'beetle' on input[type="text"] >> nth=64
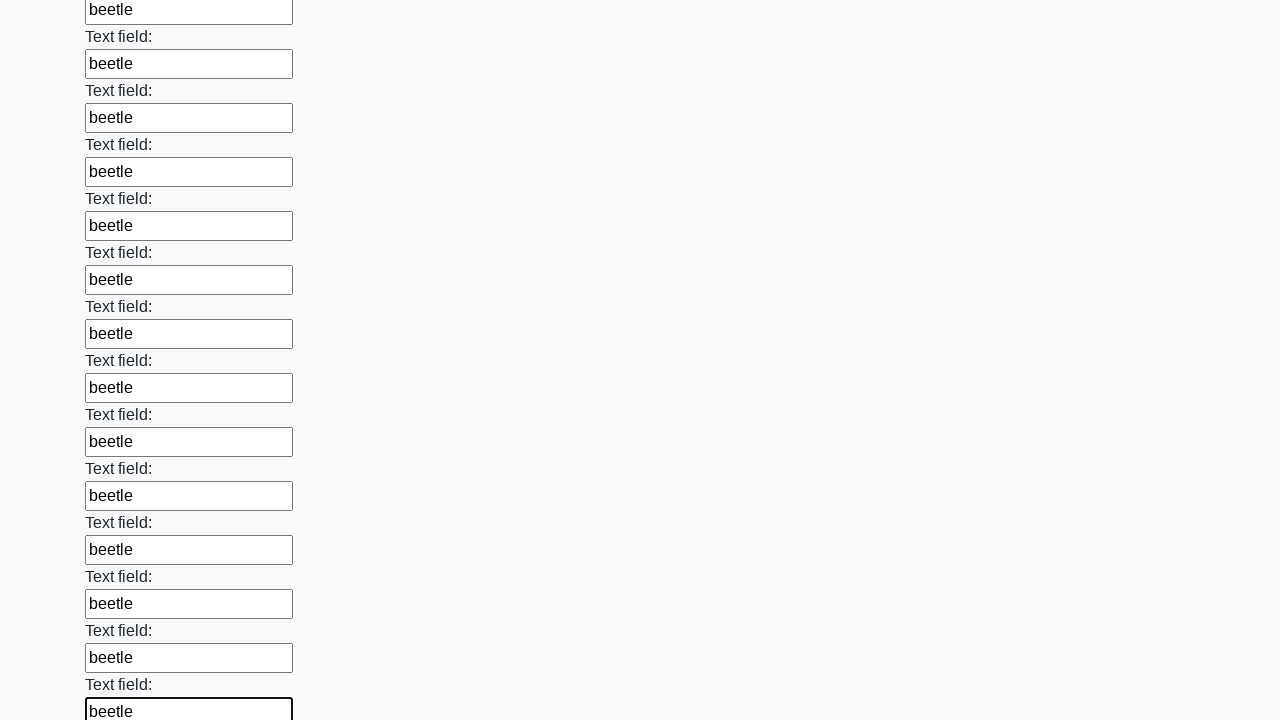

Filled text input field 66 with 'beetle' on input[type="text"] >> nth=65
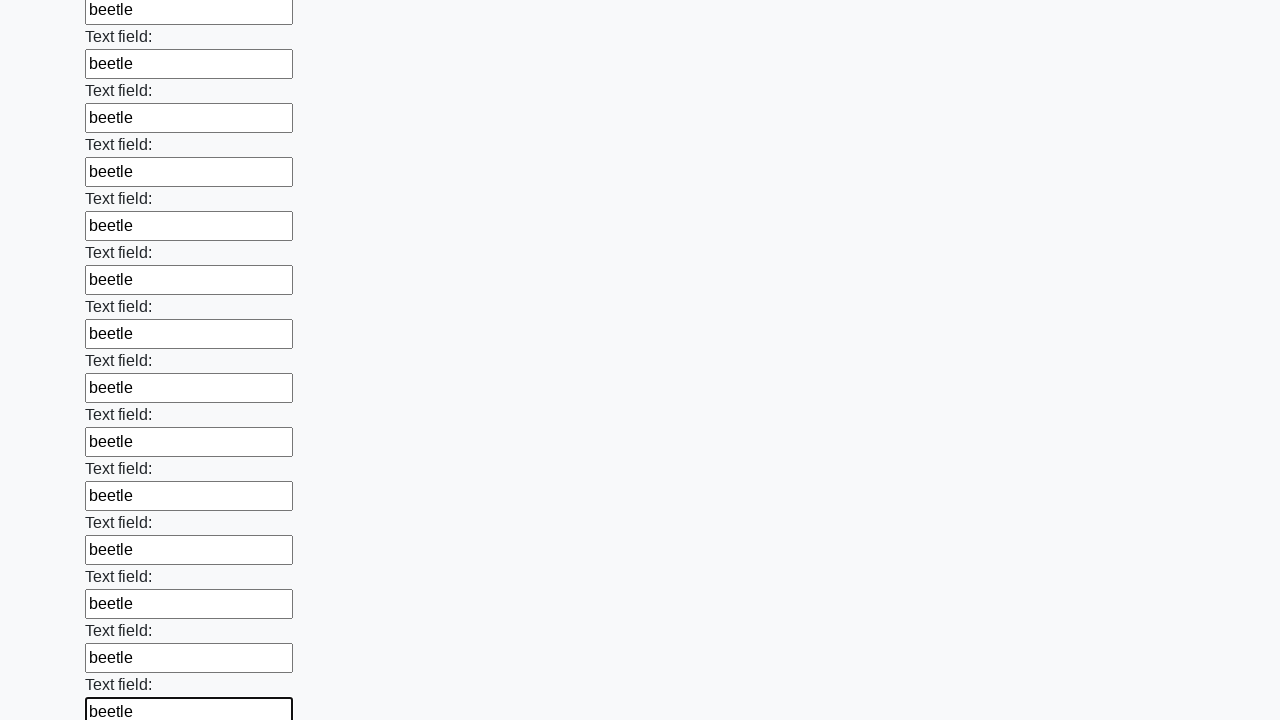

Filled text input field 67 with 'beetle' on input[type="text"] >> nth=66
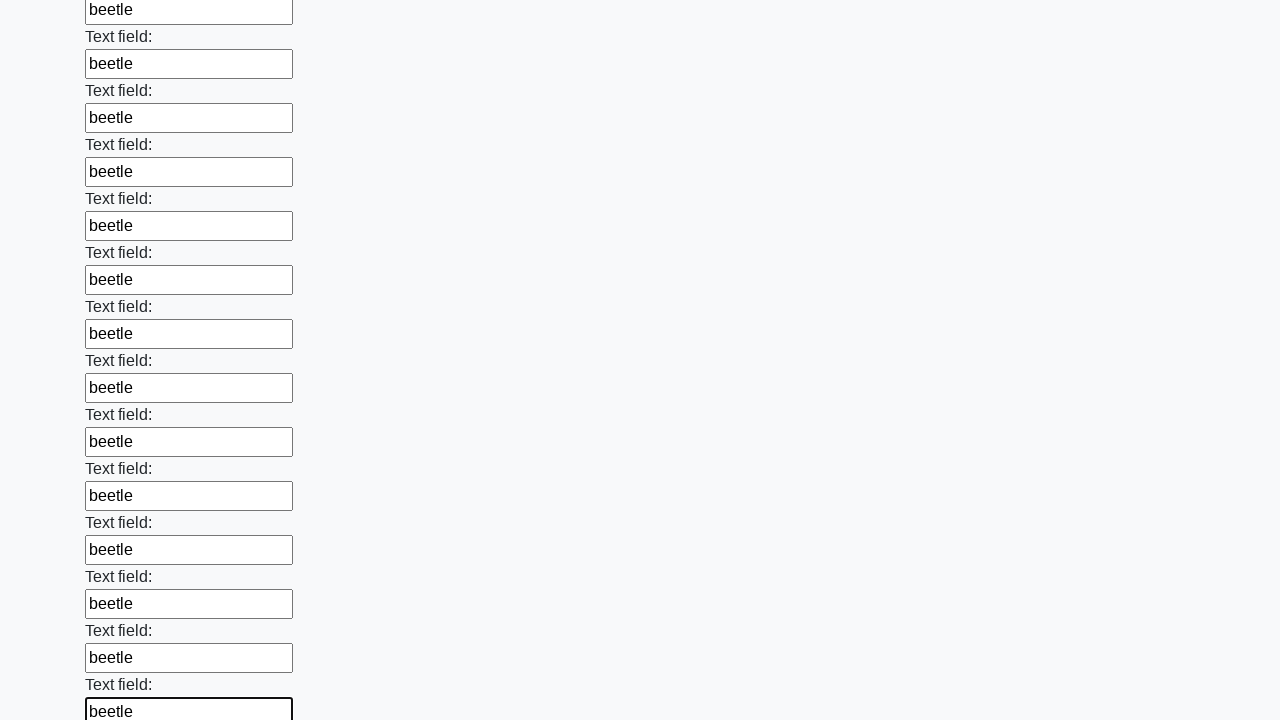

Filled text input field 68 with 'beetle' on input[type="text"] >> nth=67
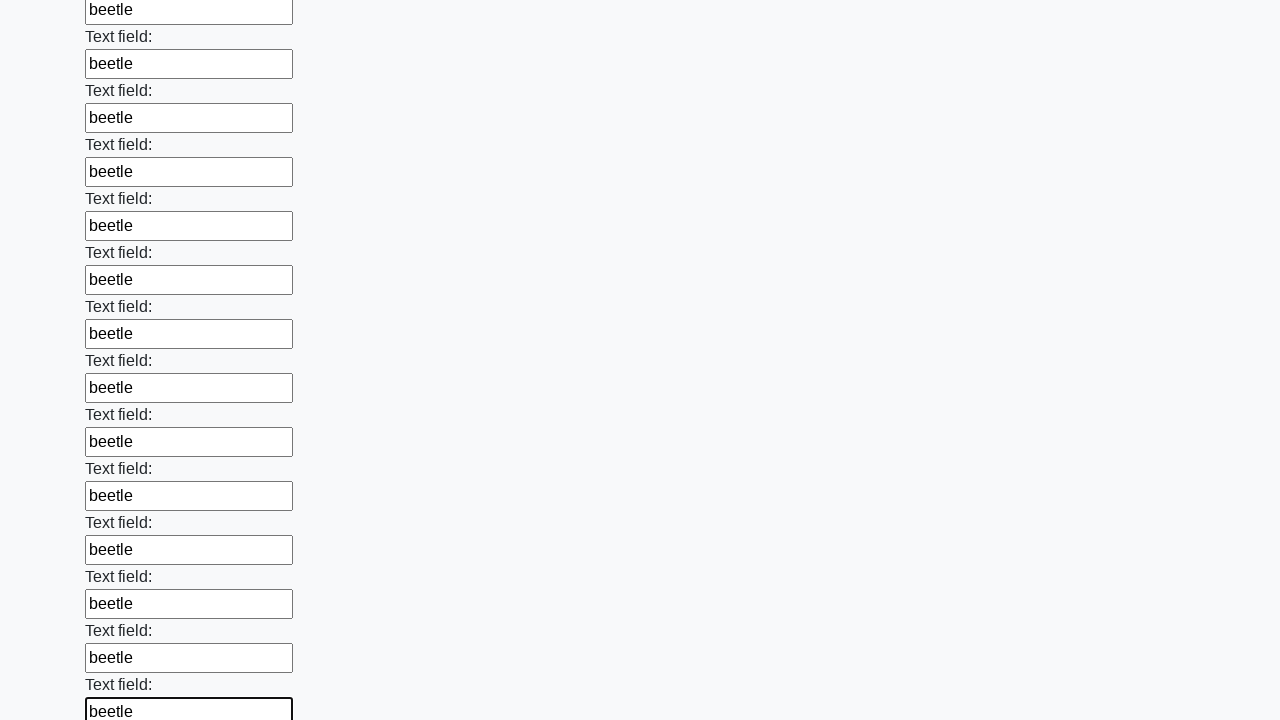

Filled text input field 69 with 'beetle' on input[type="text"] >> nth=68
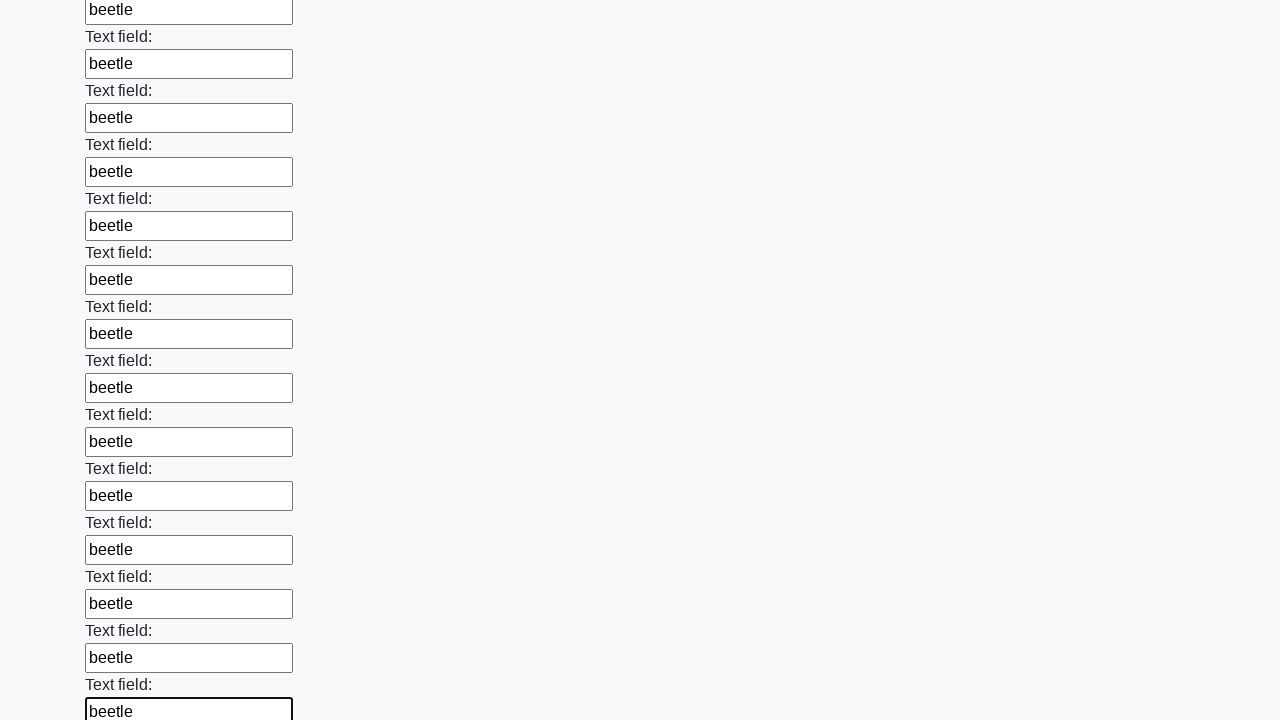

Filled text input field 70 with 'beetle' on input[type="text"] >> nth=69
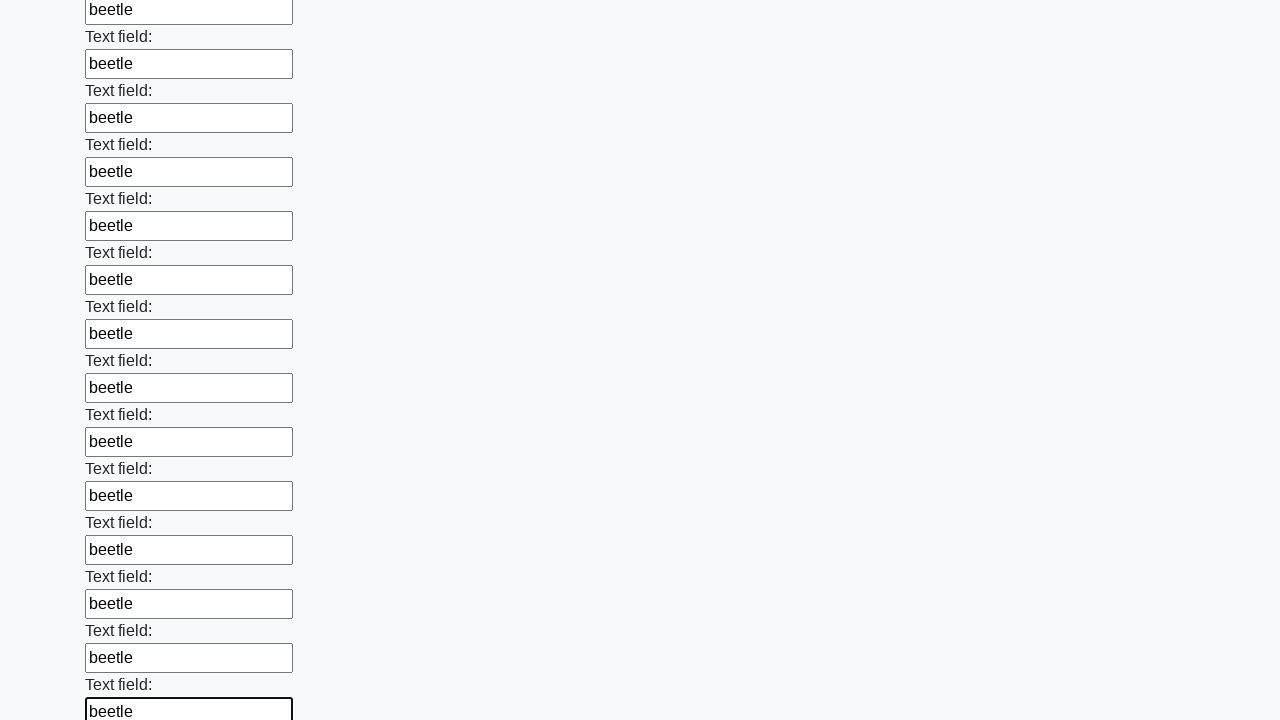

Filled text input field 71 with 'beetle' on input[type="text"] >> nth=70
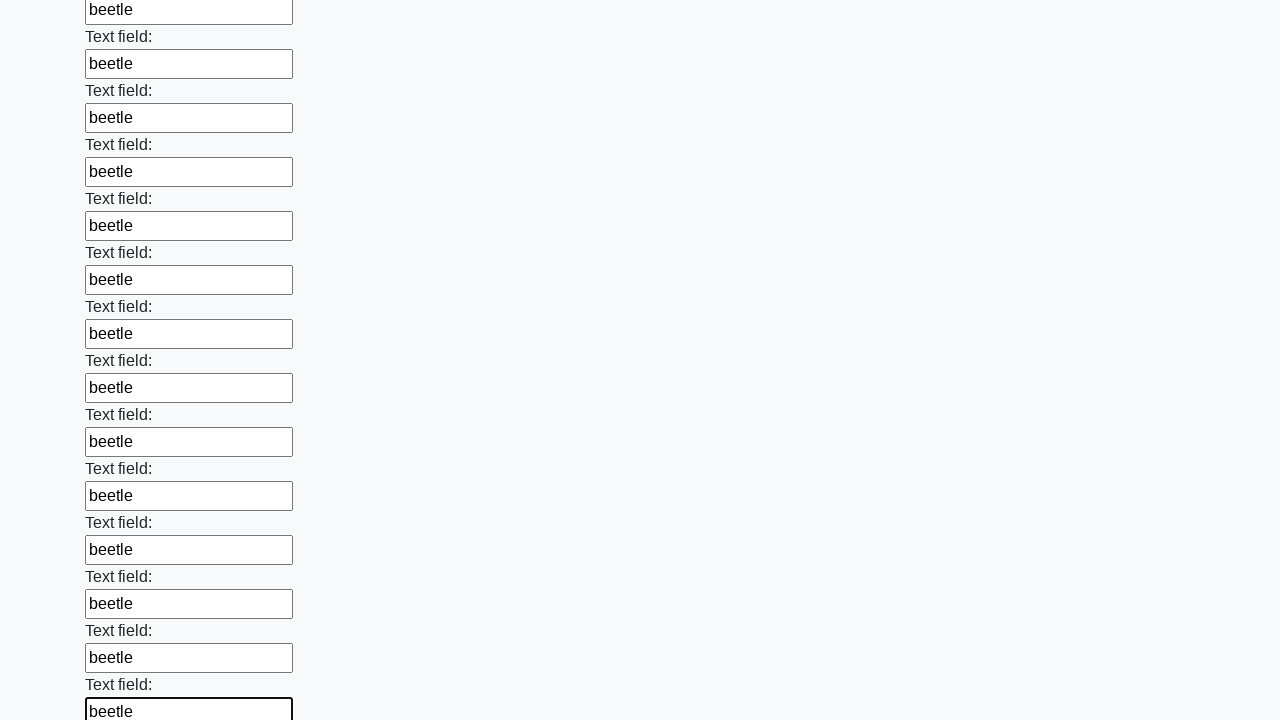

Filled text input field 72 with 'beetle' on input[type="text"] >> nth=71
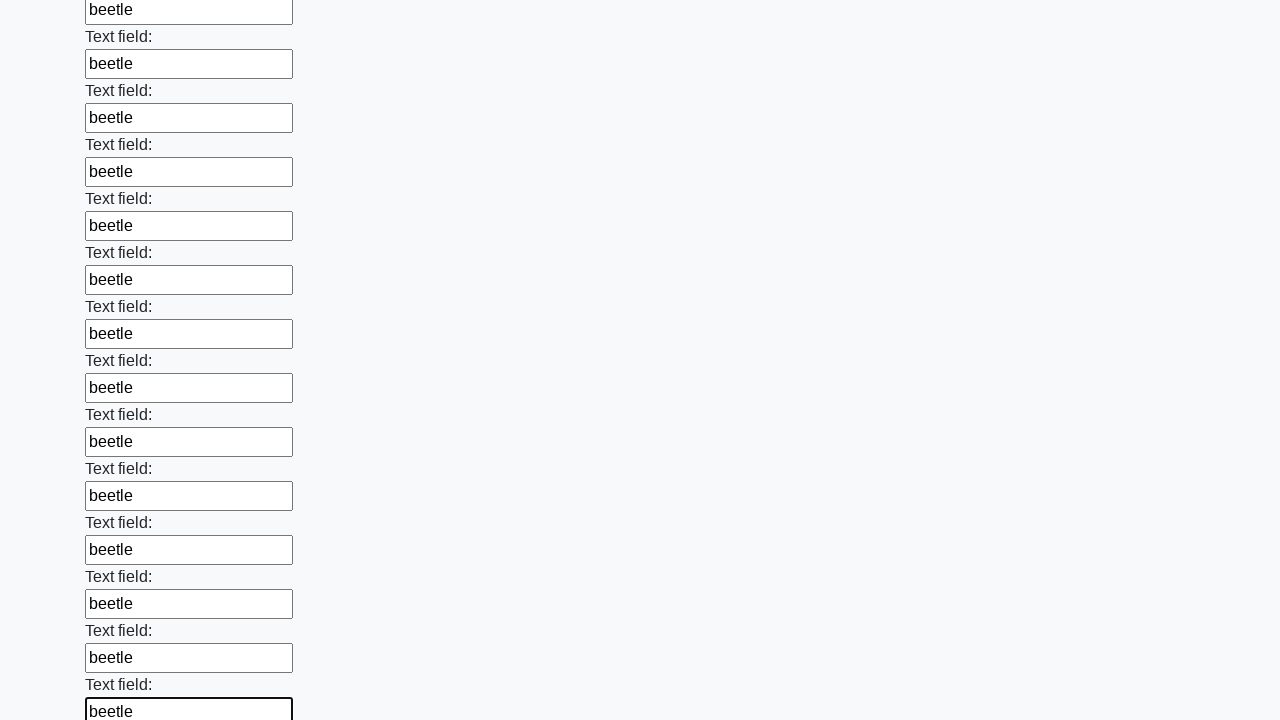

Filled text input field 73 with 'beetle' on input[type="text"] >> nth=72
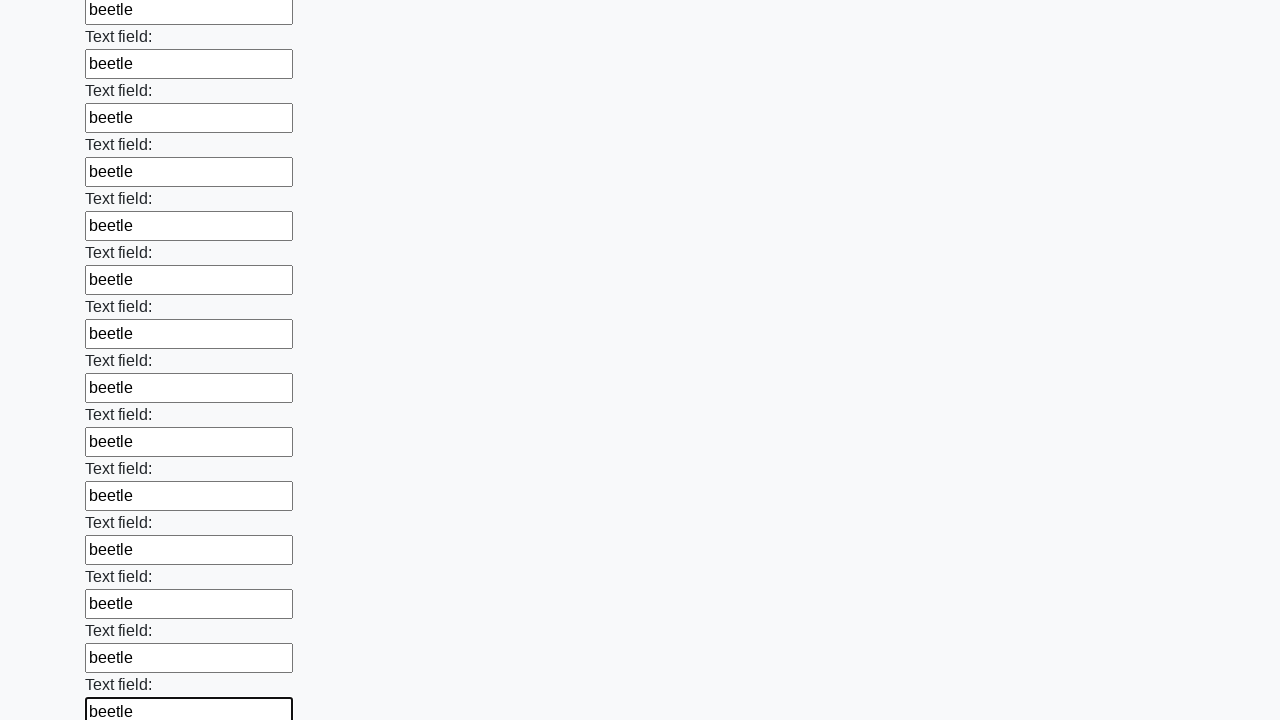

Filled text input field 74 with 'beetle' on input[type="text"] >> nth=73
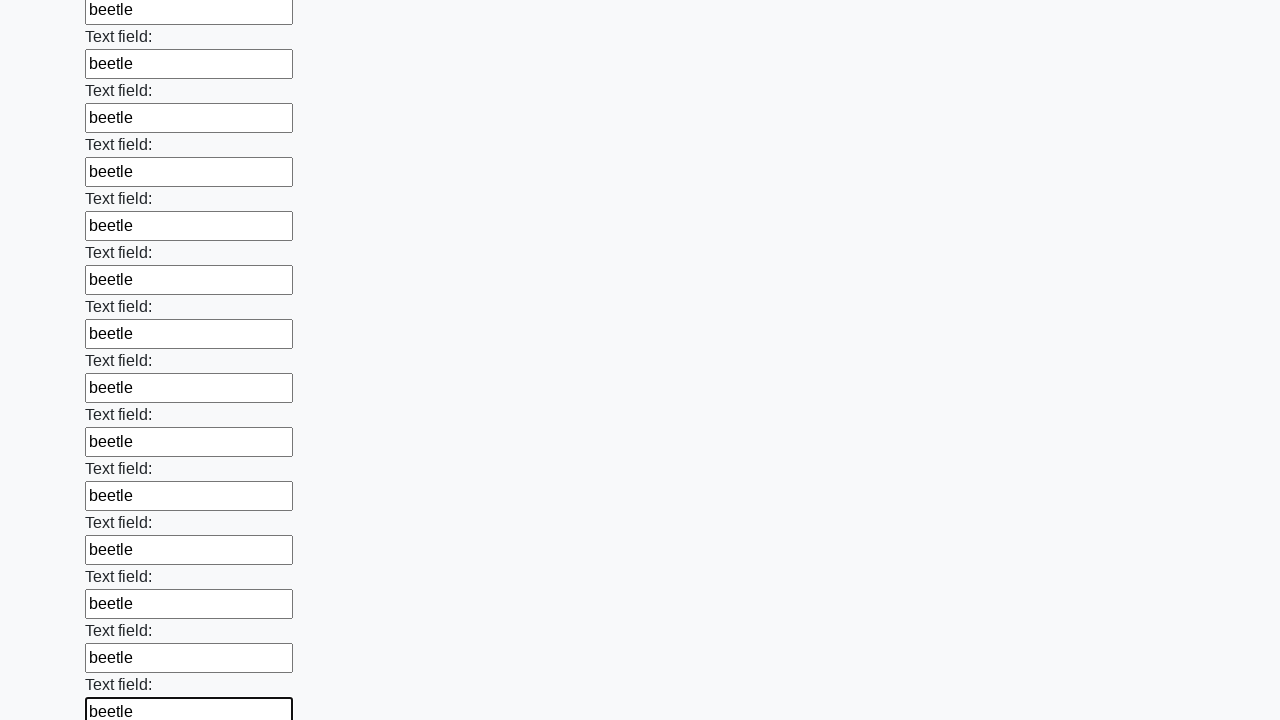

Filled text input field 75 with 'beetle' on input[type="text"] >> nth=74
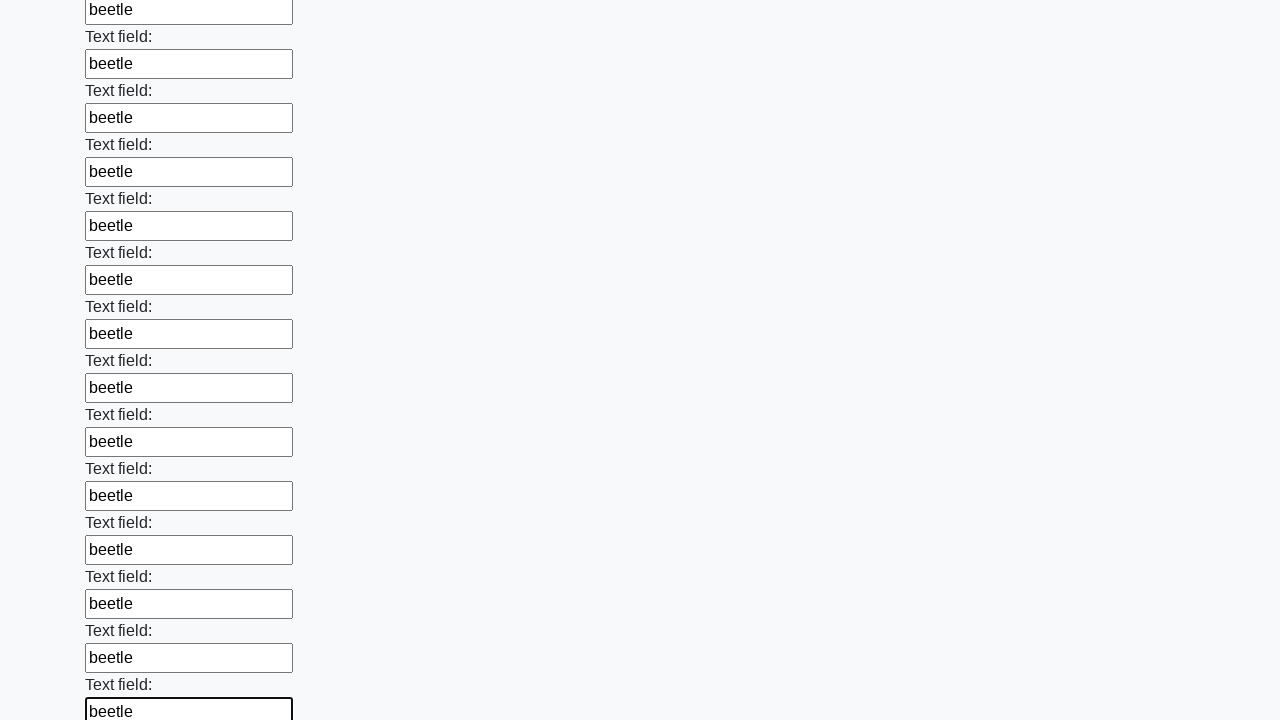

Filled text input field 76 with 'beetle' on input[type="text"] >> nth=75
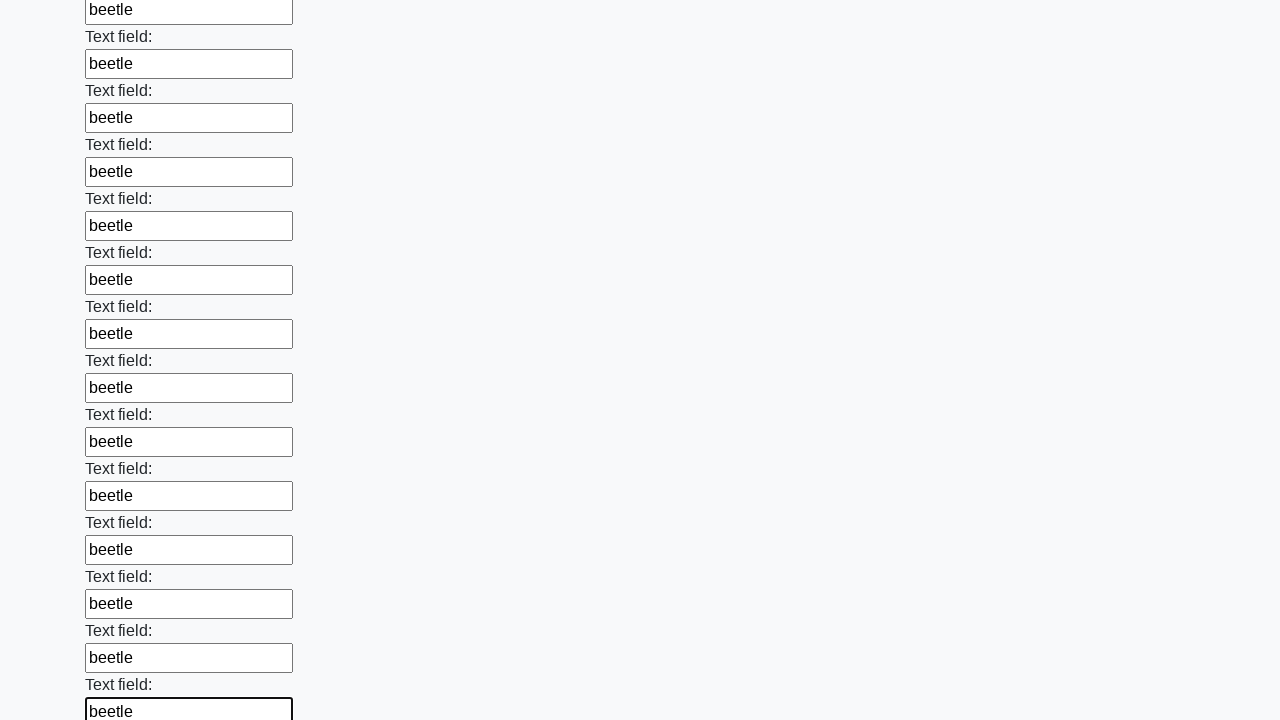

Filled text input field 77 with 'beetle' on input[type="text"] >> nth=76
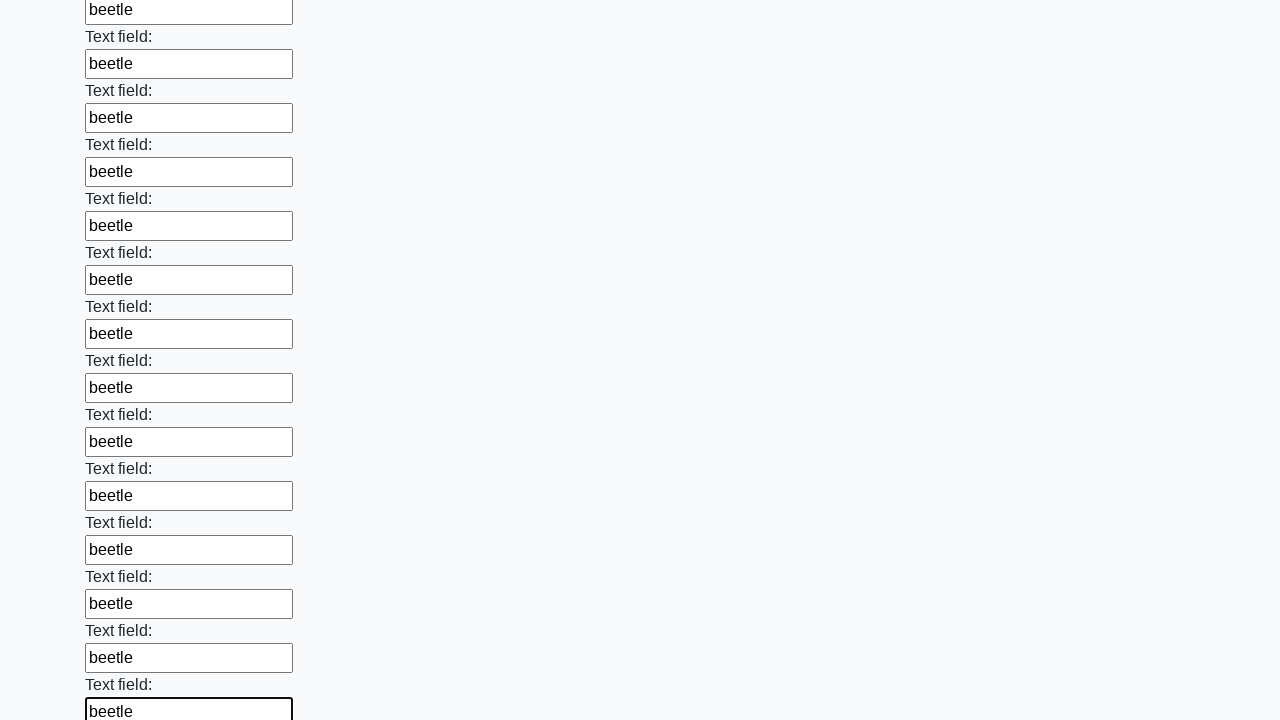

Filled text input field 78 with 'beetle' on input[type="text"] >> nth=77
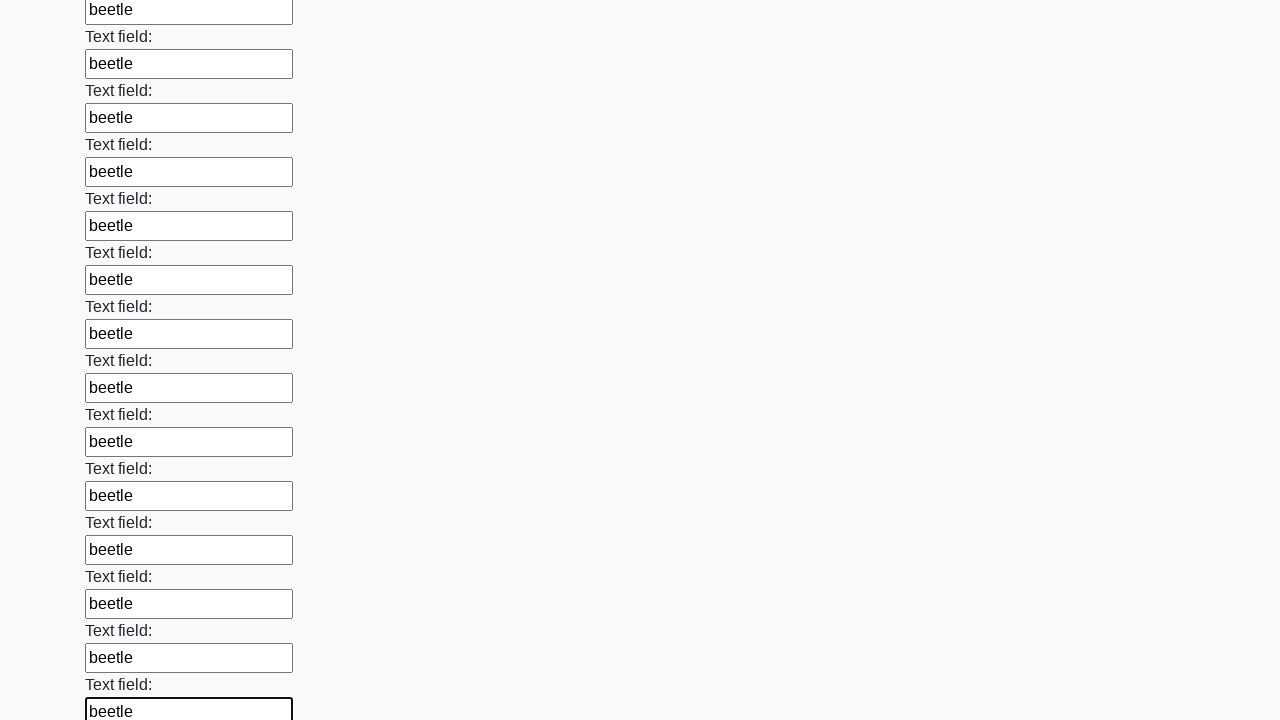

Filled text input field 79 with 'beetle' on input[type="text"] >> nth=78
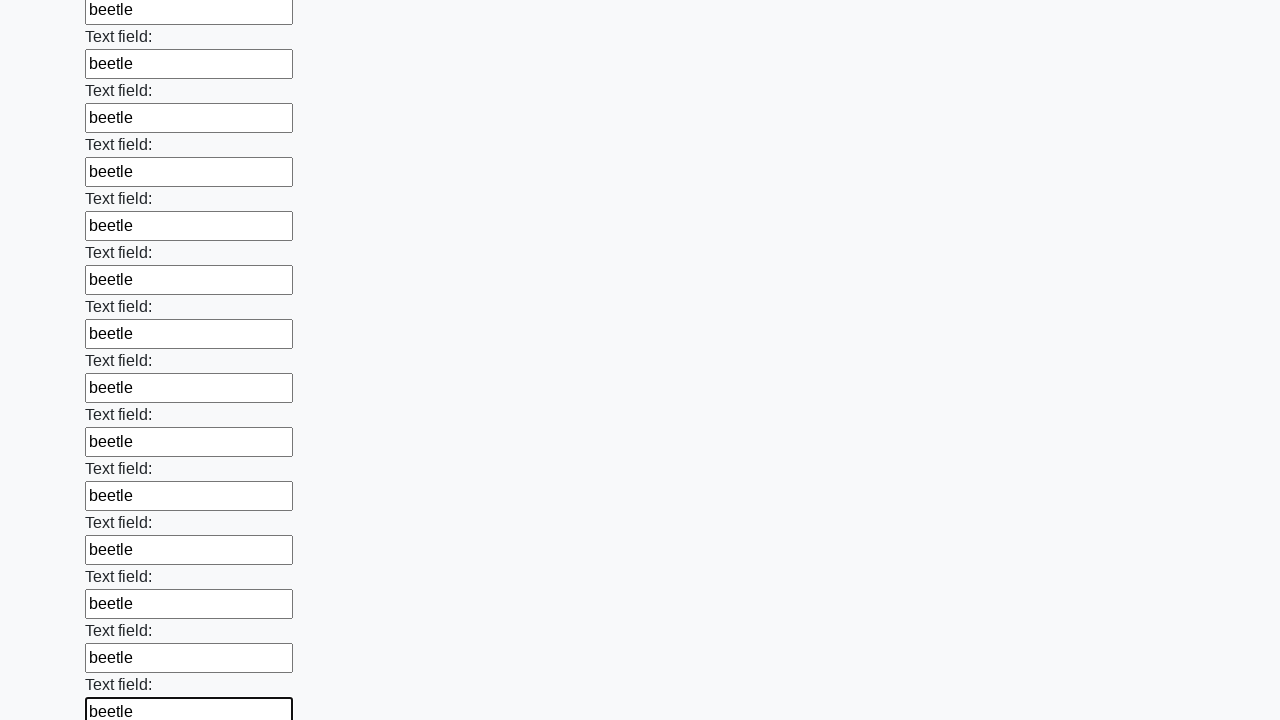

Filled text input field 80 with 'beetle' on input[type="text"] >> nth=79
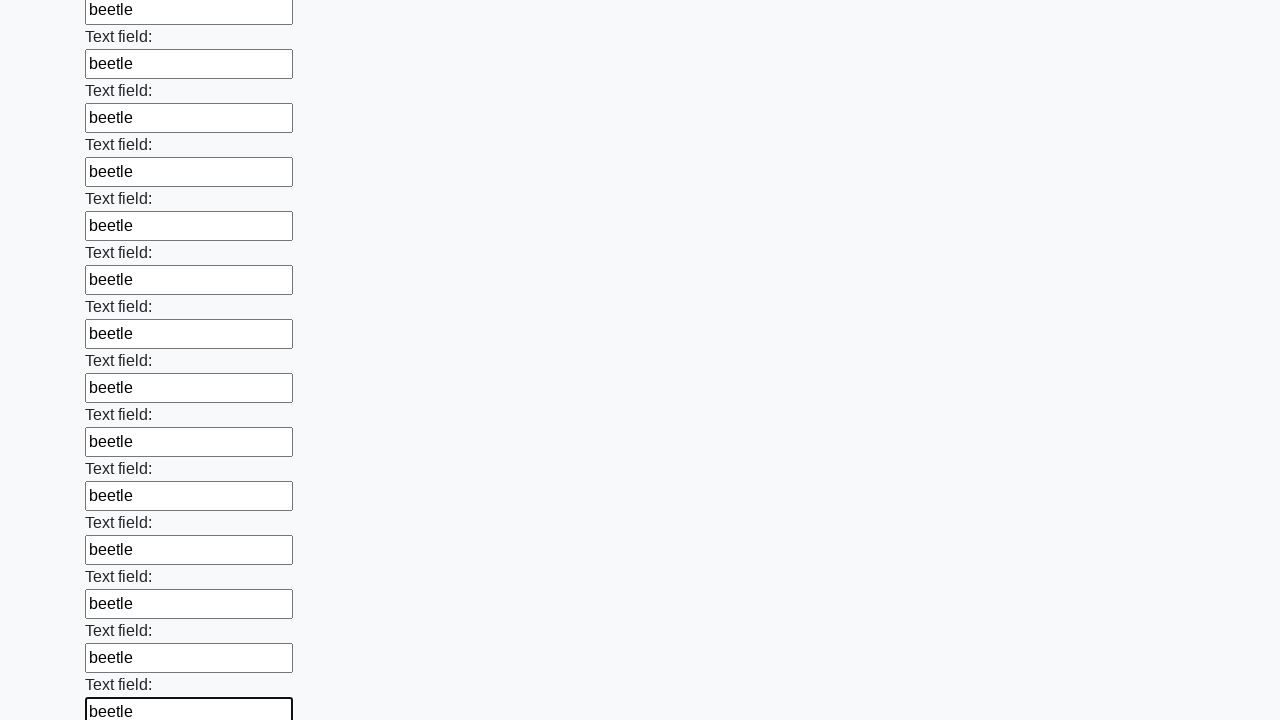

Filled text input field 81 with 'beetle' on input[type="text"] >> nth=80
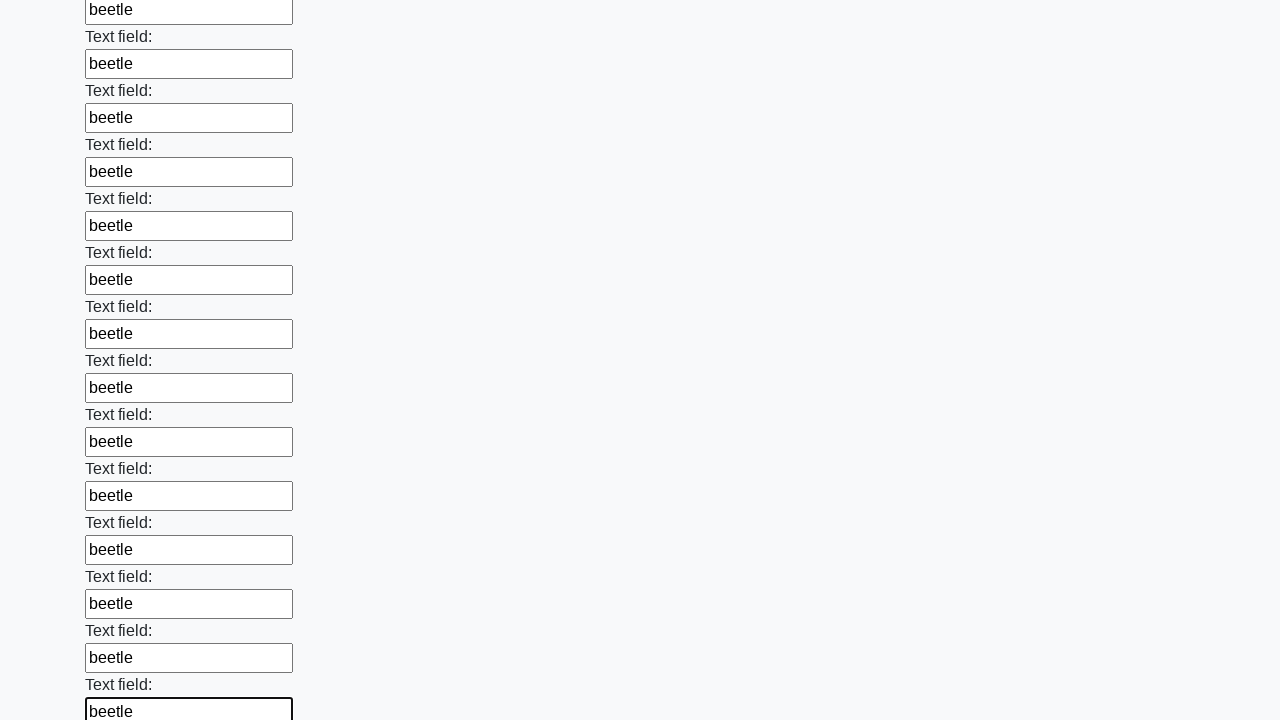

Filled text input field 82 with 'beetle' on input[type="text"] >> nth=81
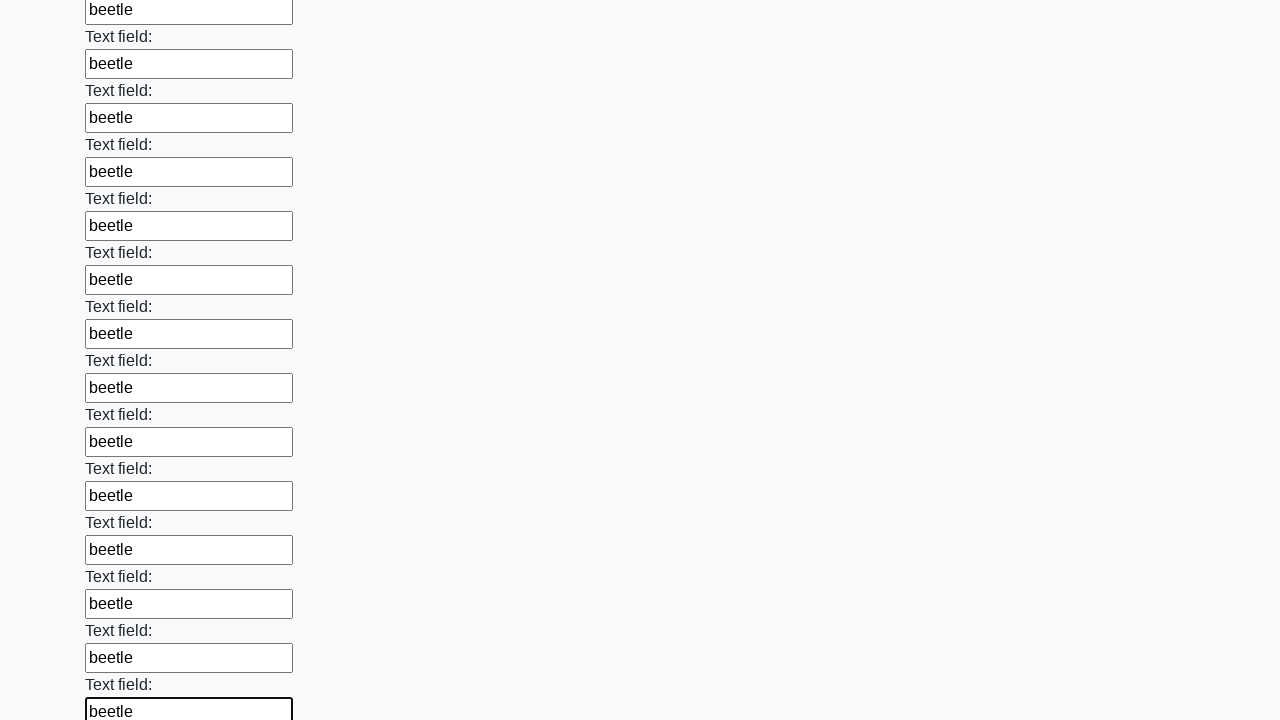

Filled text input field 83 with 'beetle' on input[type="text"] >> nth=82
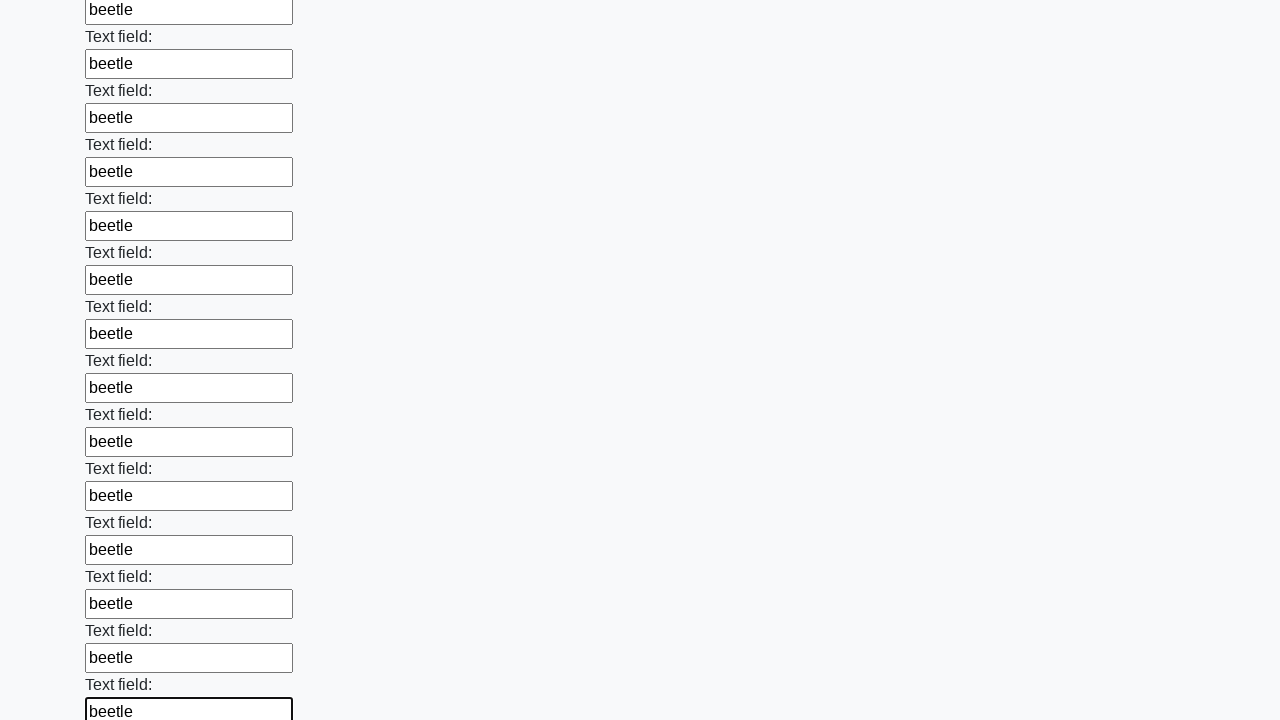

Filled text input field 84 with 'beetle' on input[type="text"] >> nth=83
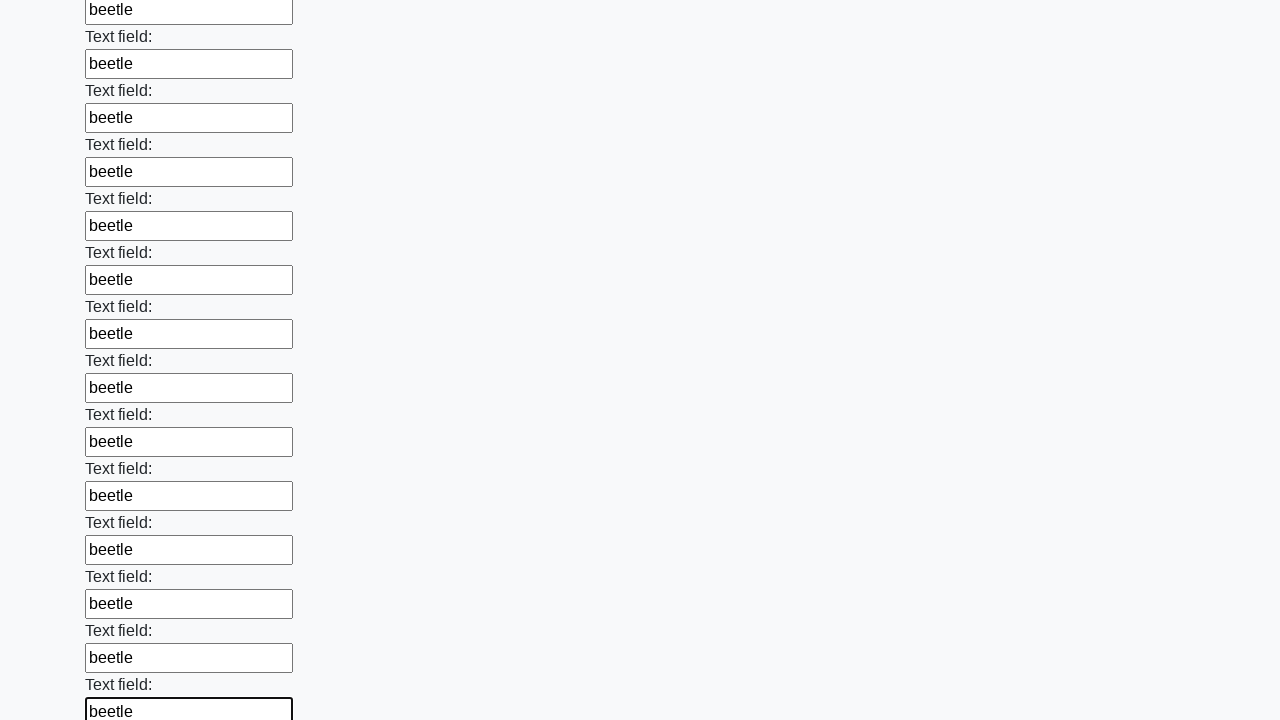

Filled text input field 85 with 'beetle' on input[type="text"] >> nth=84
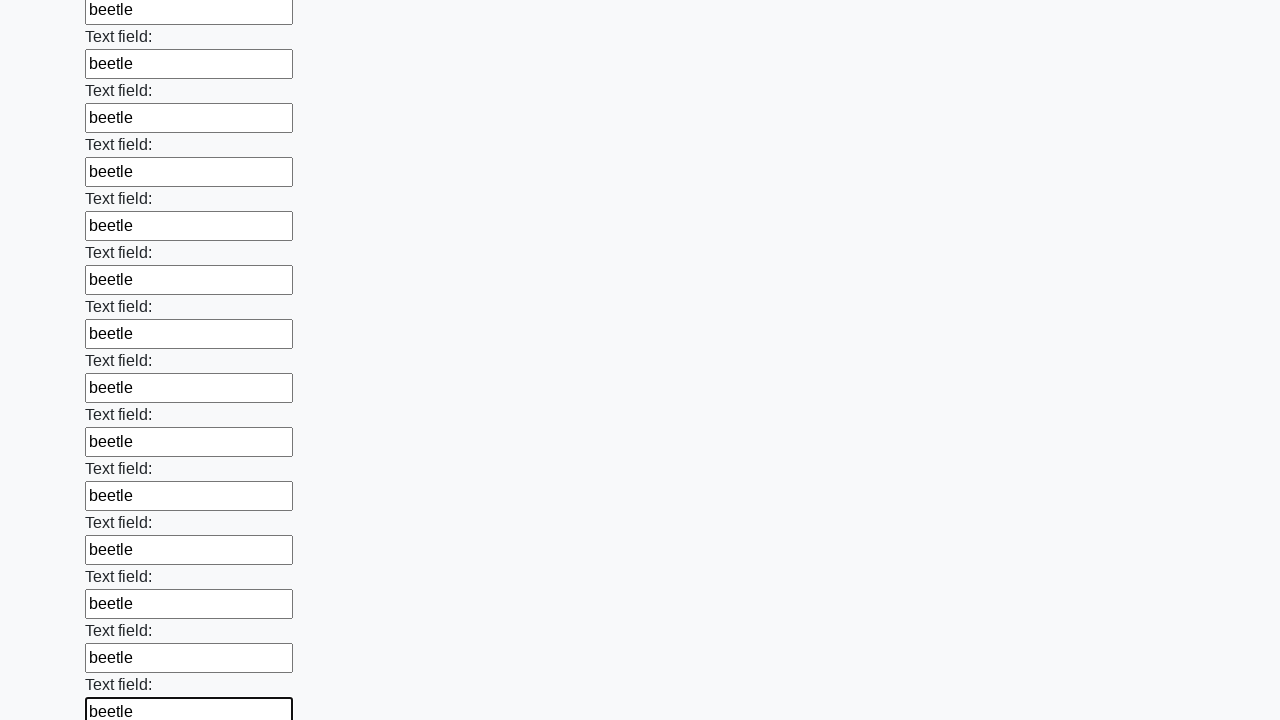

Filled text input field 86 with 'beetle' on input[type="text"] >> nth=85
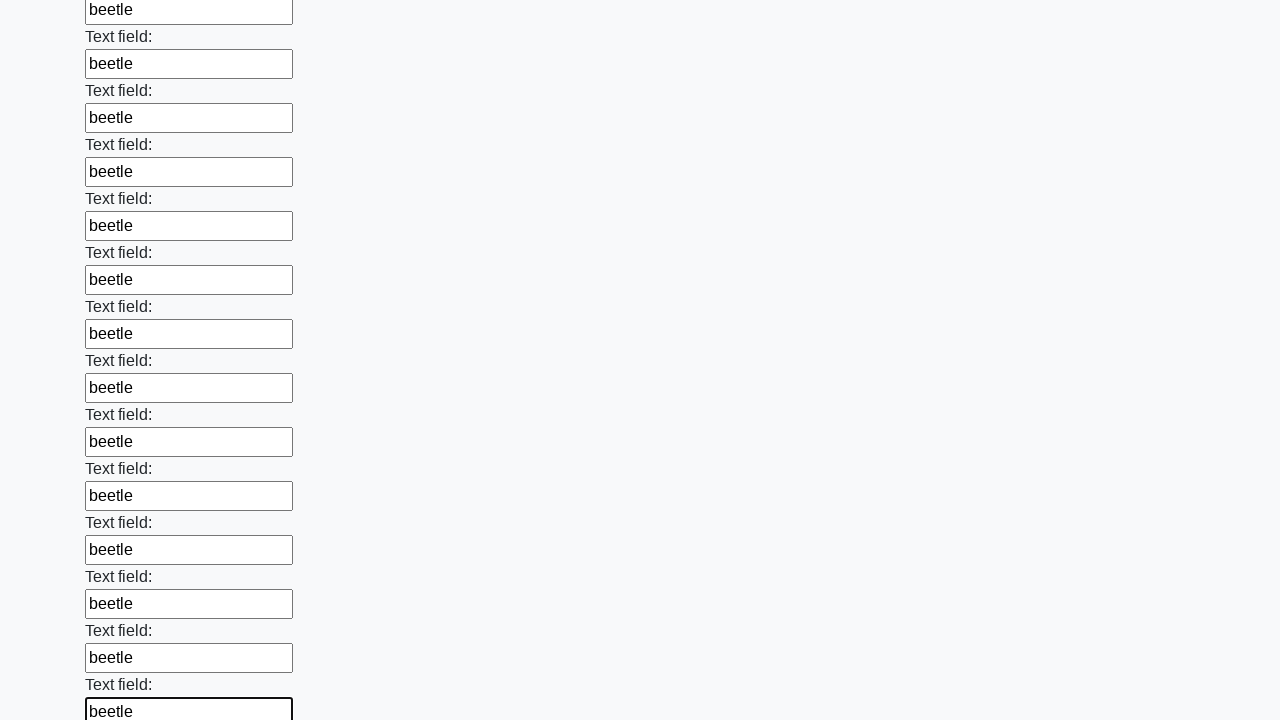

Filled text input field 87 with 'beetle' on input[type="text"] >> nth=86
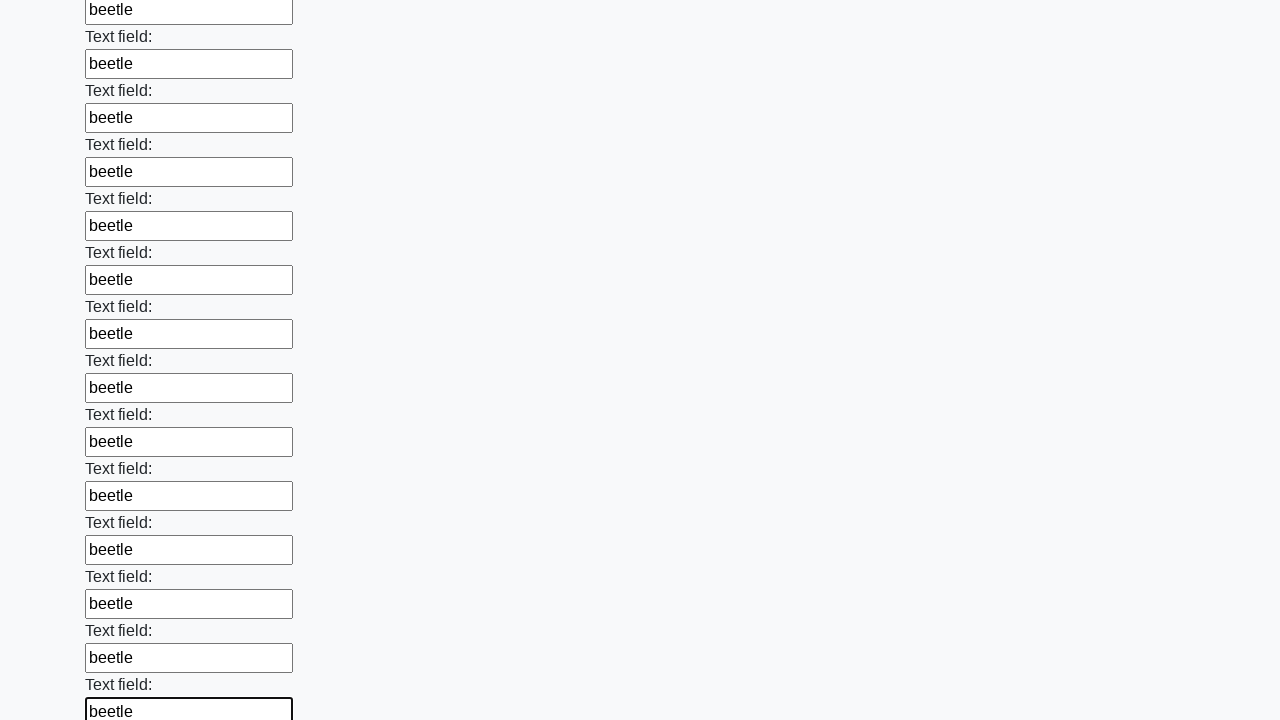

Filled text input field 88 with 'beetle' on input[type="text"] >> nth=87
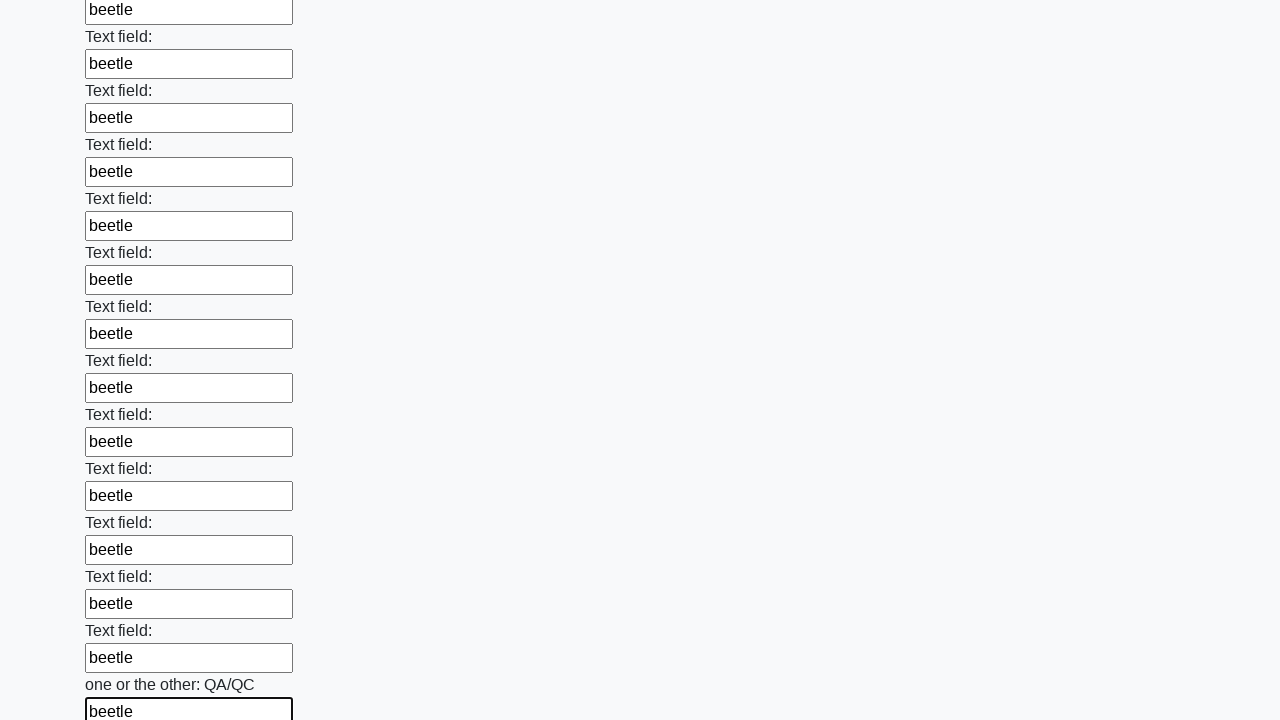

Filled text input field 89 with 'beetle' on input[type="text"] >> nth=88
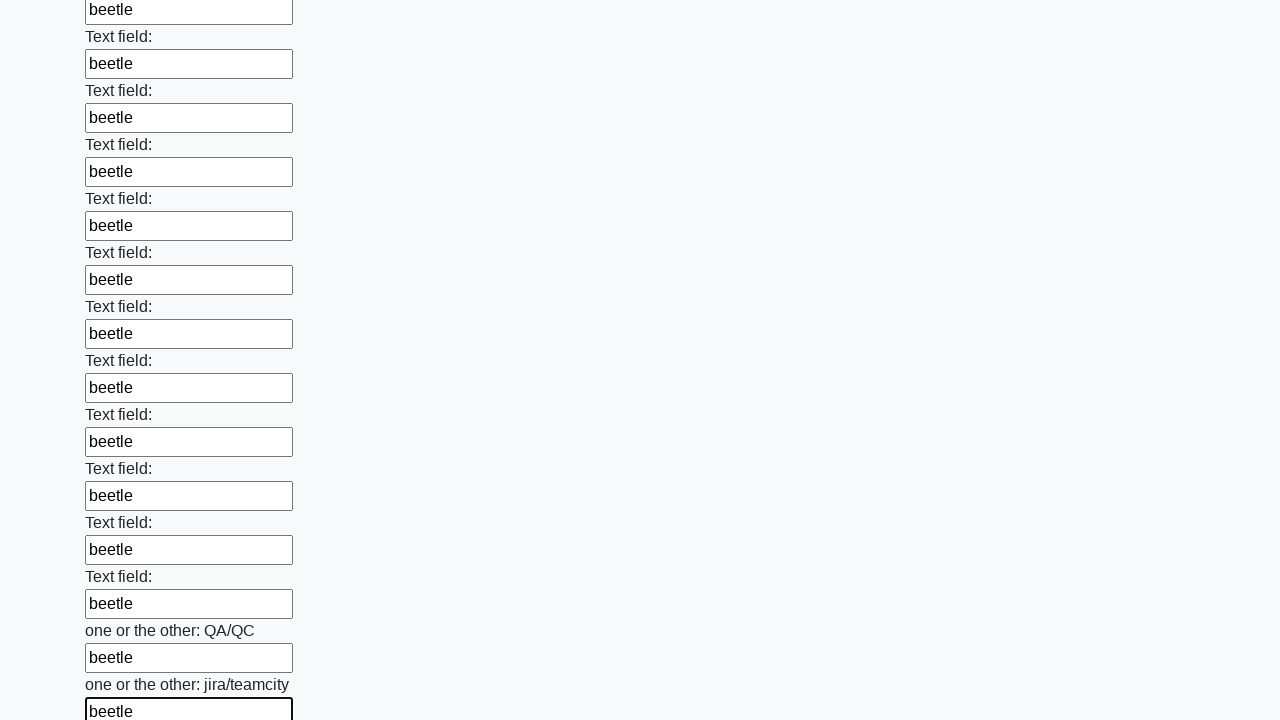

Filled text input field 90 with 'beetle' on input[type="text"] >> nth=89
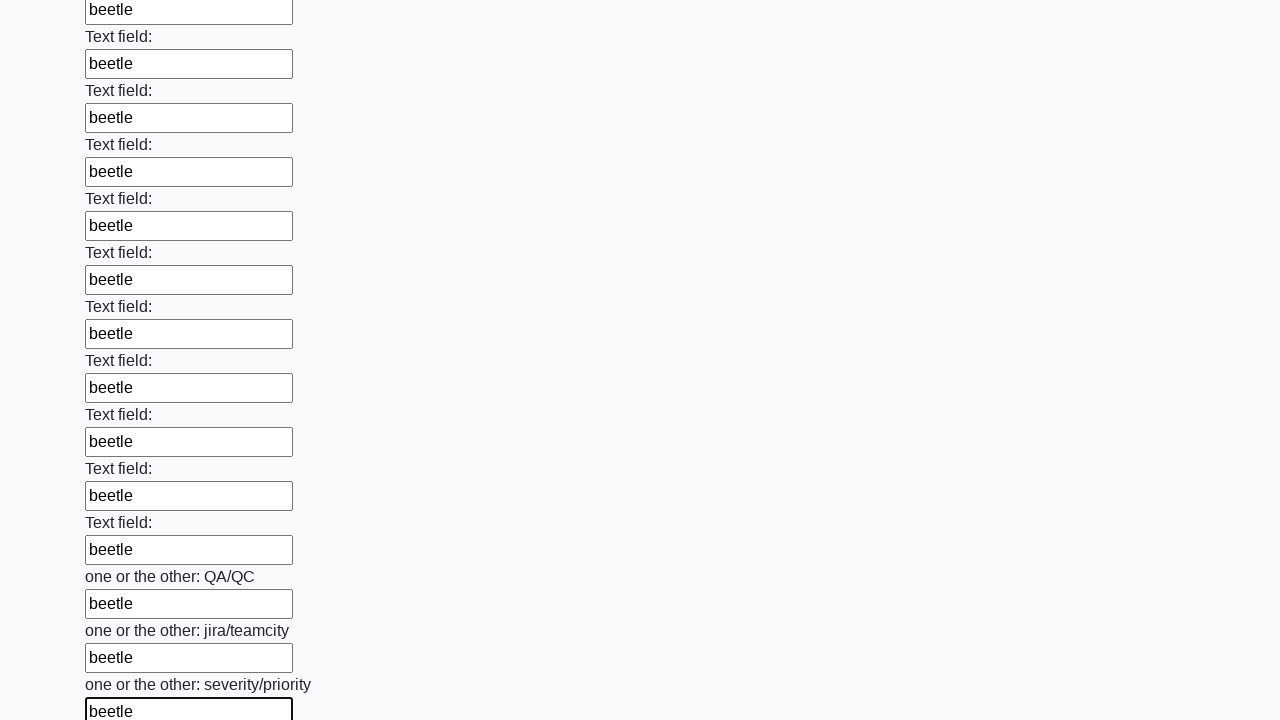

Filled text input field 91 with 'beetle' on input[type="text"] >> nth=90
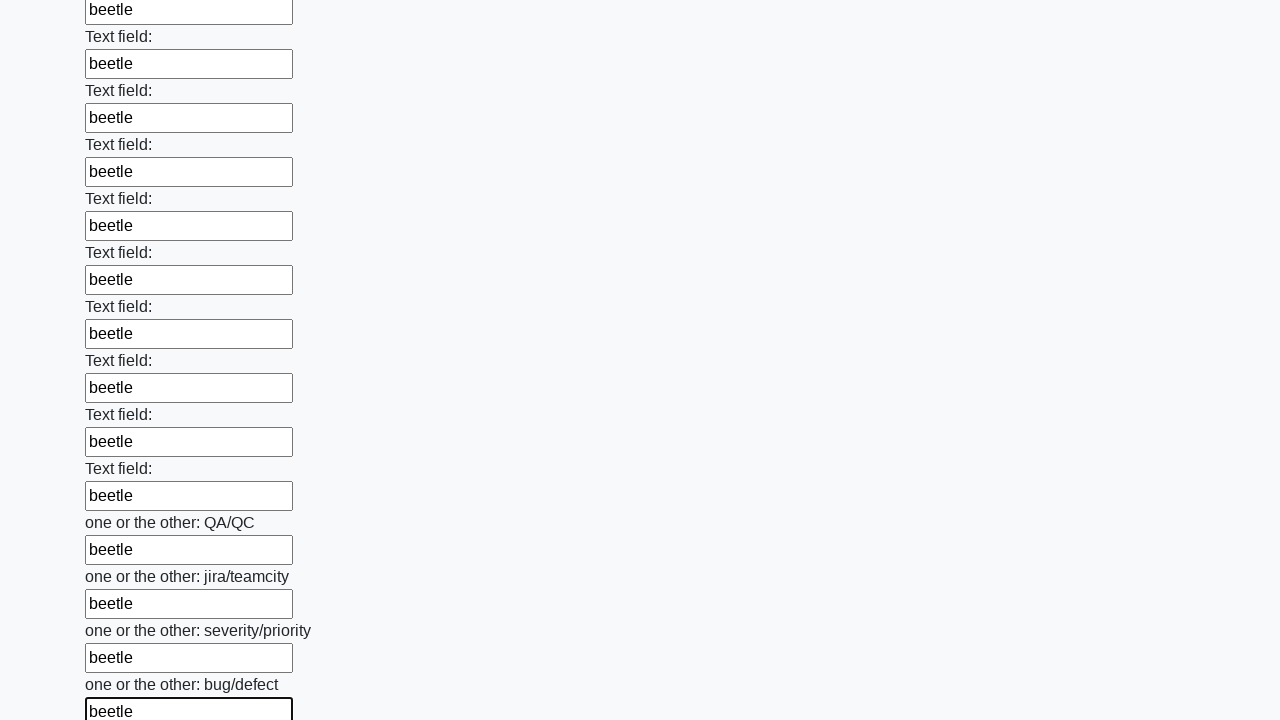

Filled text input field 92 with 'beetle' on input[type="text"] >> nth=91
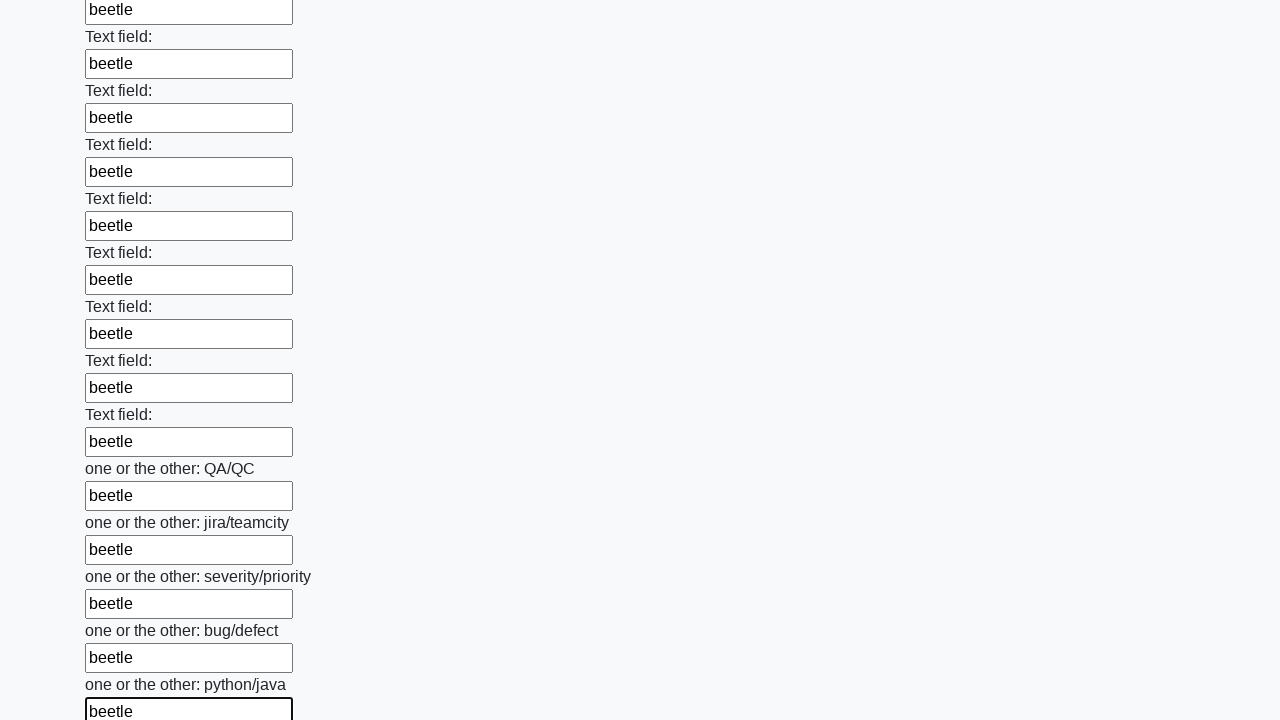

Filled text input field 93 with 'beetle' on input[type="text"] >> nth=92
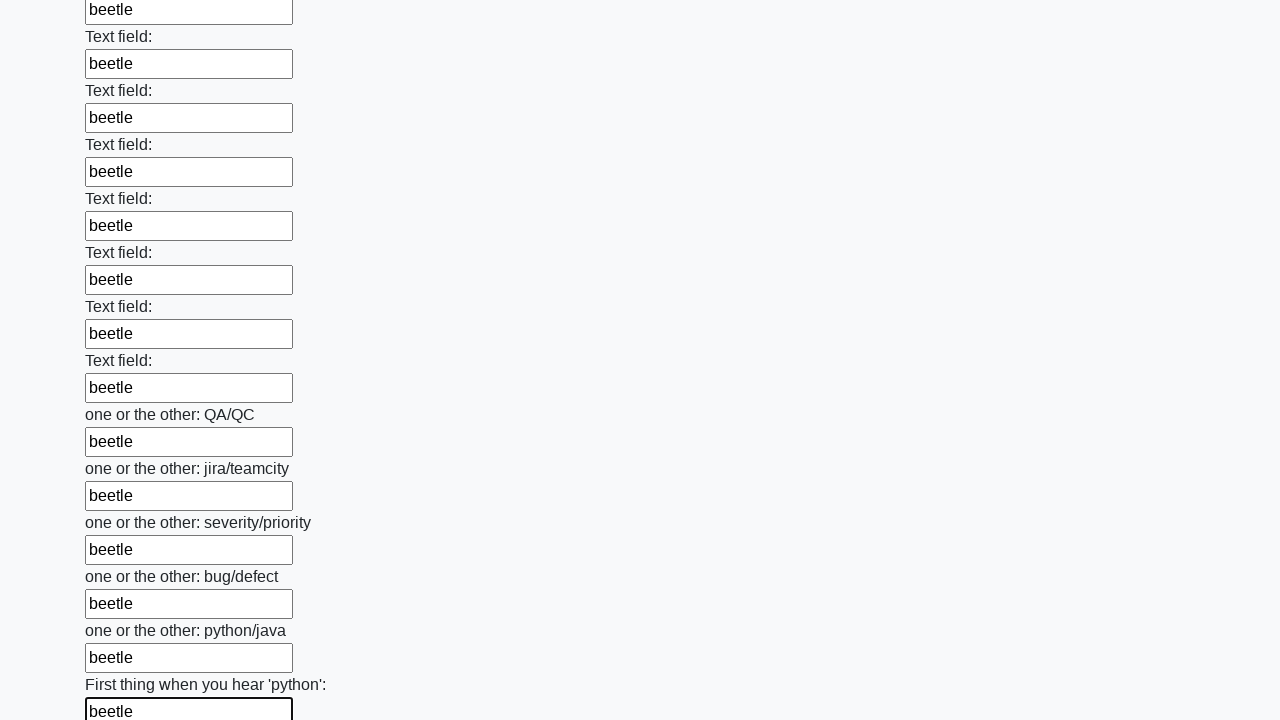

Filled text input field 94 with 'beetle' on input[type="text"] >> nth=93
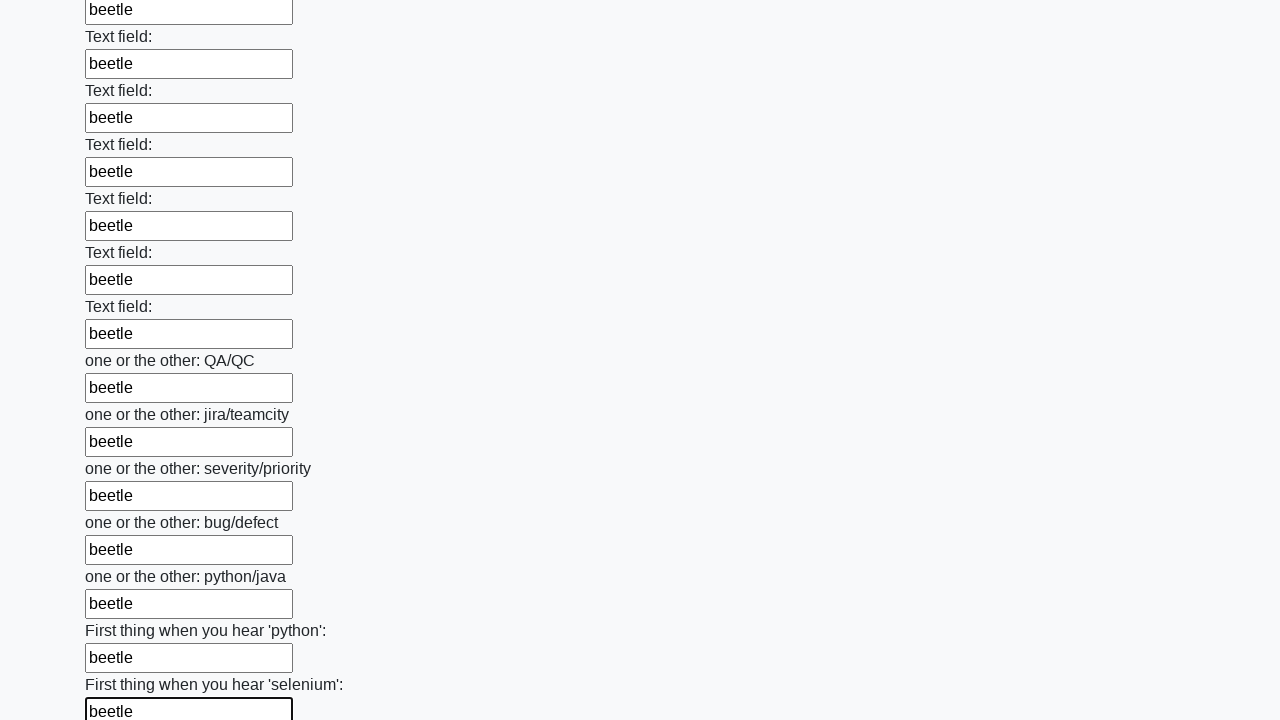

Filled text input field 95 with 'beetle' on input[type="text"] >> nth=94
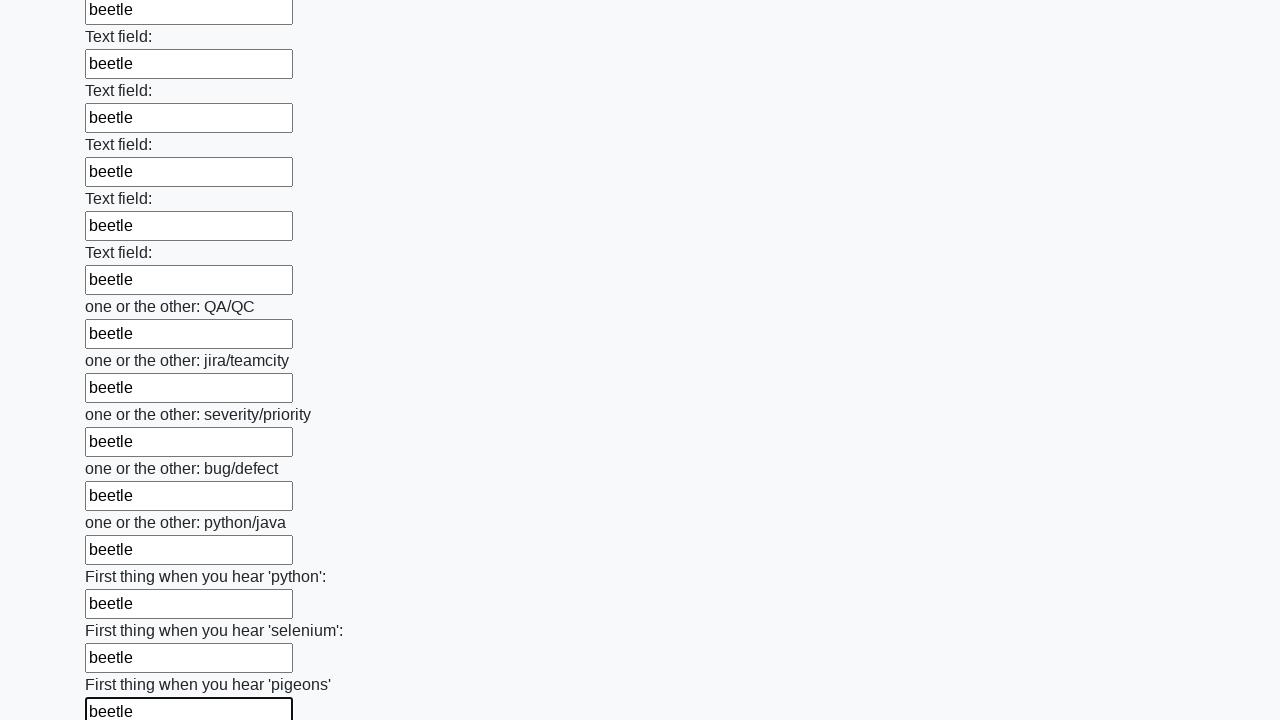

Filled text input field 96 with 'beetle' on input[type="text"] >> nth=95
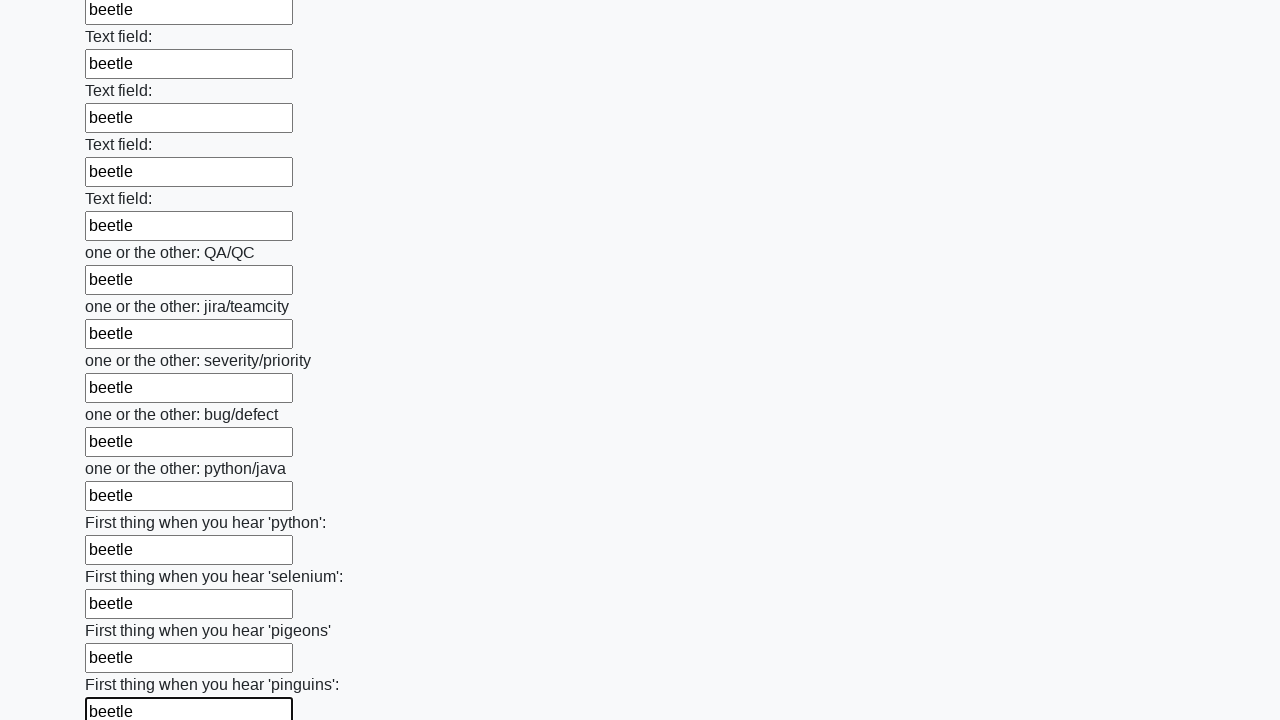

Filled text input field 97 with 'beetle' on input[type="text"] >> nth=96
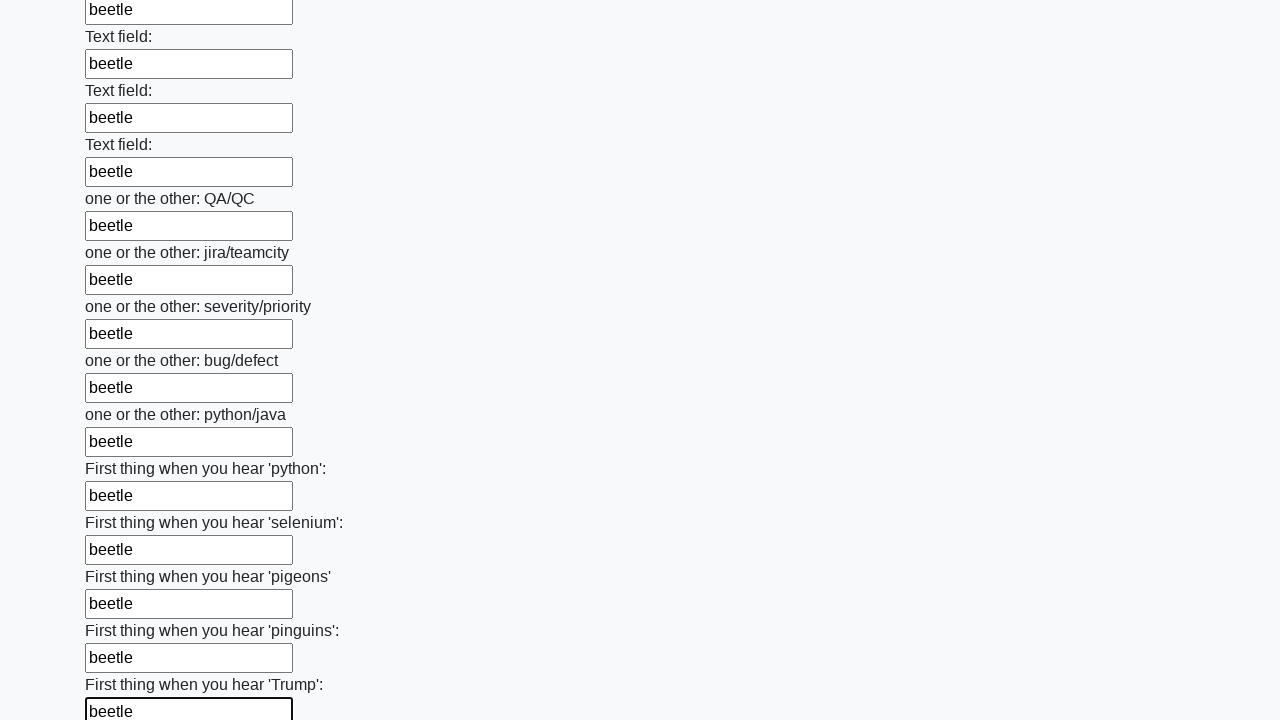

Filled text input field 98 with 'beetle' on input[type="text"] >> nth=97
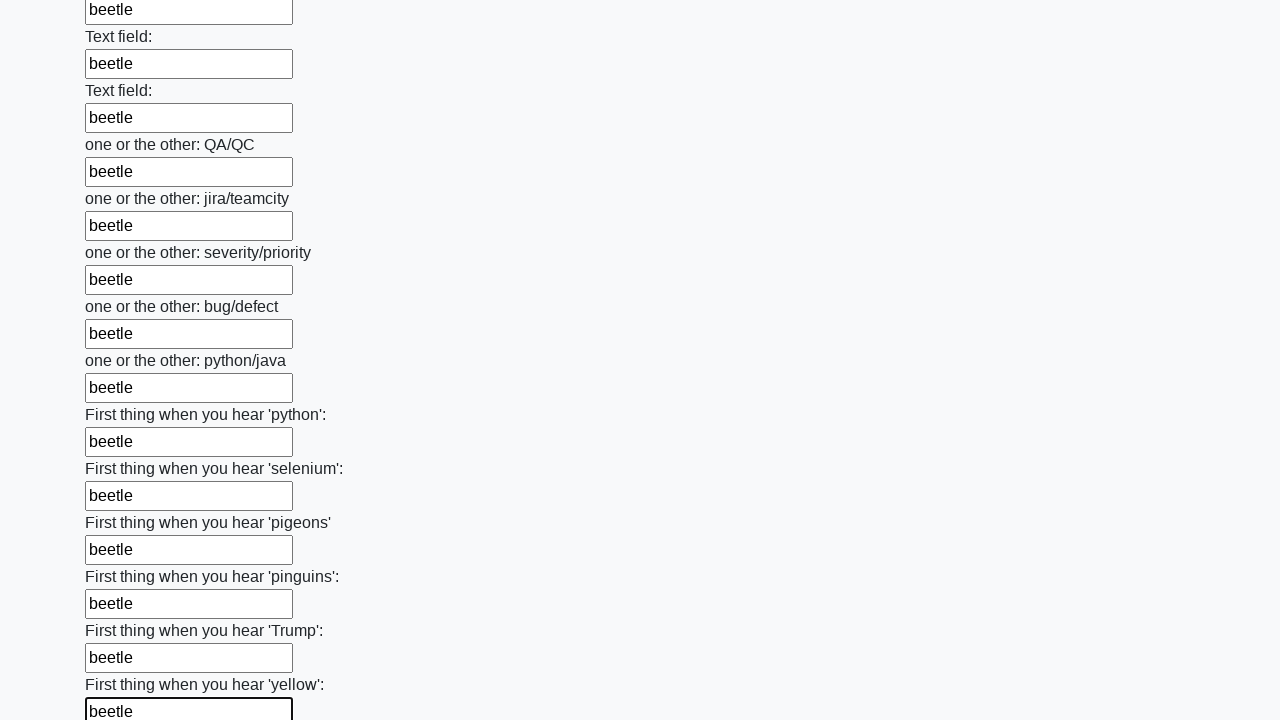

Filled text input field 99 with 'beetle' on input[type="text"] >> nth=98
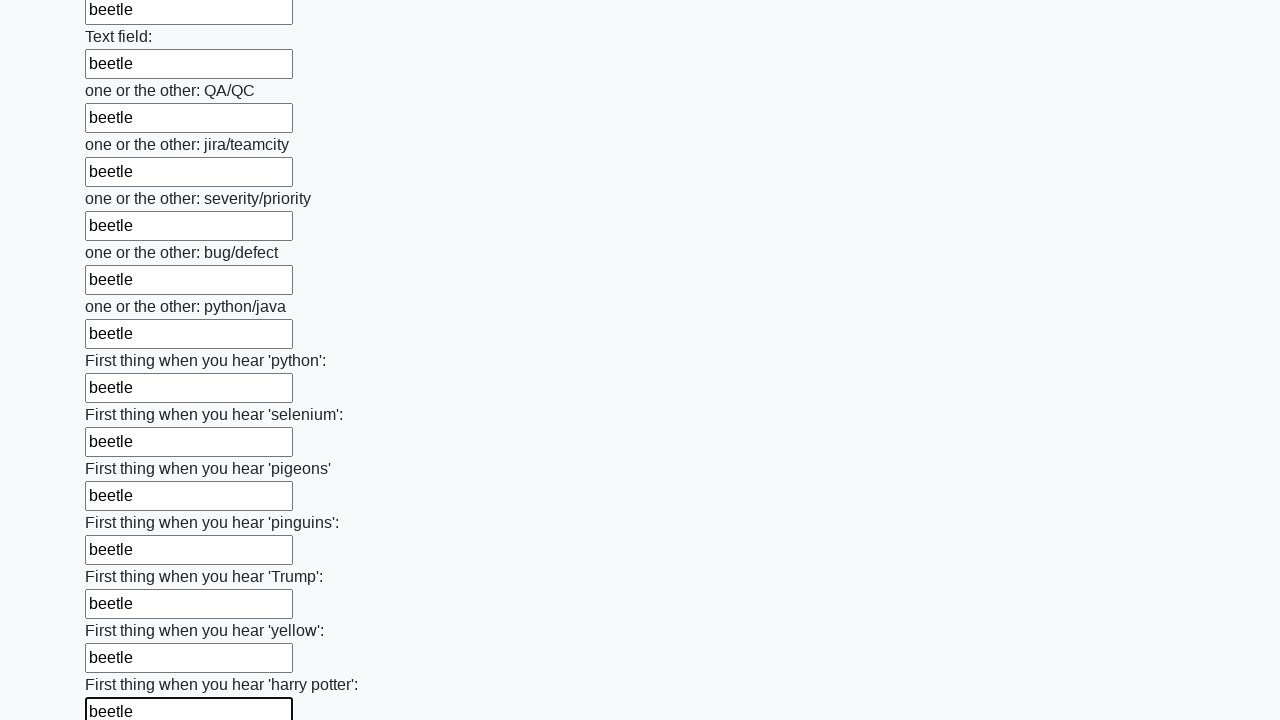

Filled text input field 100 with 'beetle' on input[type="text"] >> nth=99
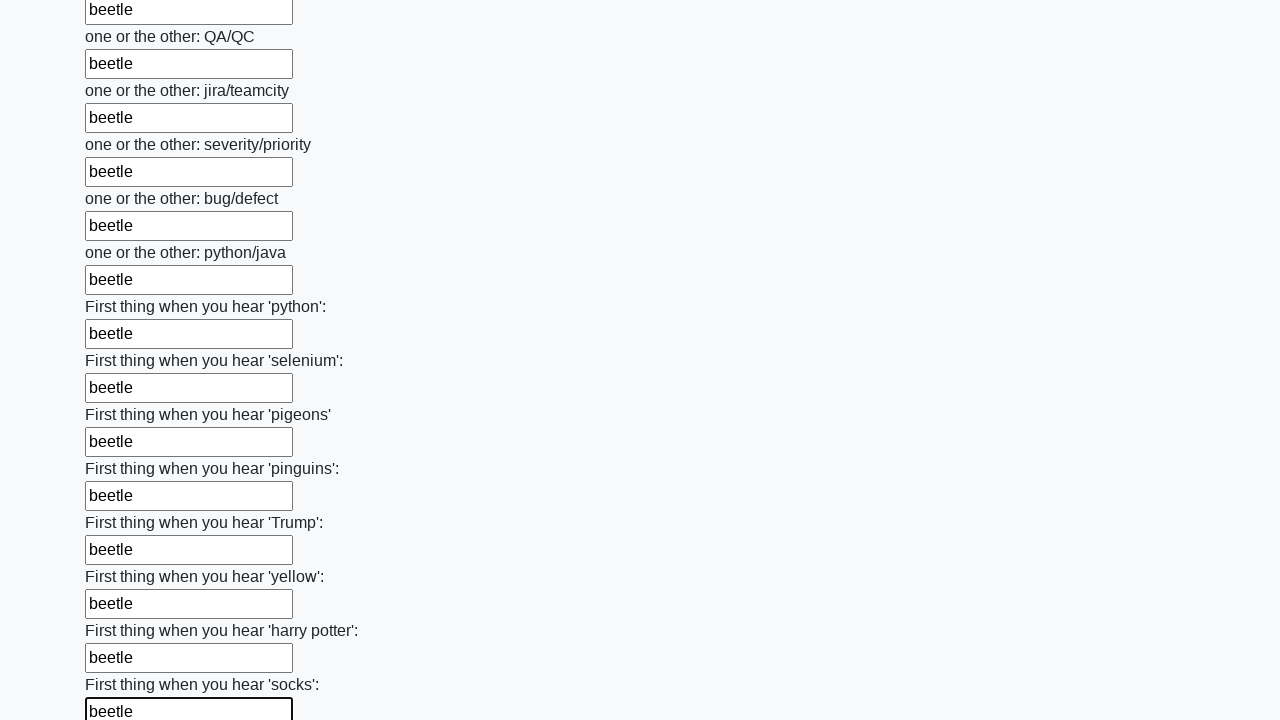

Clicked the submit button to submit the form at (123, 611) on button.btn
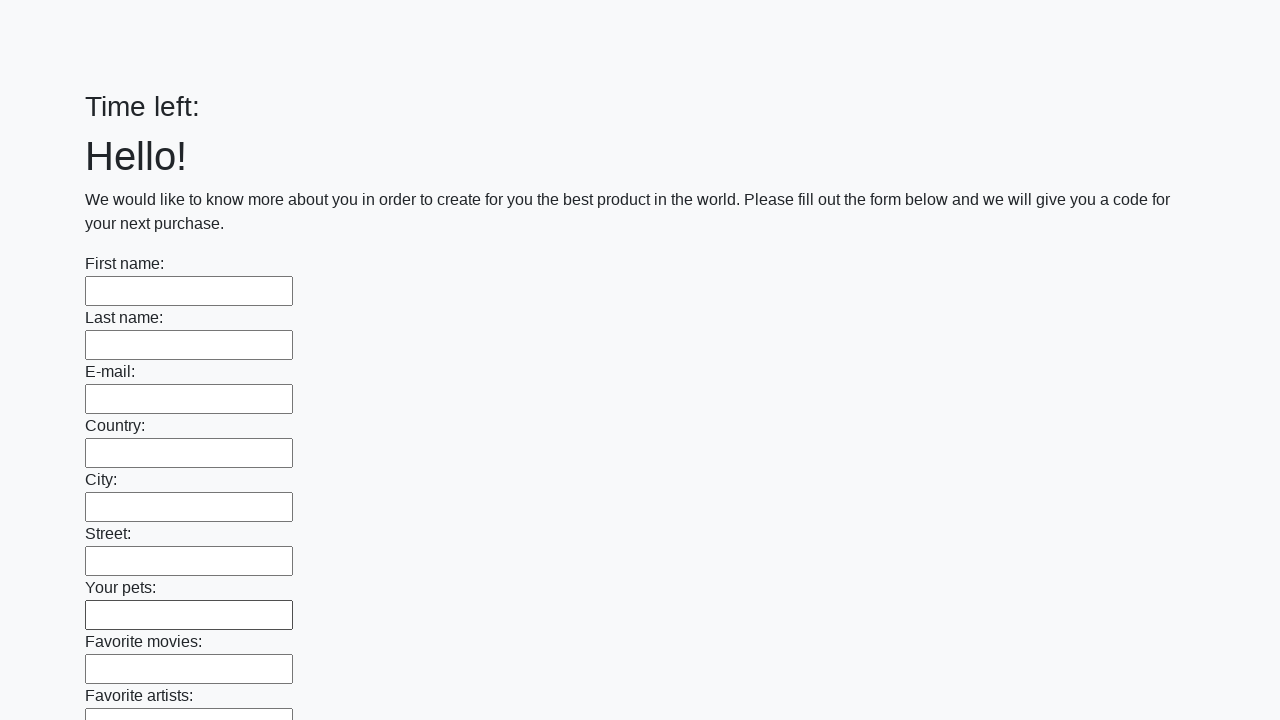

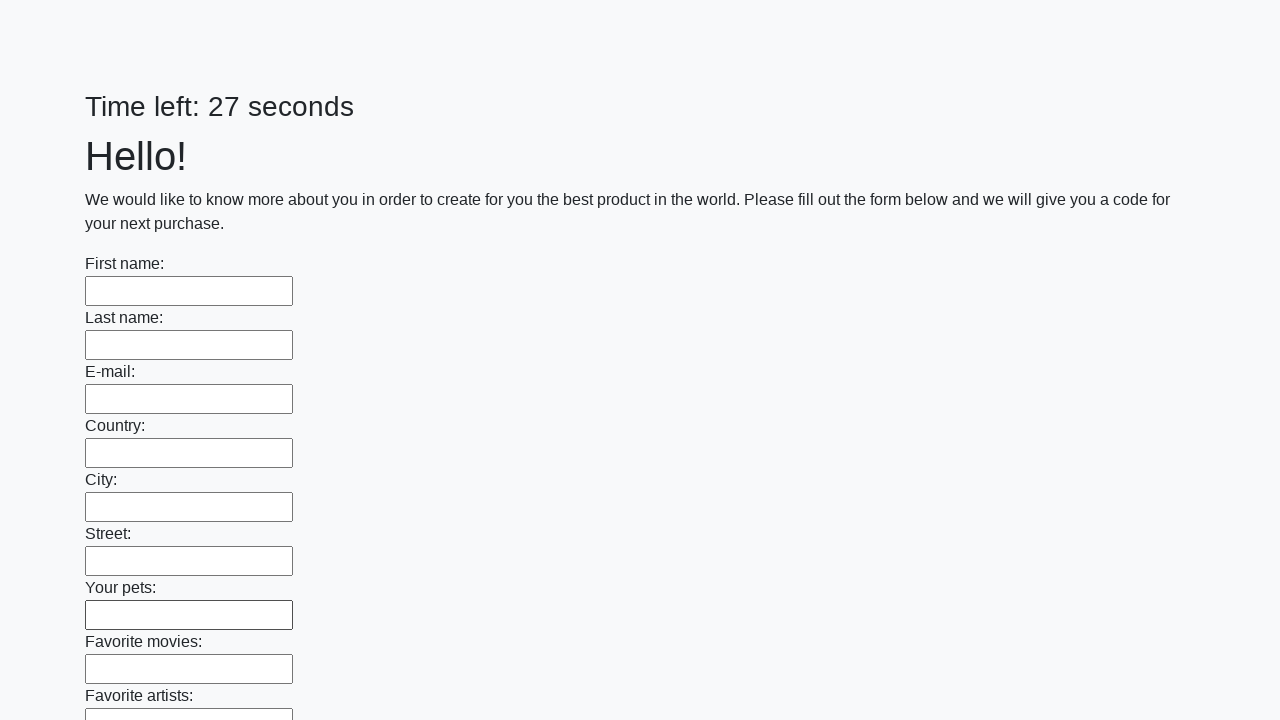